Fills out a large form by entering random text into all input fields and then submitting it

Starting URL: http://suninjuly.github.io/huge_form.html

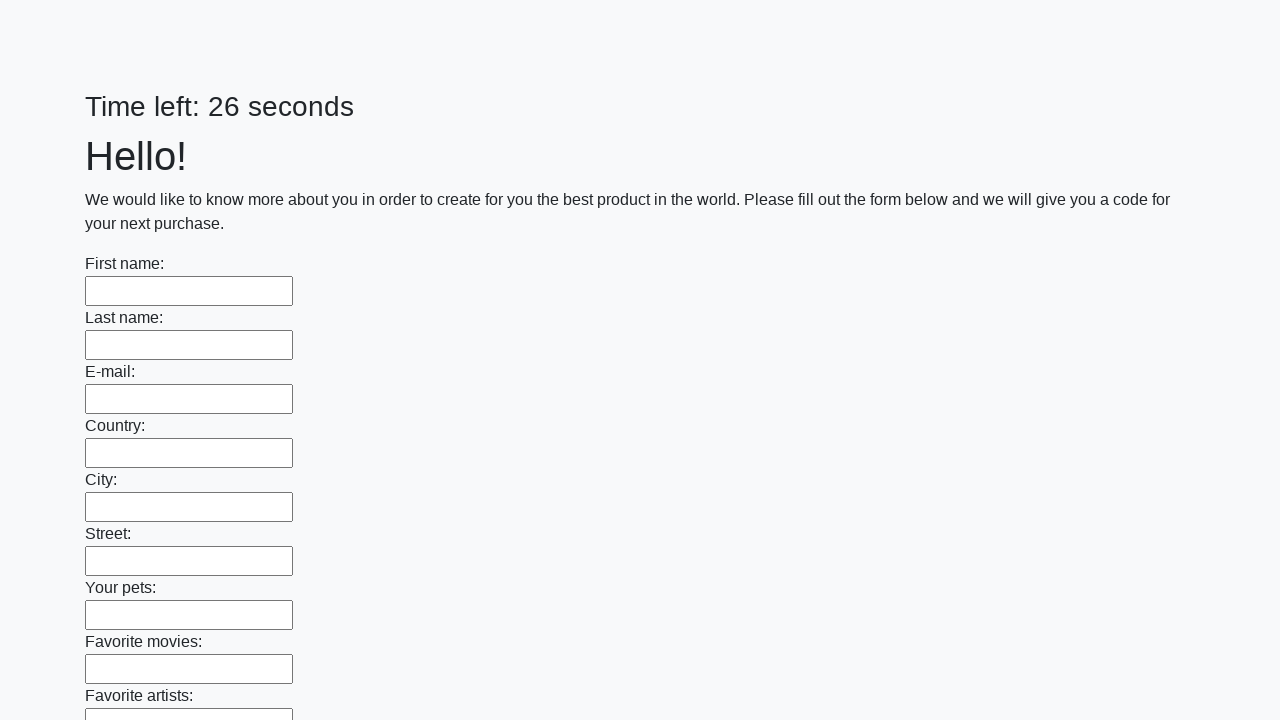

Located all input elements on the form
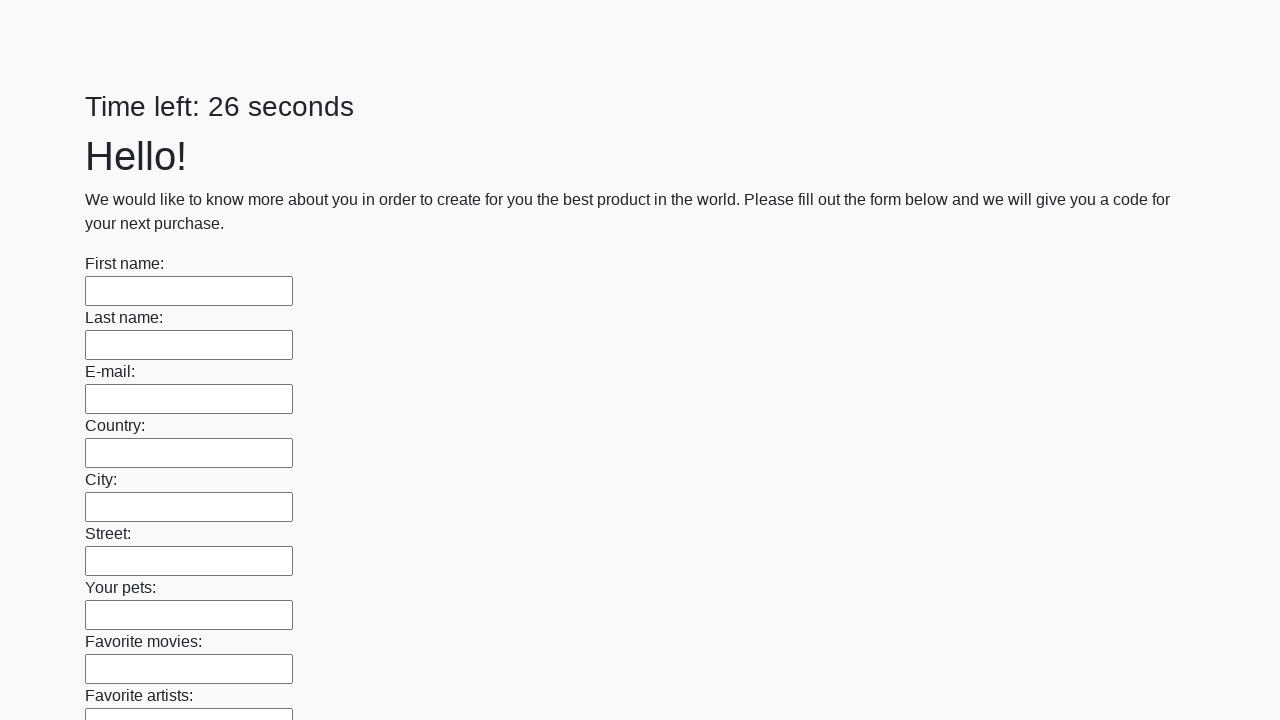

Filled an input field with random text on input >> nth=0
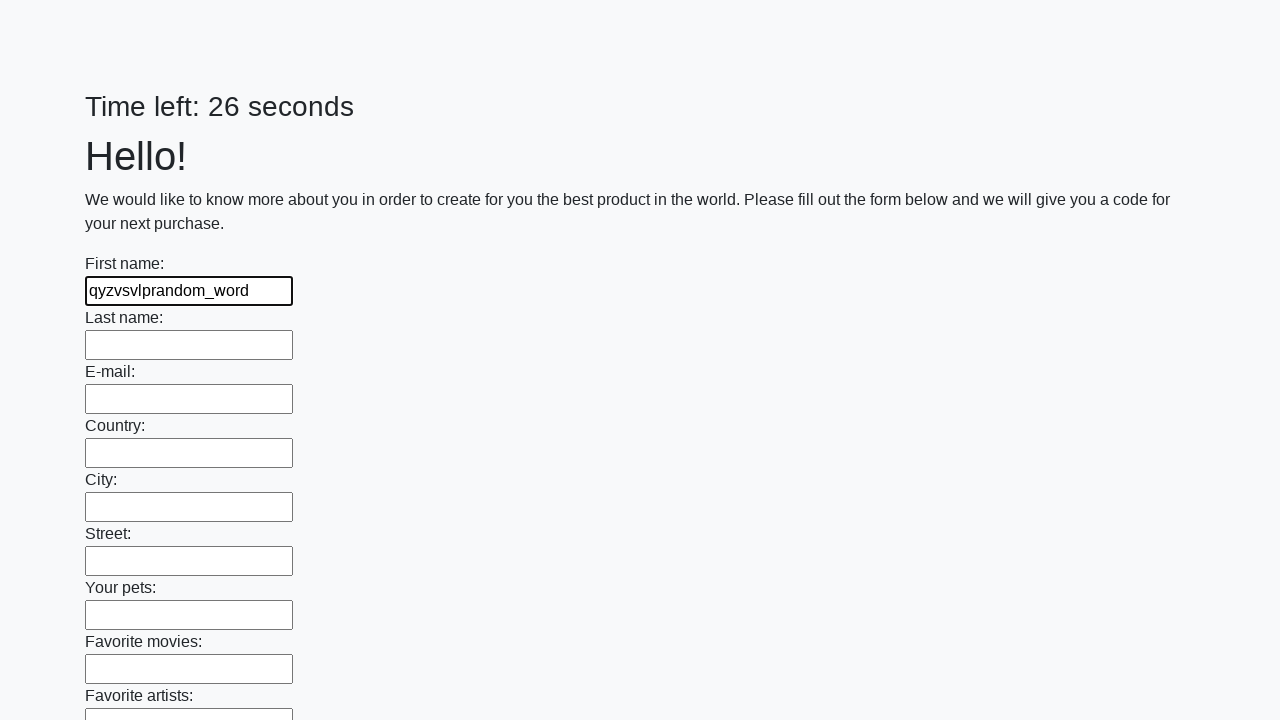

Filled an input field with random text on input >> nth=1
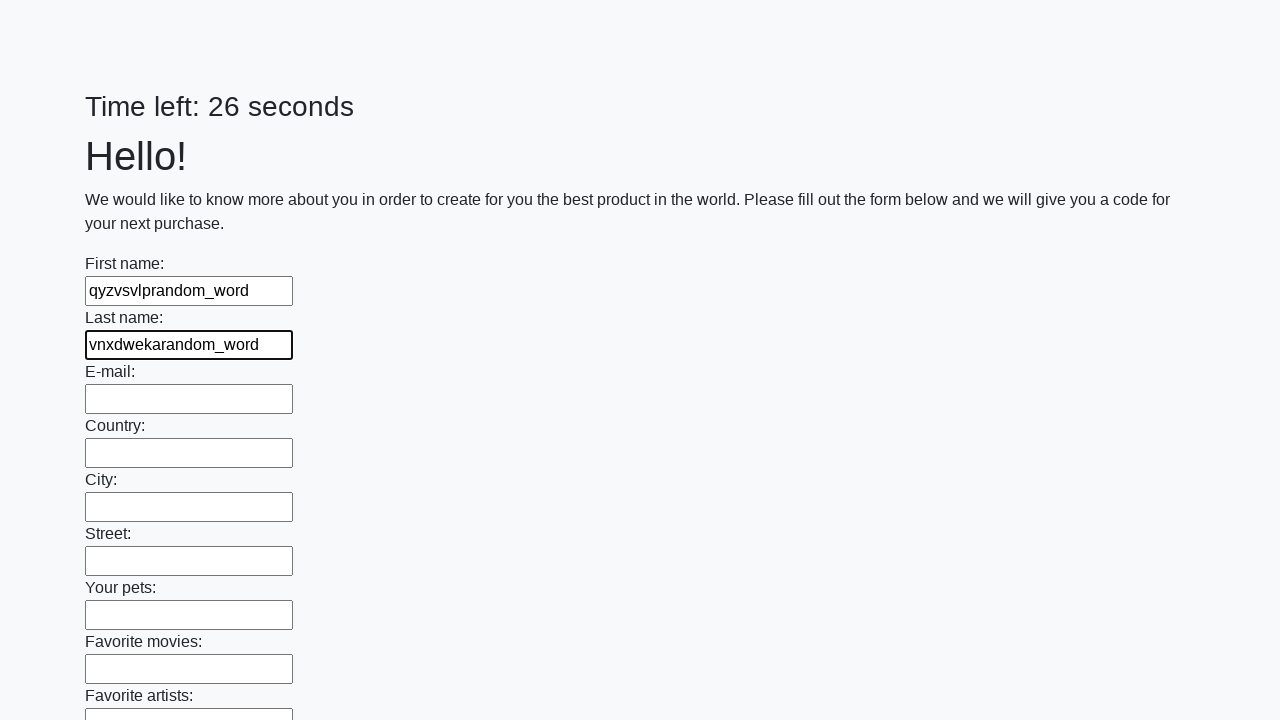

Filled an input field with random text on input >> nth=2
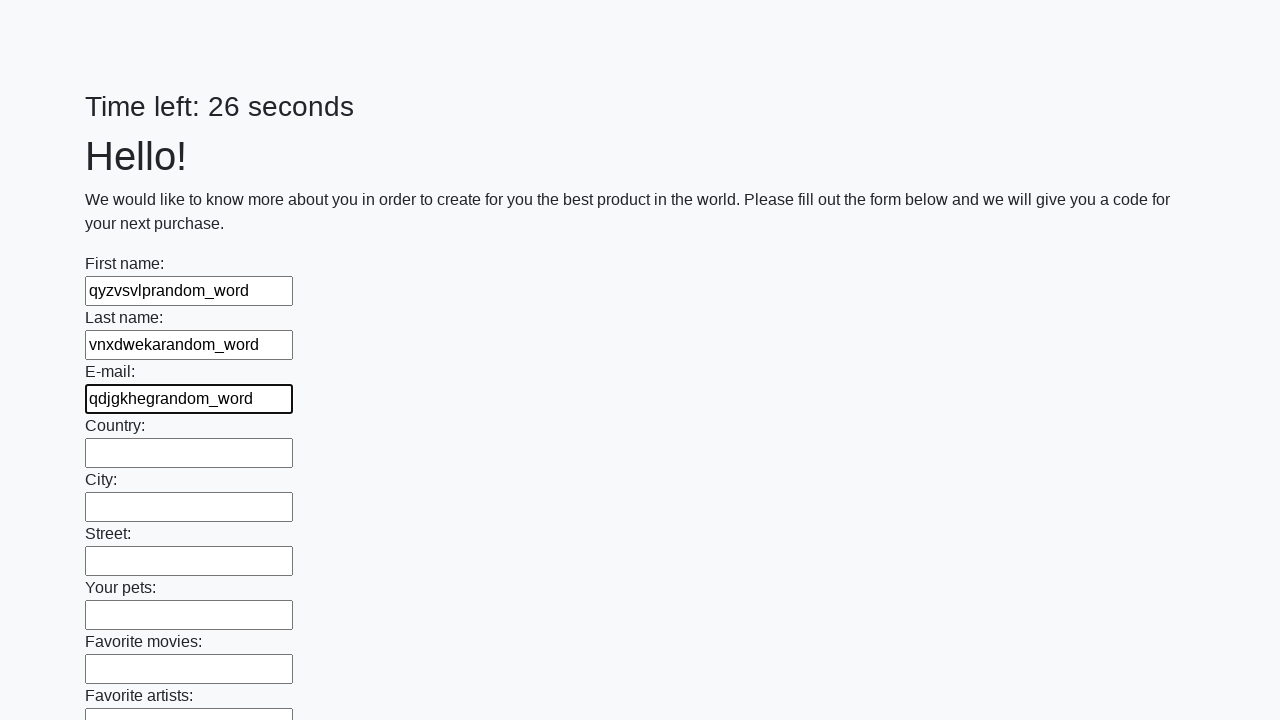

Filled an input field with random text on input >> nth=3
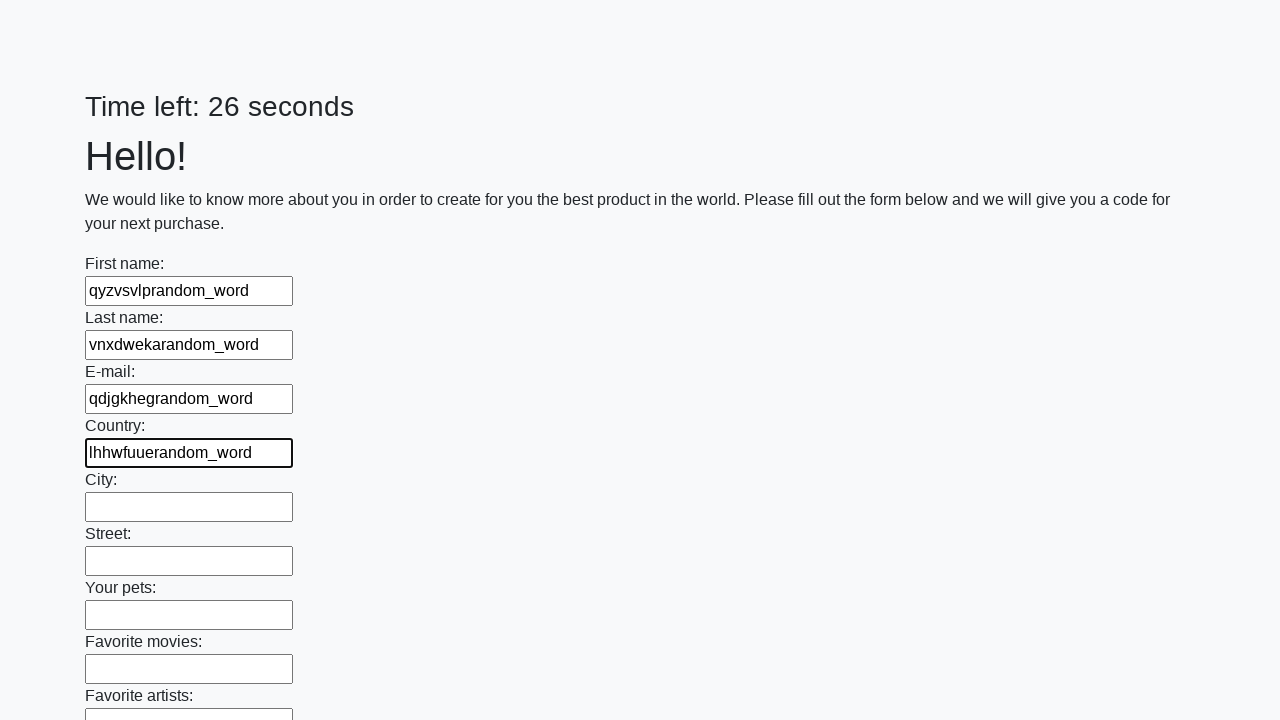

Filled an input field with random text on input >> nth=4
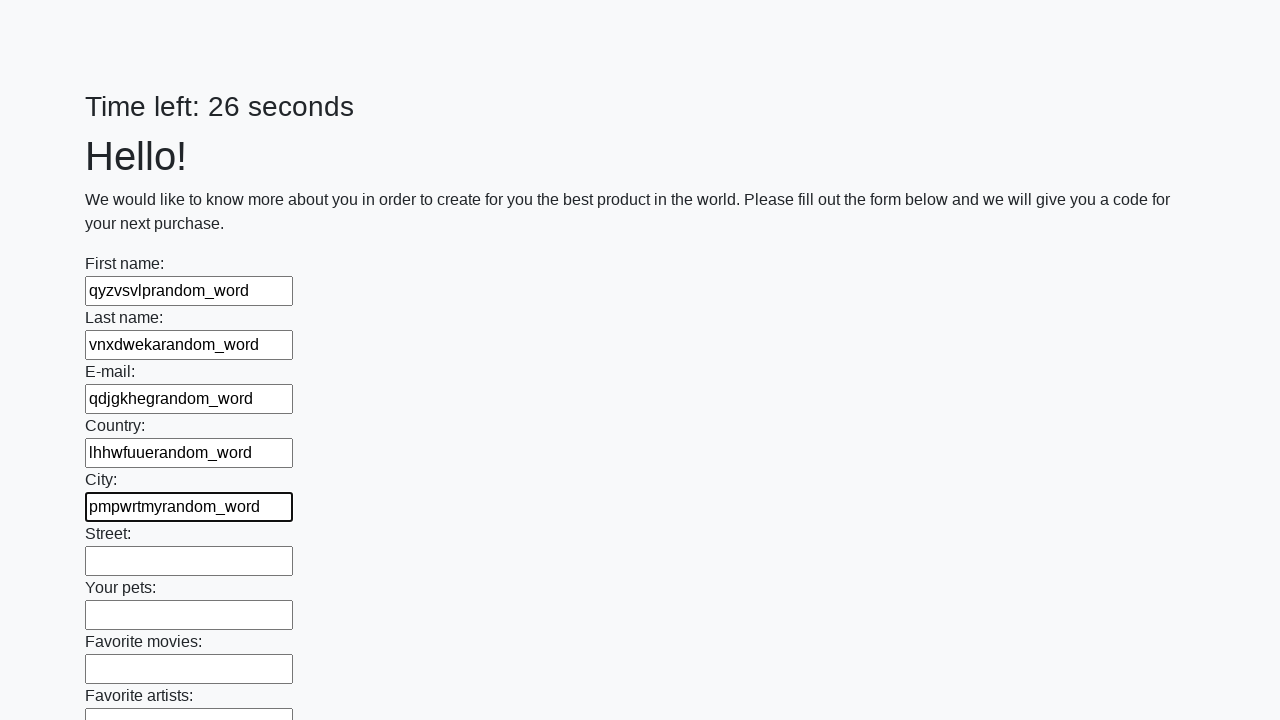

Filled an input field with random text on input >> nth=5
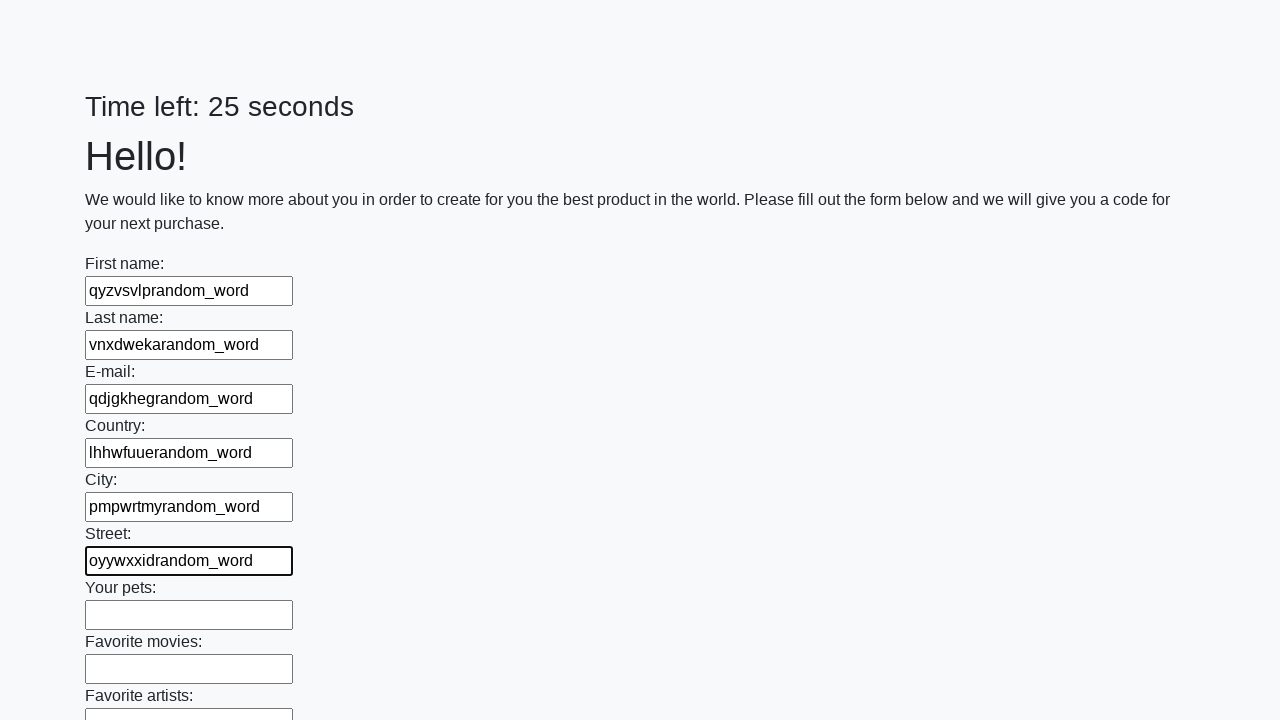

Filled an input field with random text on input >> nth=6
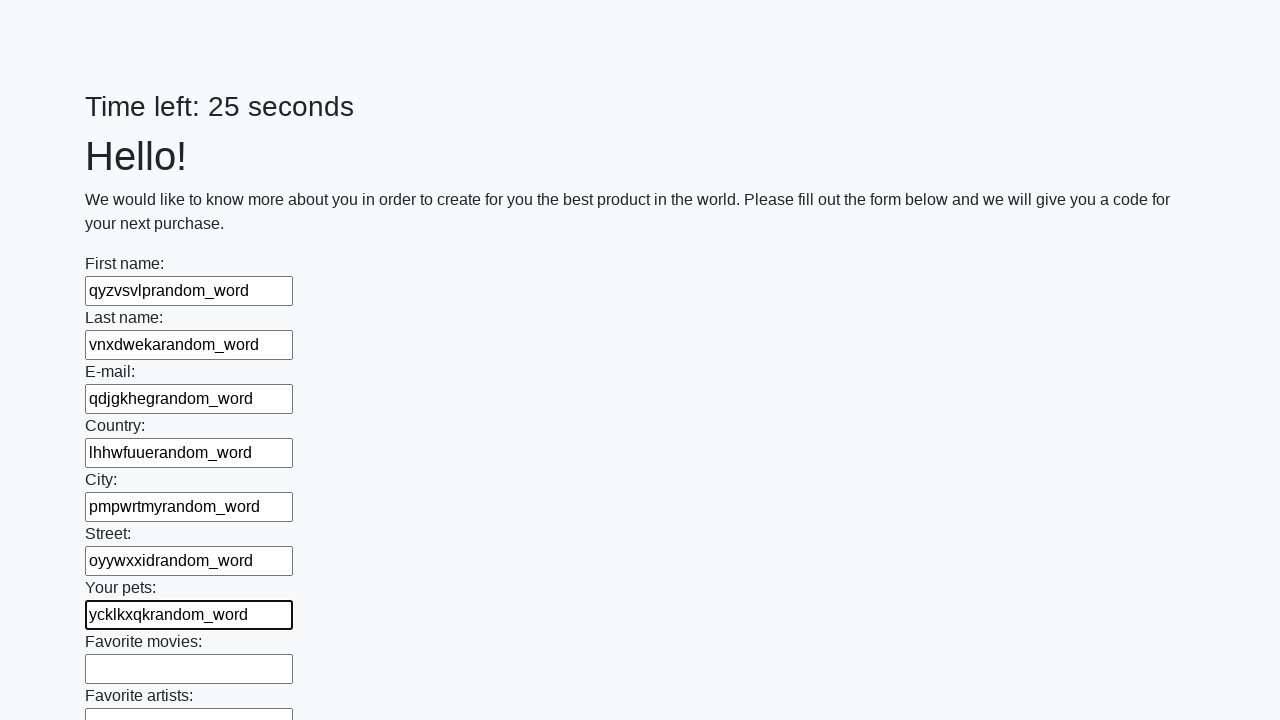

Filled an input field with random text on input >> nth=7
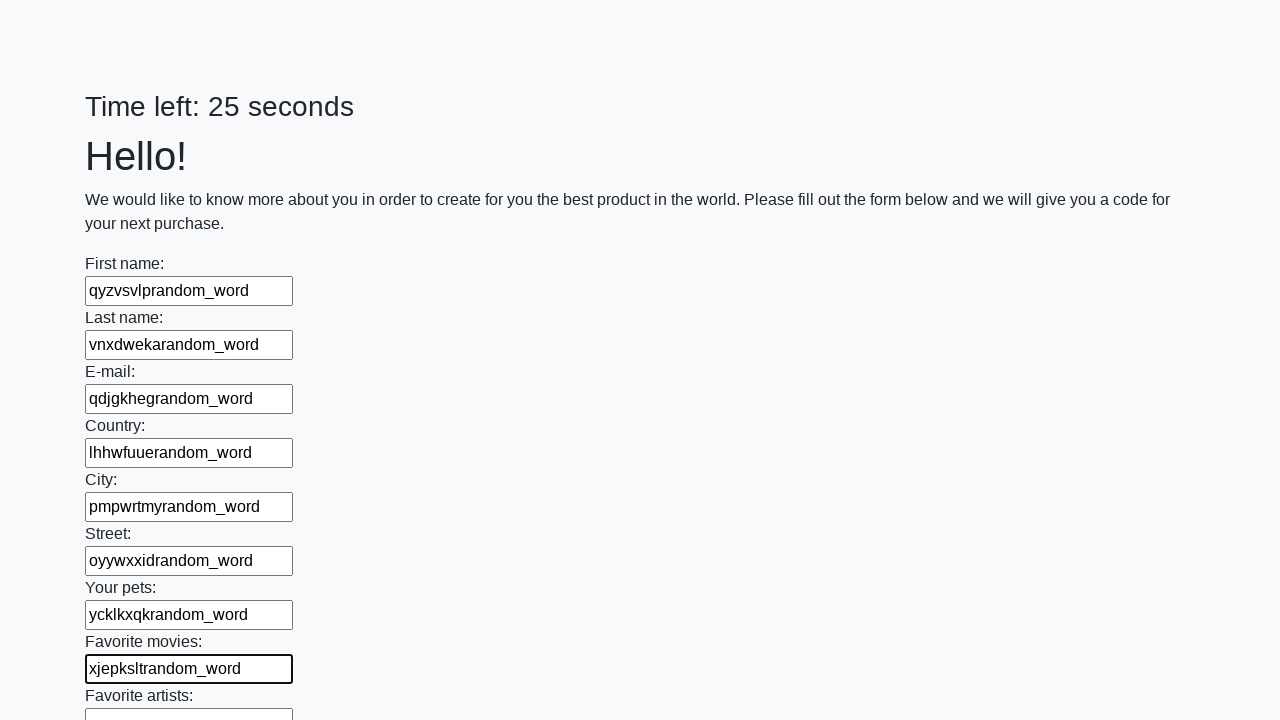

Filled an input field with random text on input >> nth=8
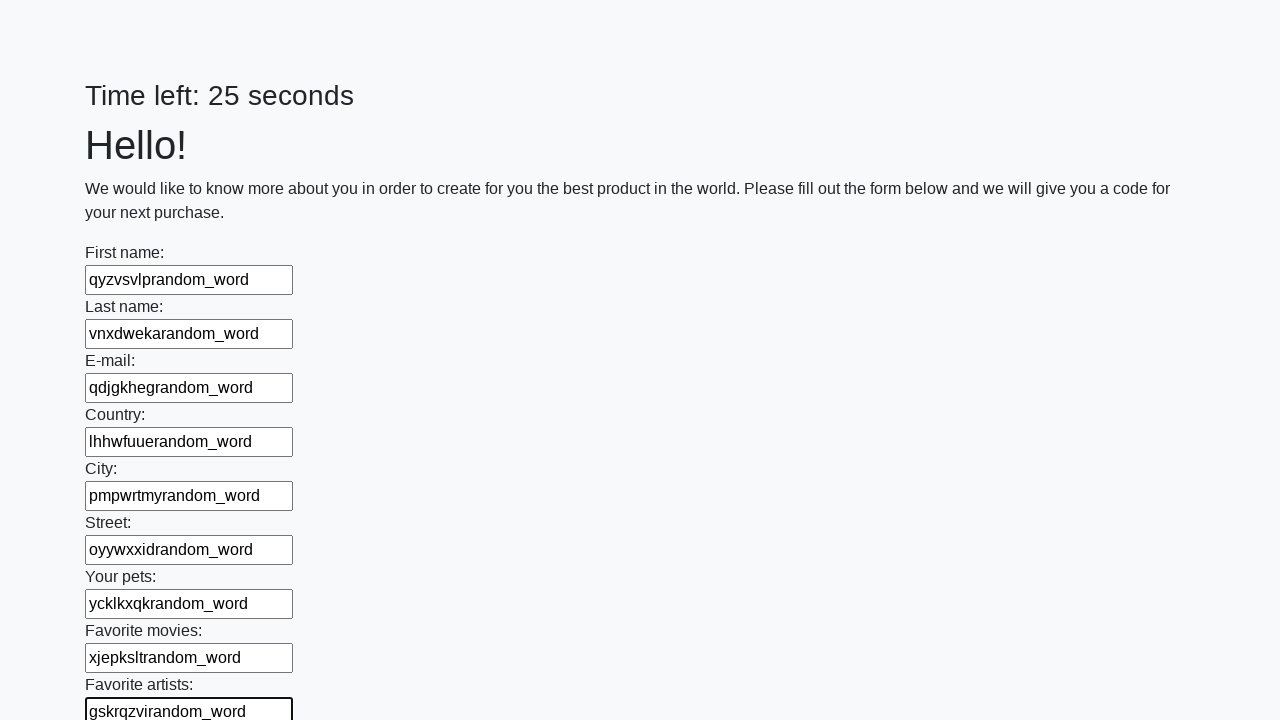

Filled an input field with random text on input >> nth=9
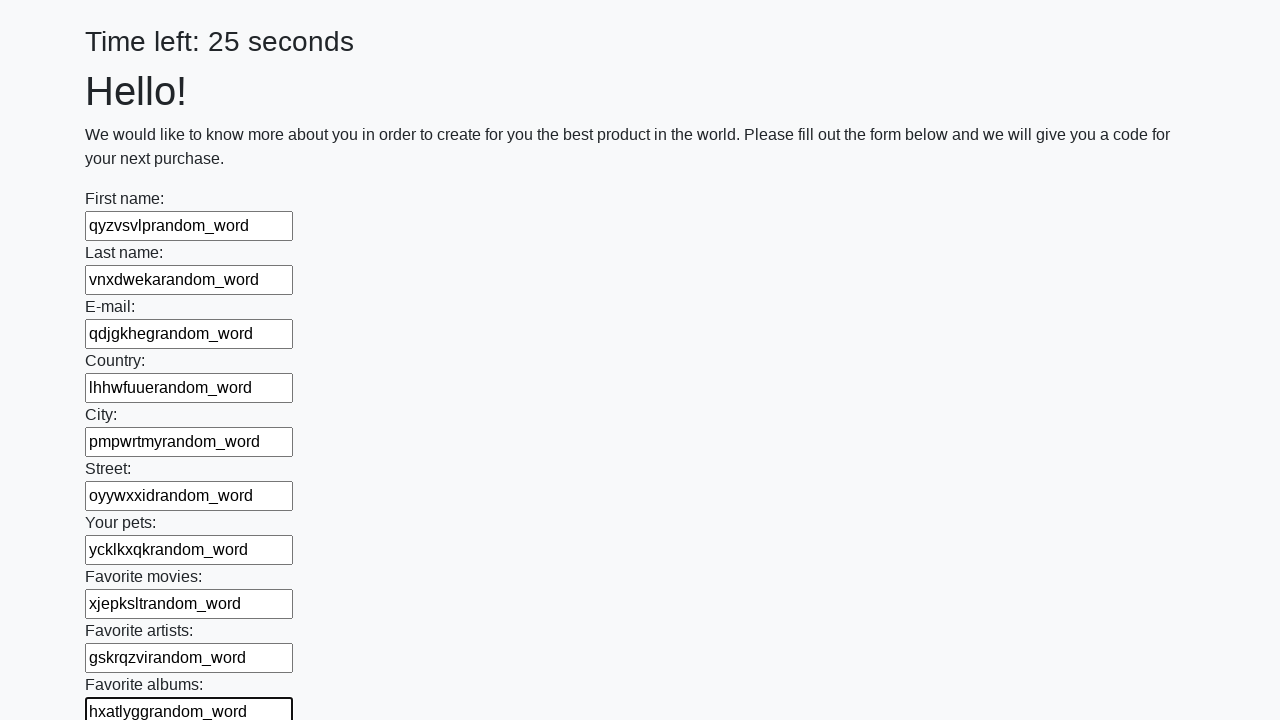

Filled an input field with random text on input >> nth=10
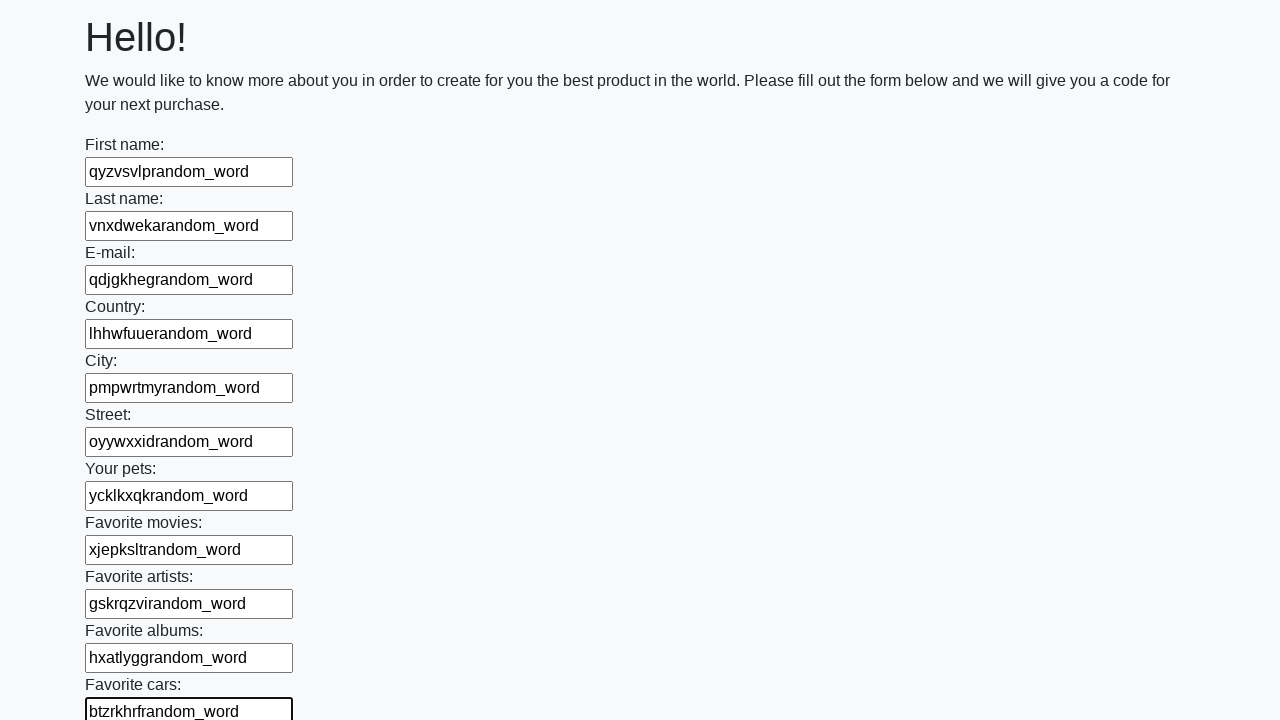

Filled an input field with random text on input >> nth=11
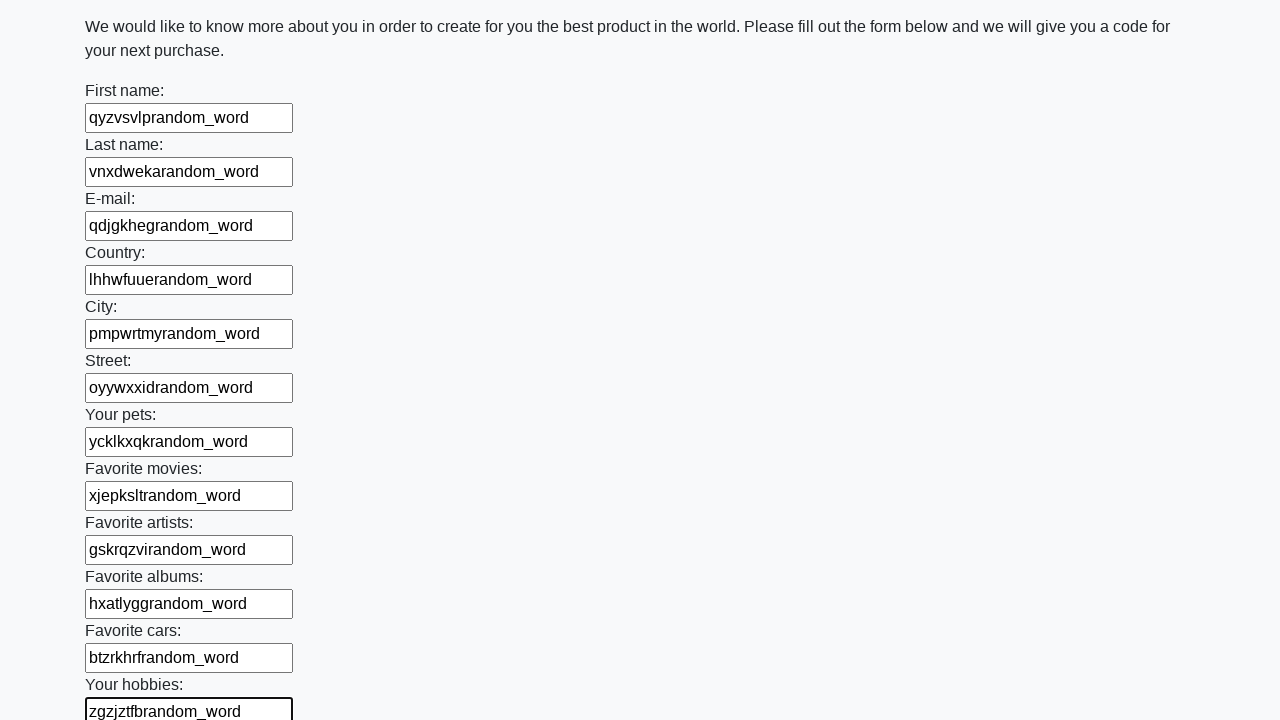

Filled an input field with random text on input >> nth=12
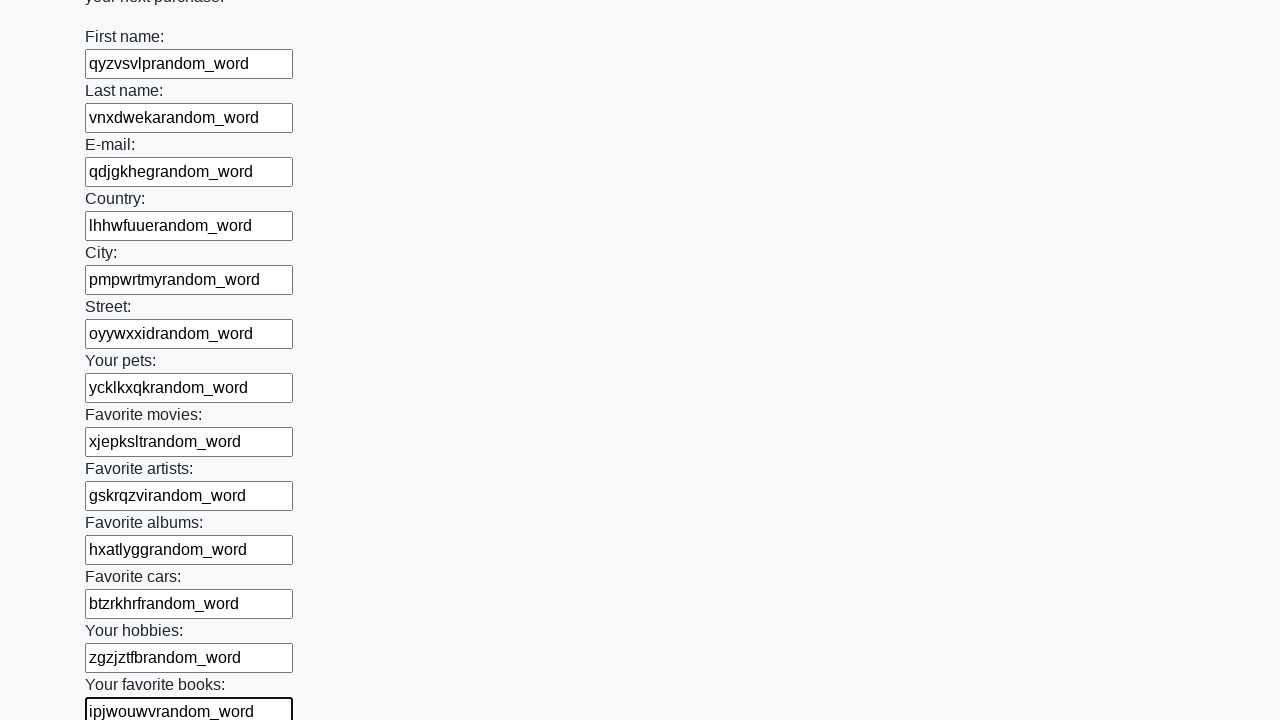

Filled an input field with random text on input >> nth=13
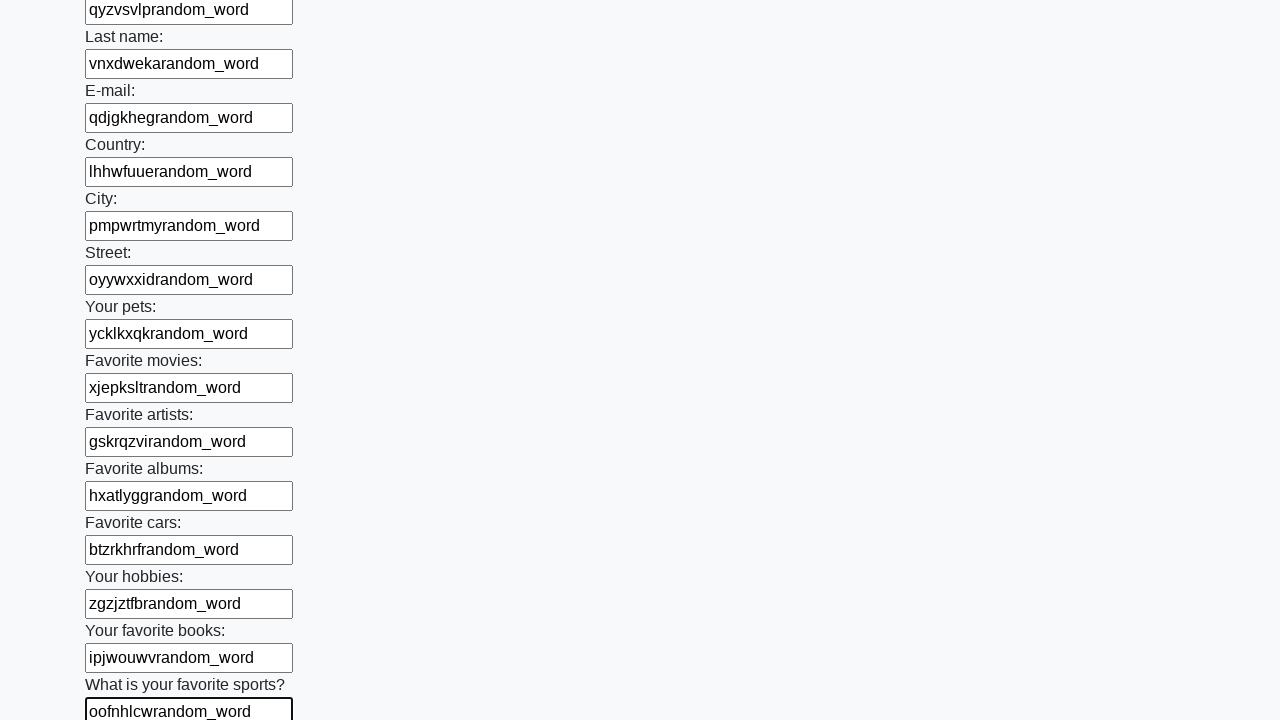

Filled an input field with random text on input >> nth=14
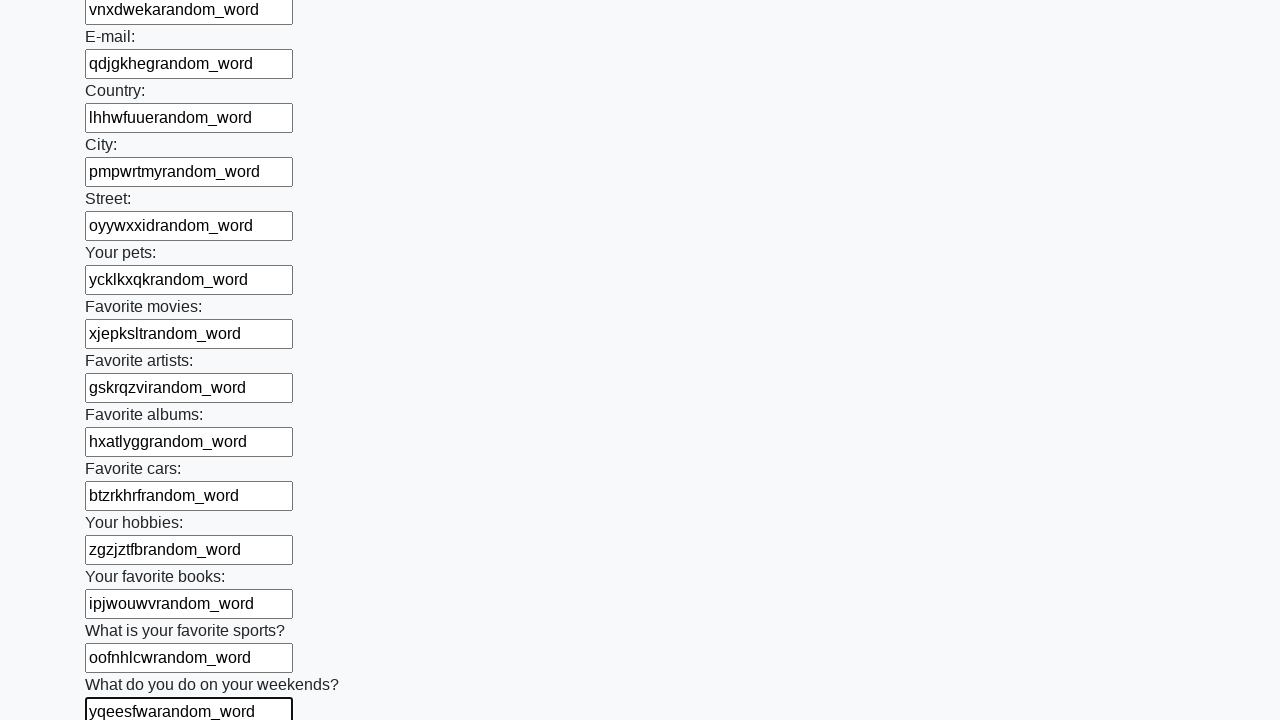

Filled an input field with random text on input >> nth=15
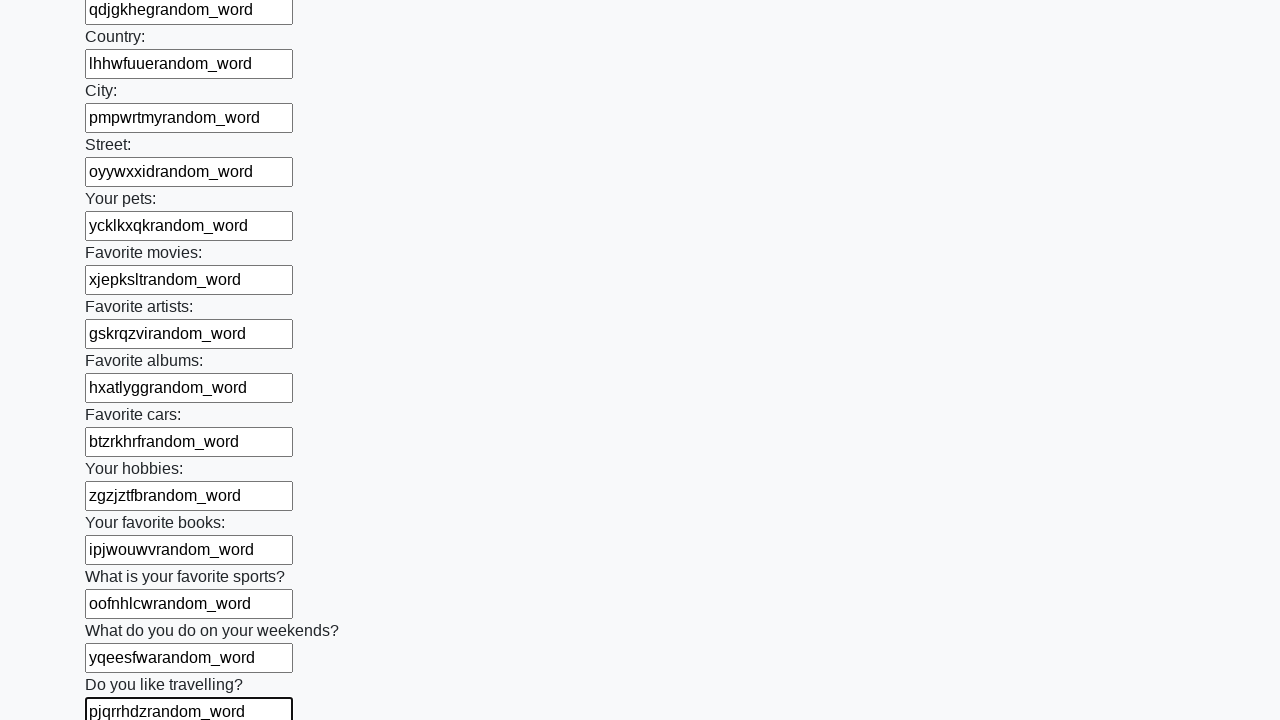

Filled an input field with random text on input >> nth=16
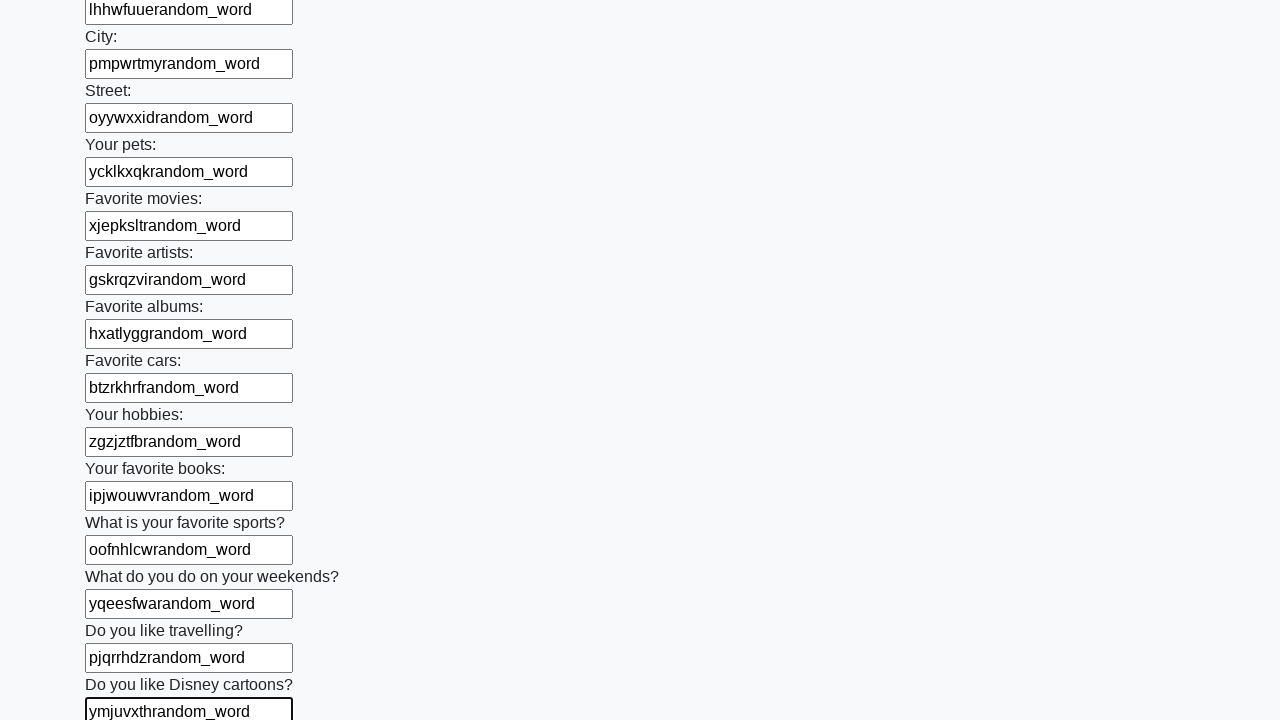

Filled an input field with random text on input >> nth=17
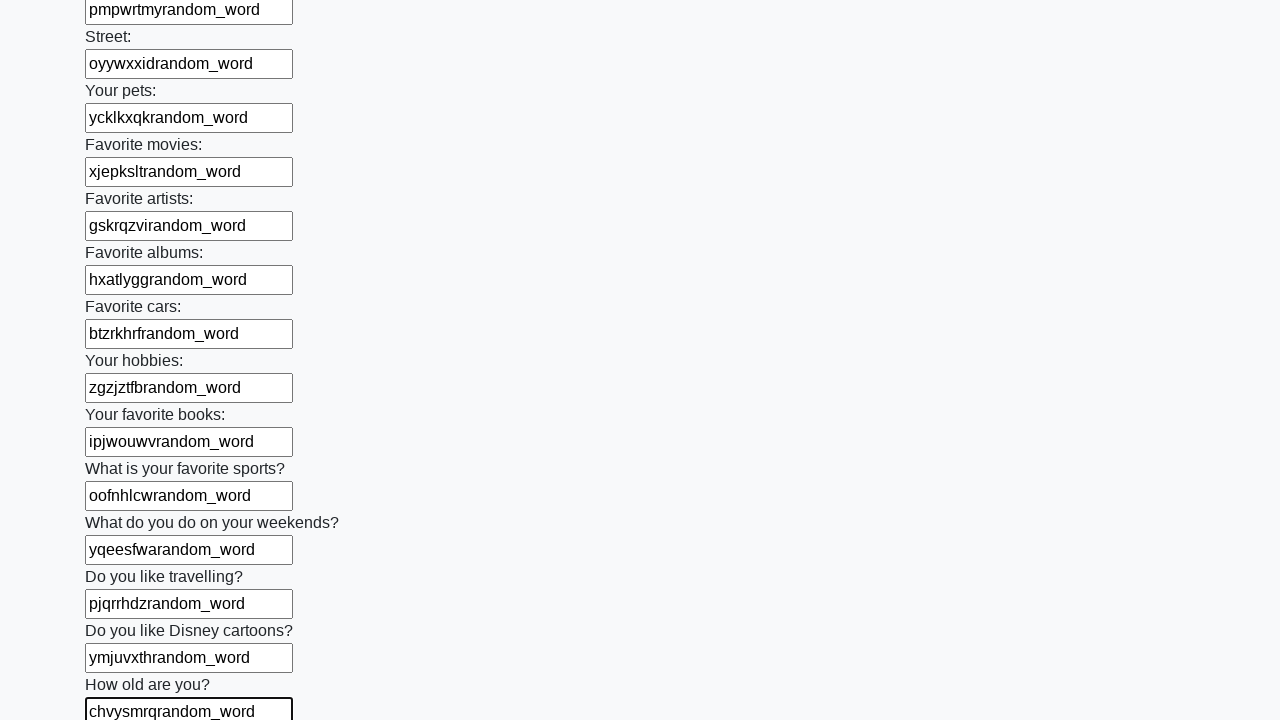

Filled an input field with random text on input >> nth=18
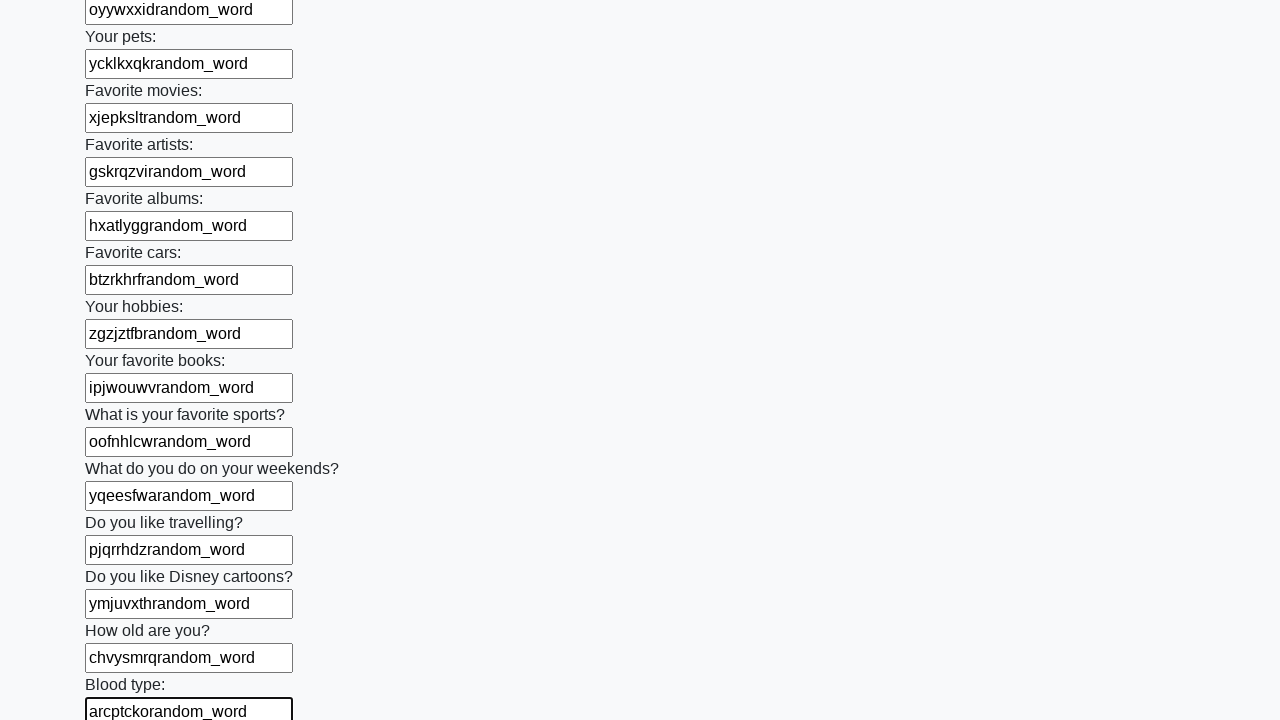

Filled an input field with random text on input >> nth=19
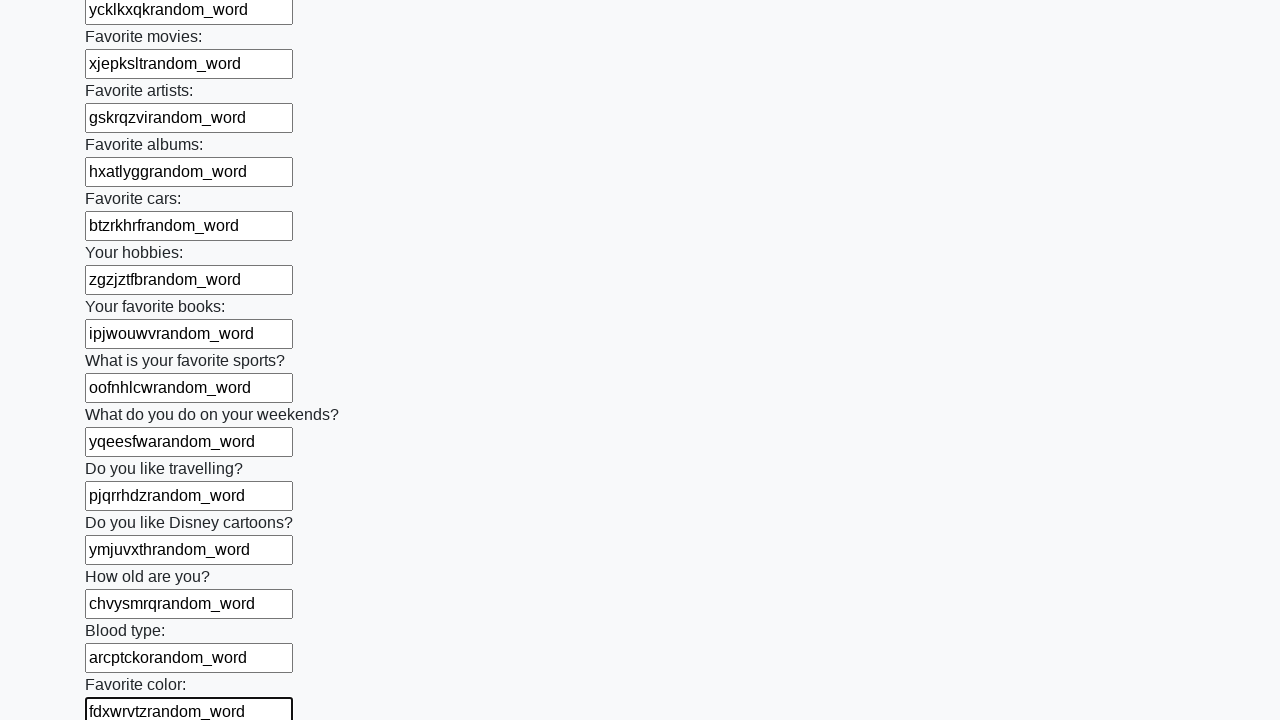

Filled an input field with random text on input >> nth=20
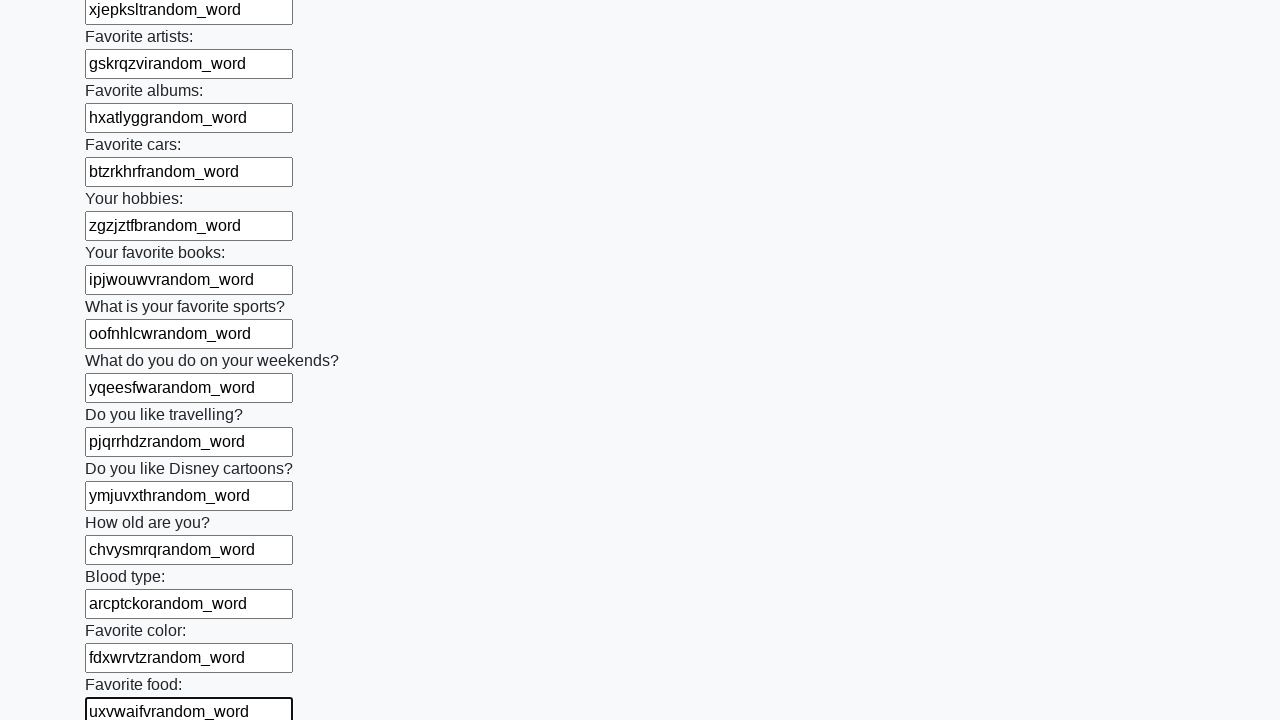

Filled an input field with random text on input >> nth=21
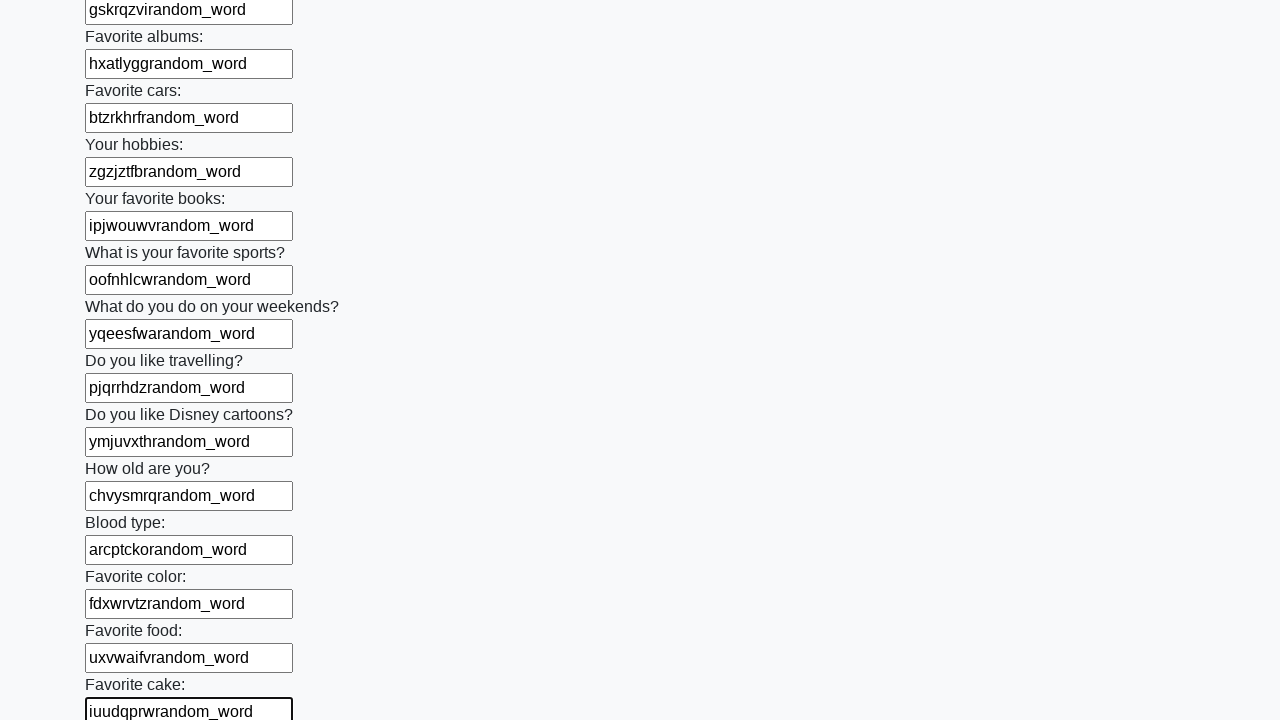

Filled an input field with random text on input >> nth=22
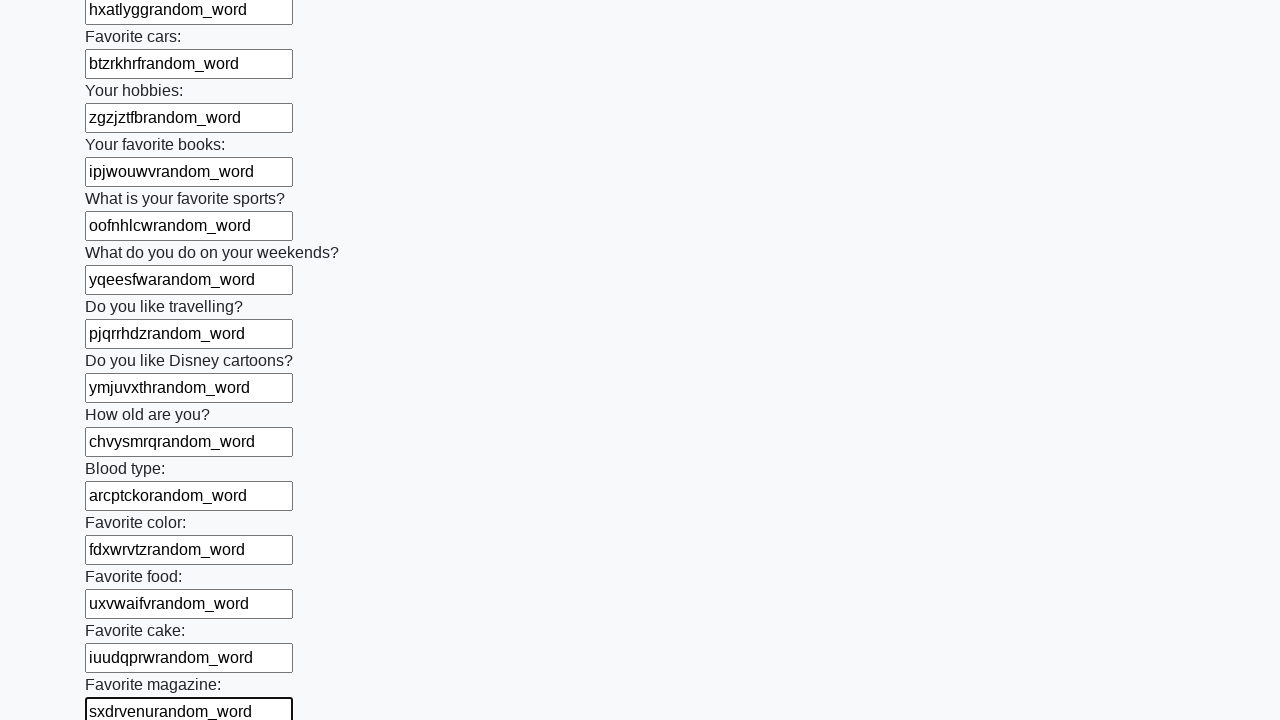

Filled an input field with random text on input >> nth=23
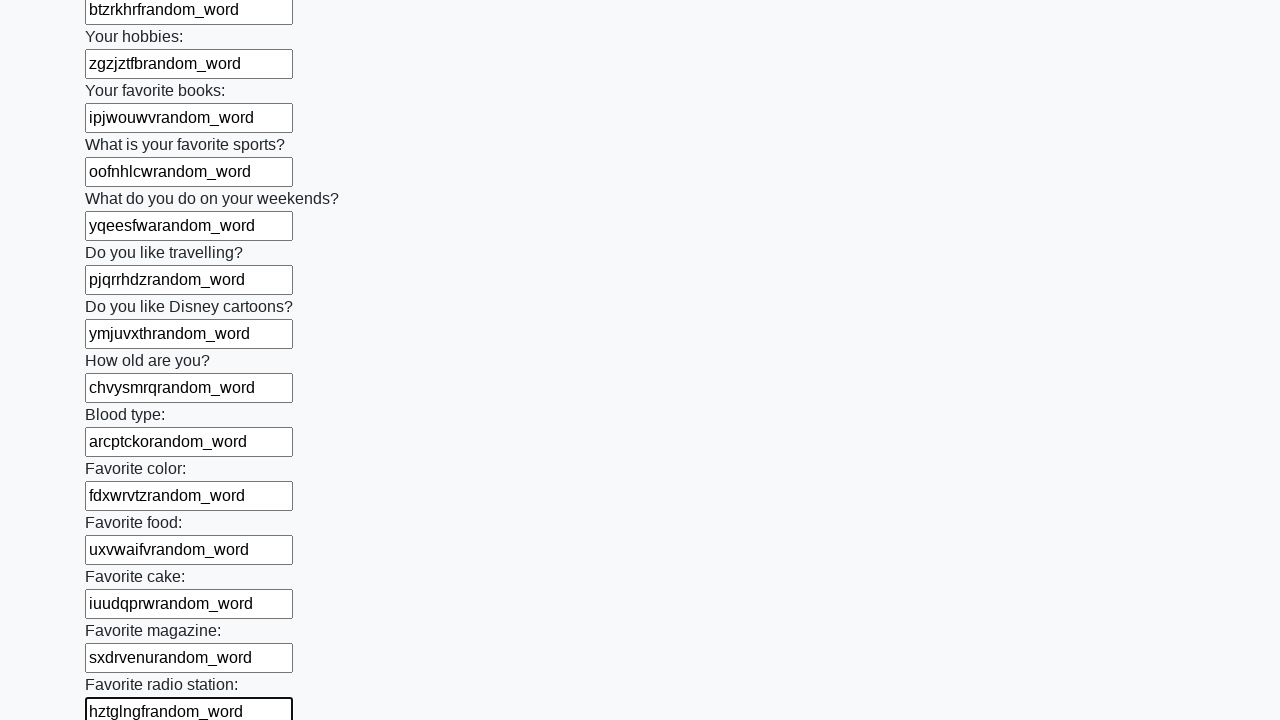

Filled an input field with random text on input >> nth=24
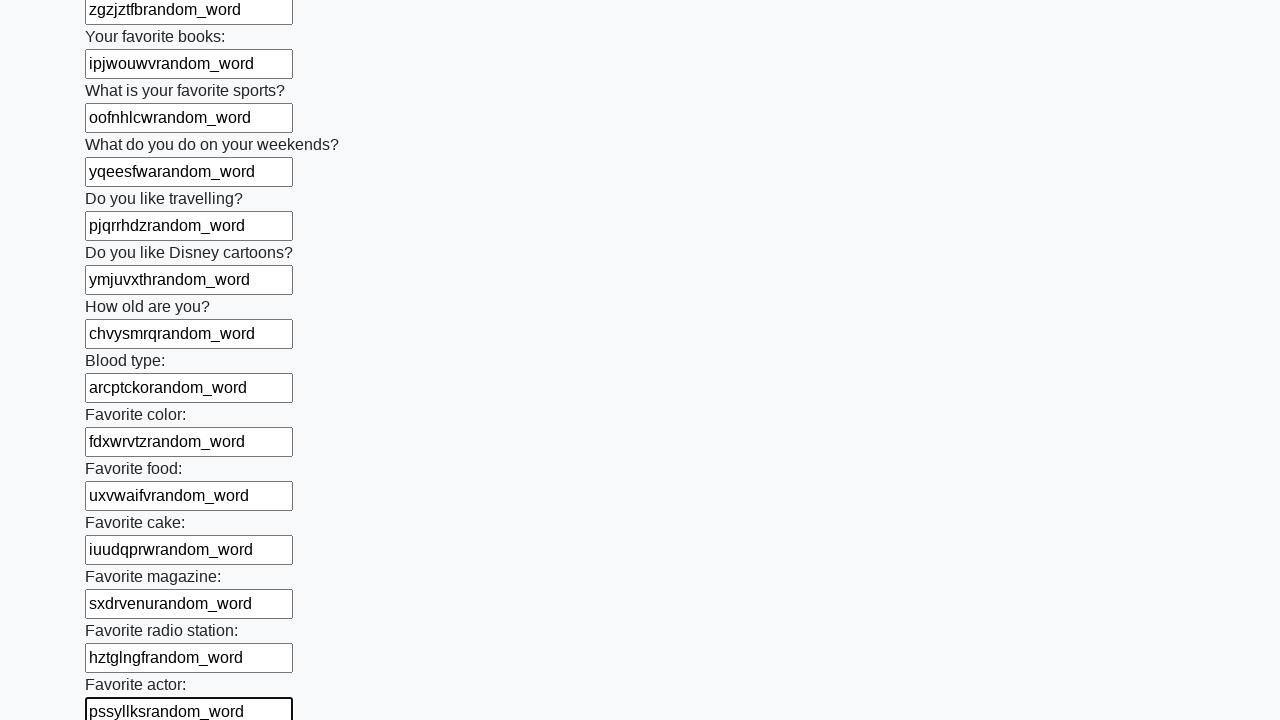

Filled an input field with random text on input >> nth=25
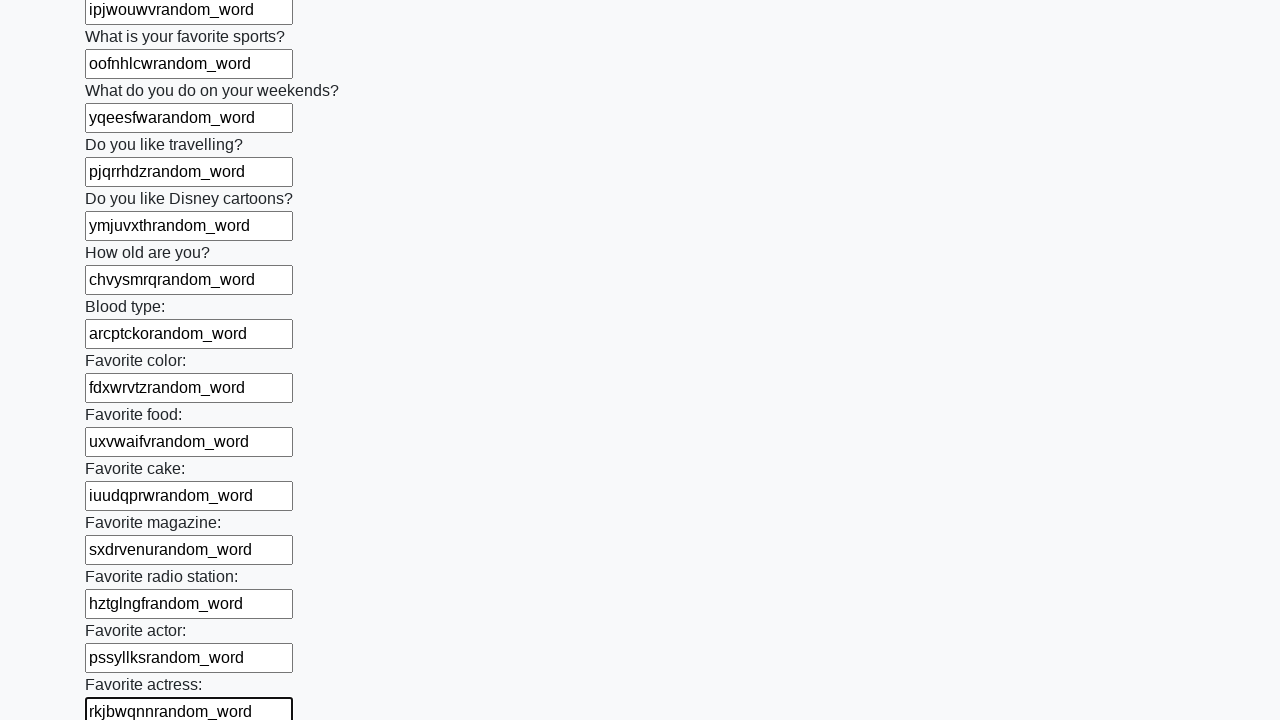

Filled an input field with random text on input >> nth=26
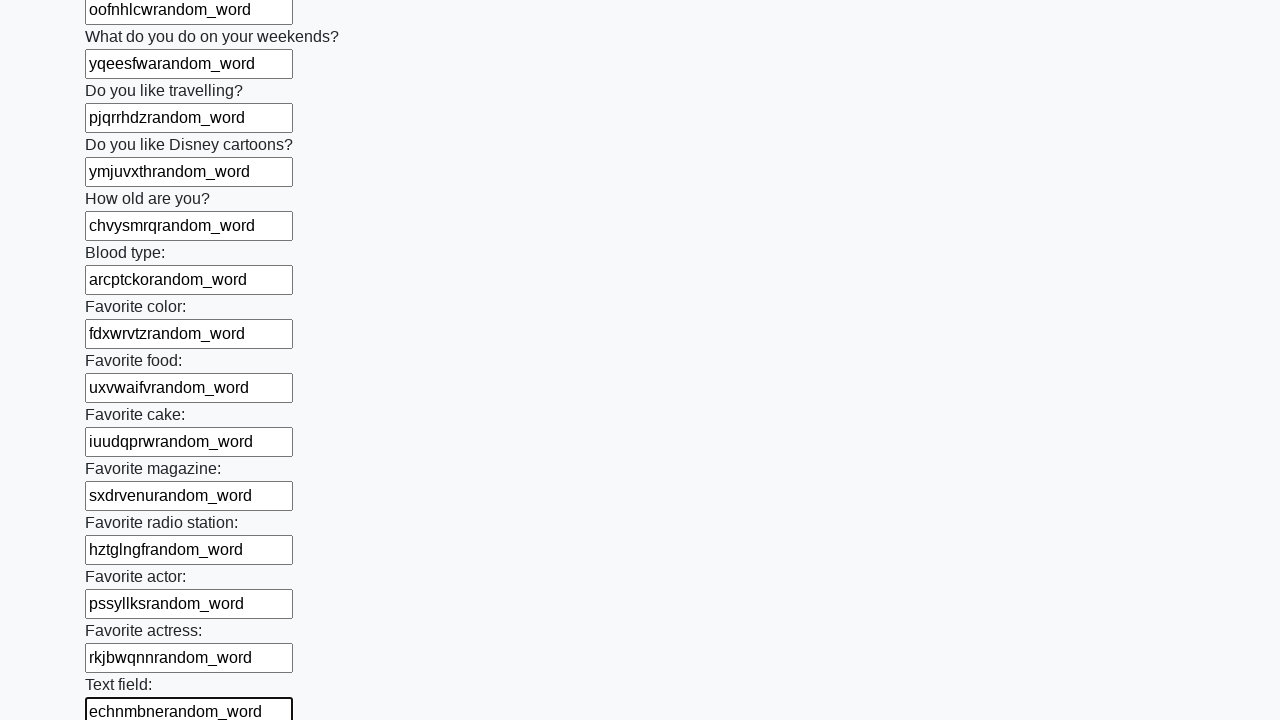

Filled an input field with random text on input >> nth=27
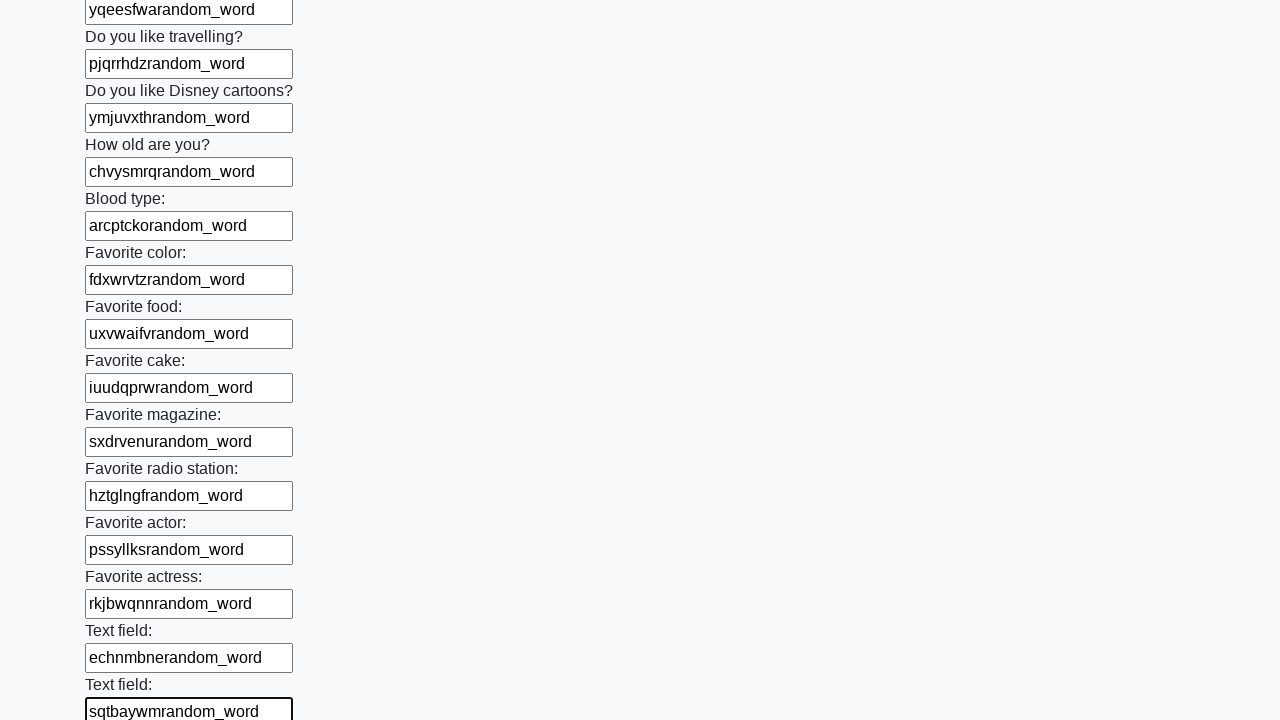

Filled an input field with random text on input >> nth=28
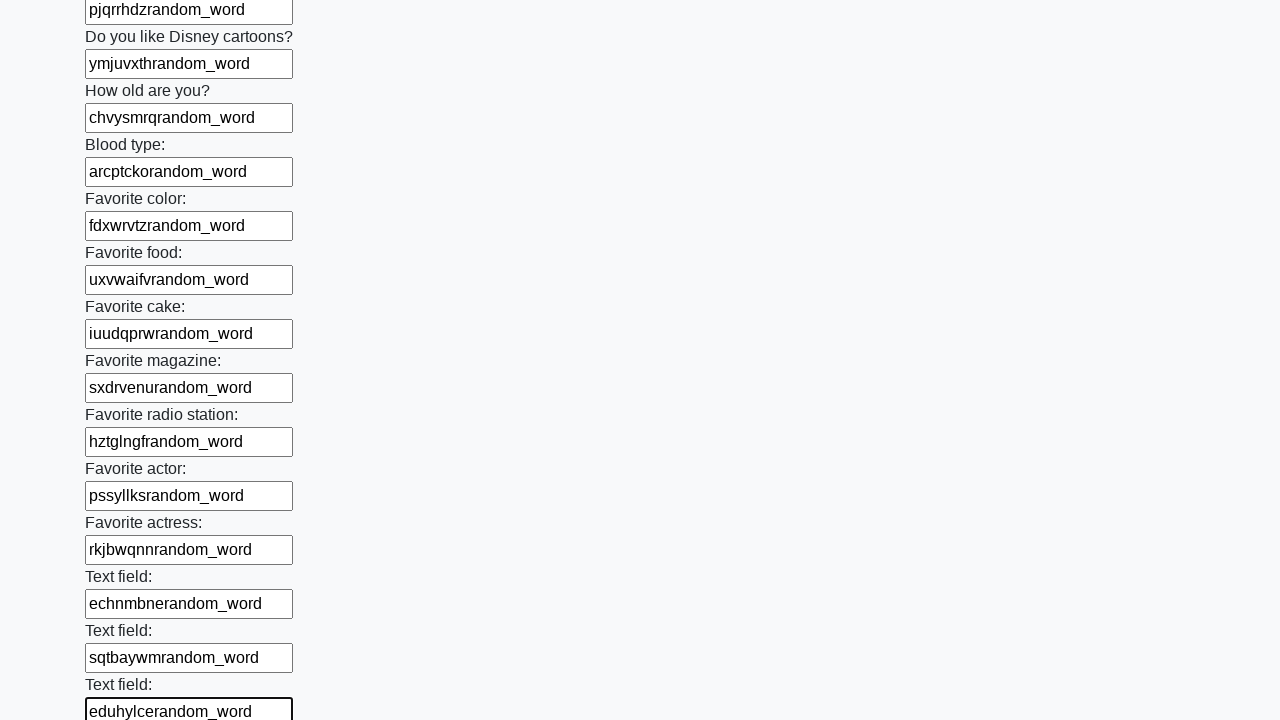

Filled an input field with random text on input >> nth=29
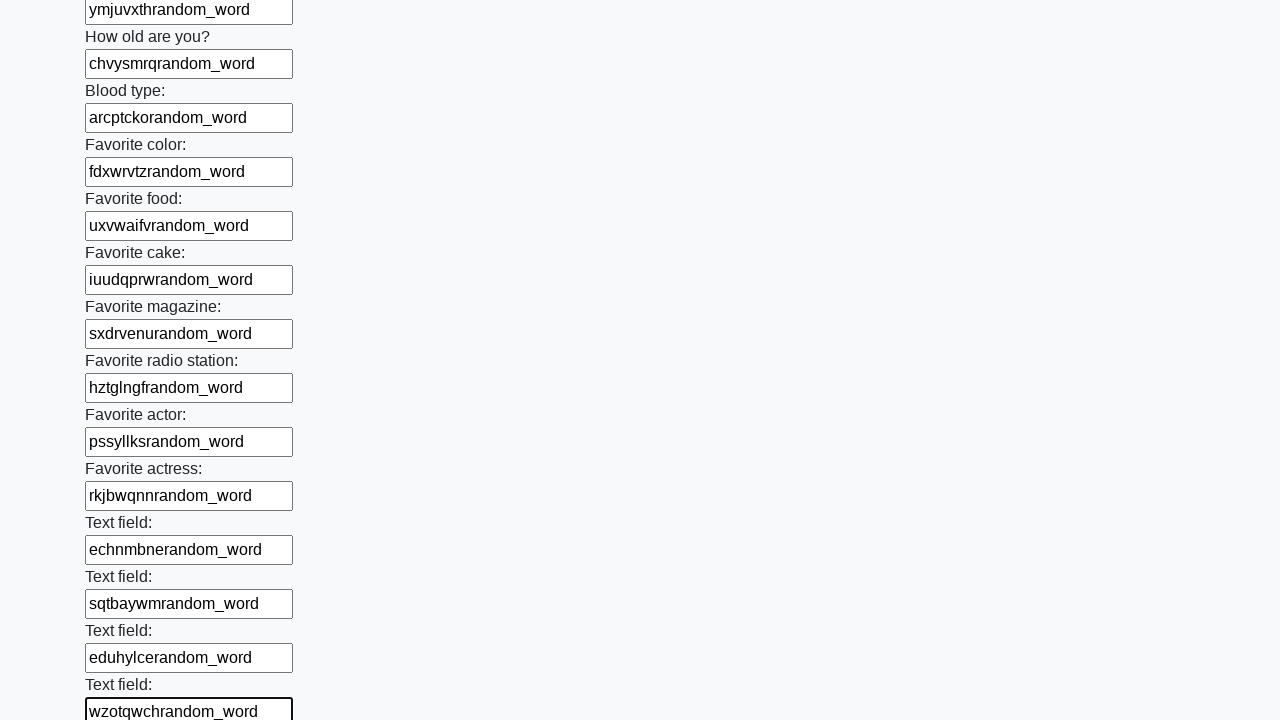

Filled an input field with random text on input >> nth=30
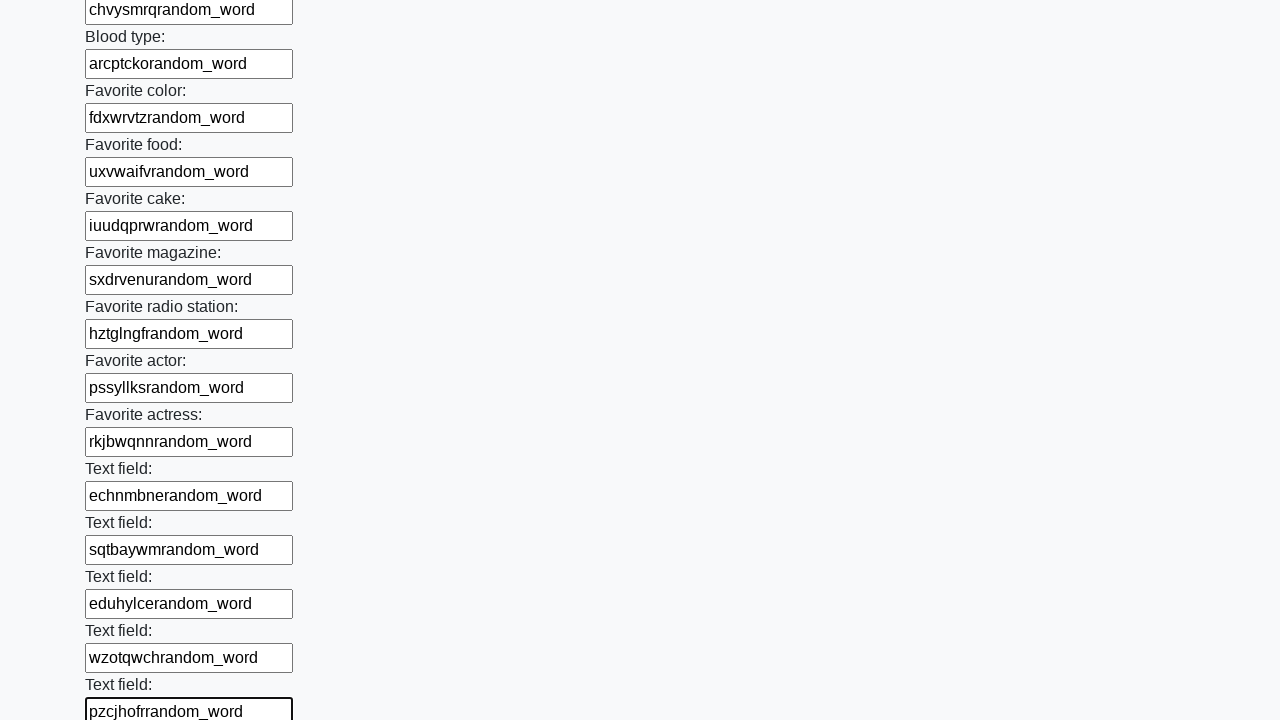

Filled an input field with random text on input >> nth=31
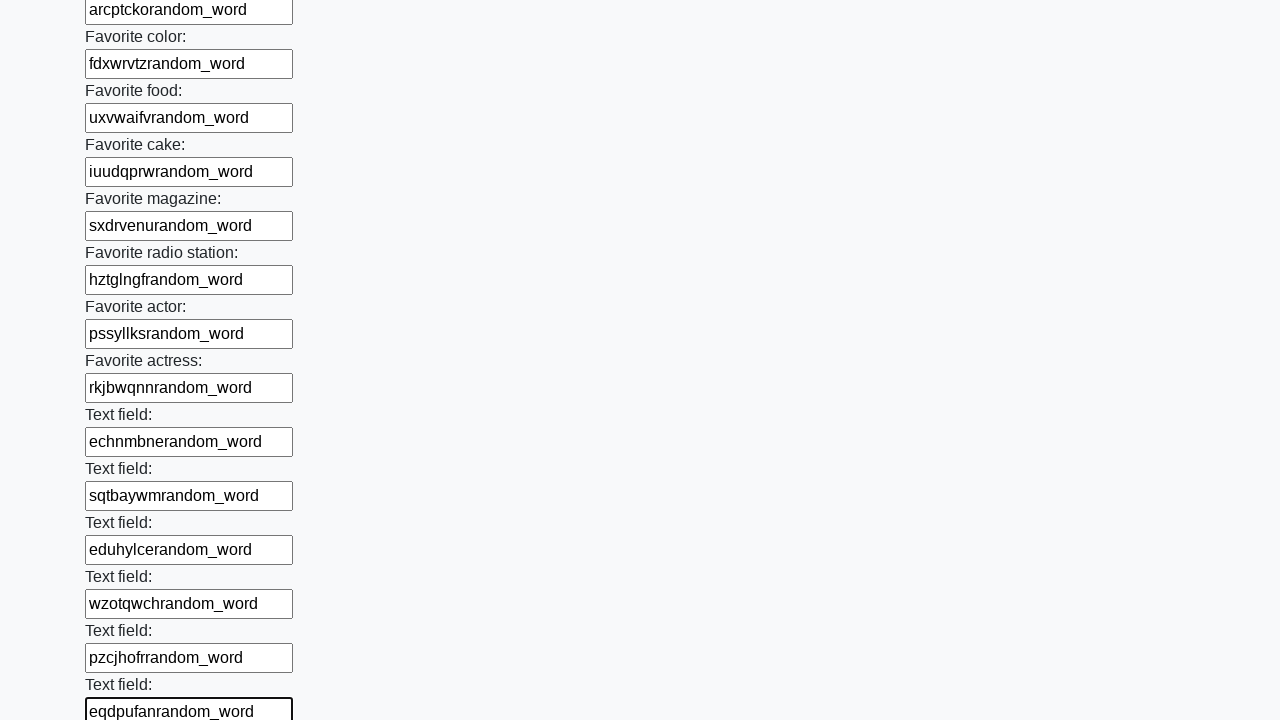

Filled an input field with random text on input >> nth=32
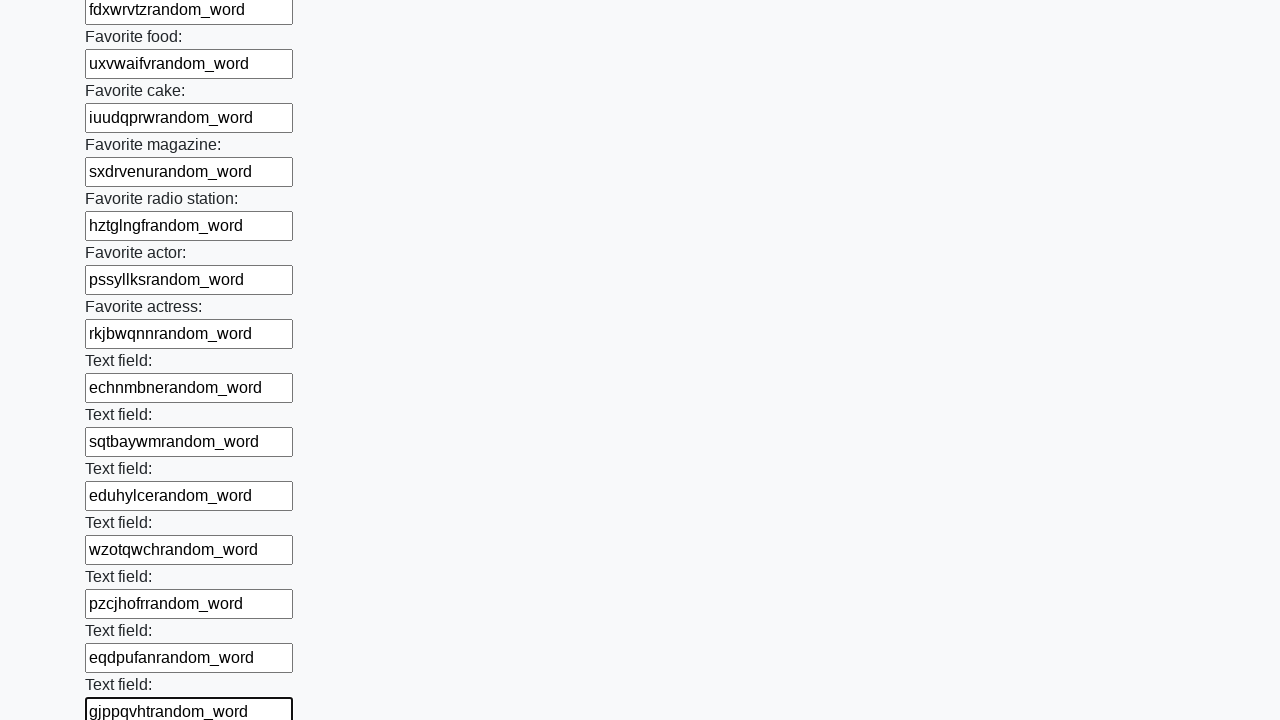

Filled an input field with random text on input >> nth=33
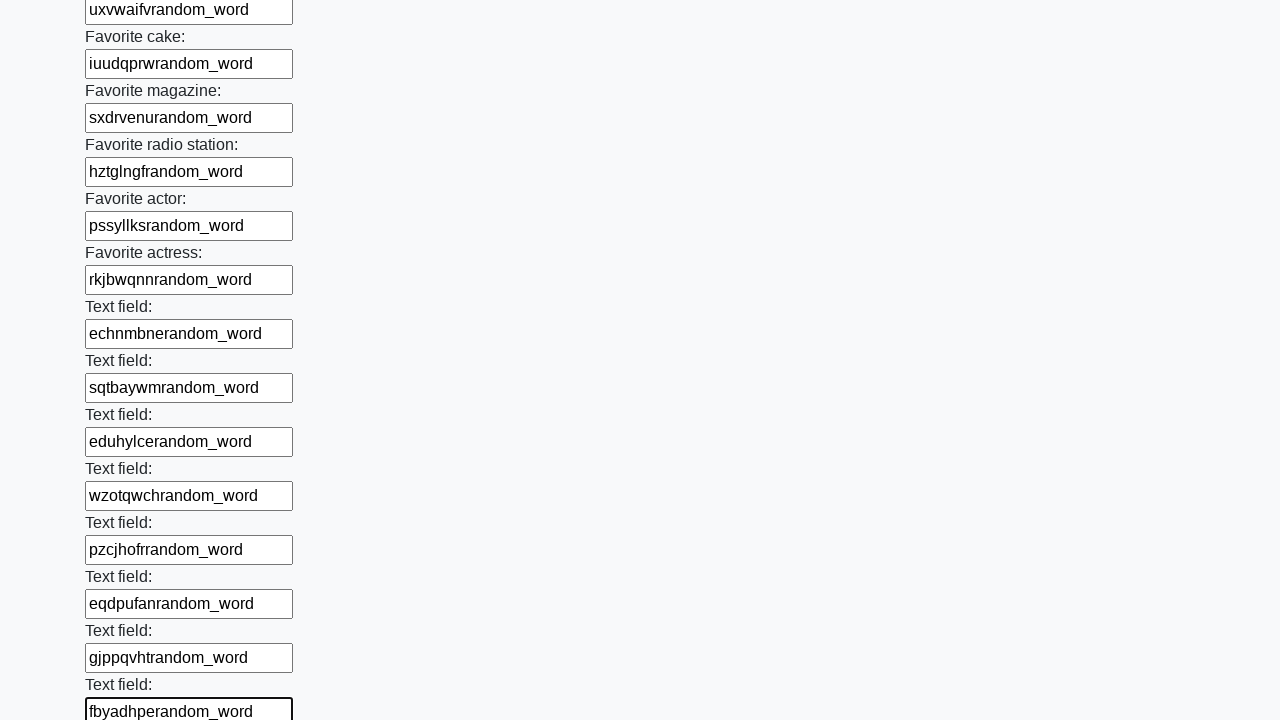

Filled an input field with random text on input >> nth=34
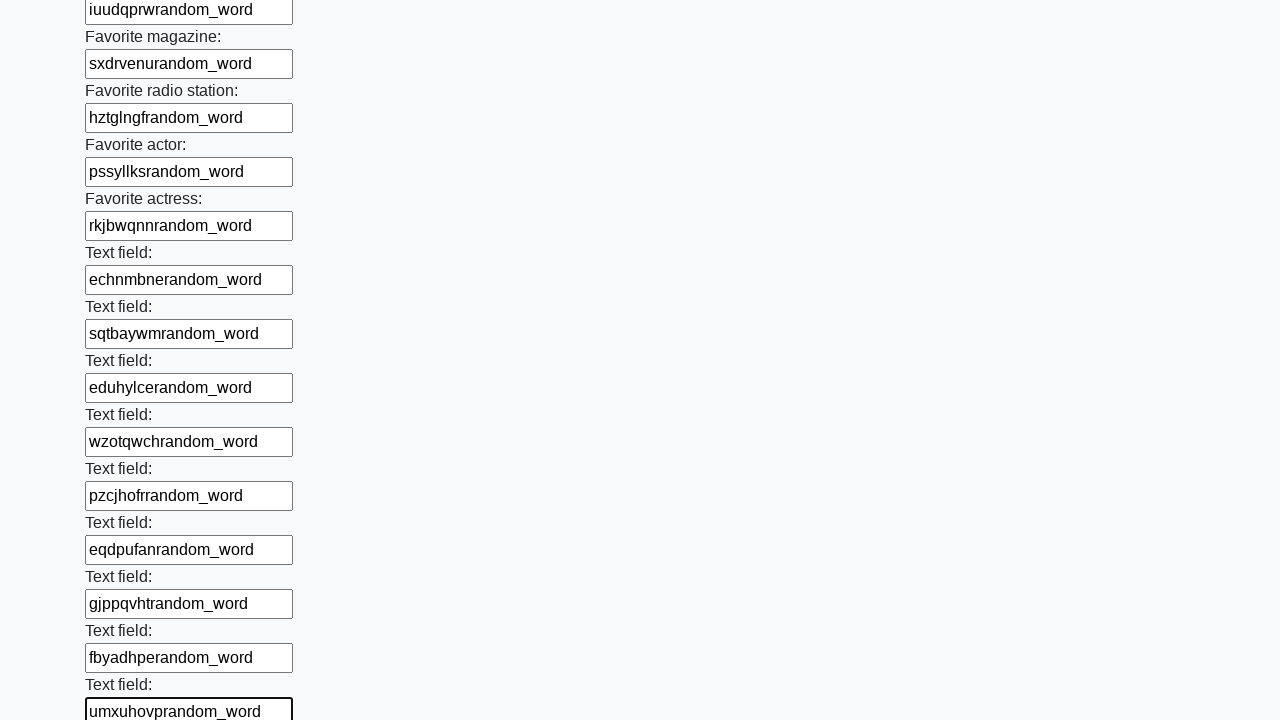

Filled an input field with random text on input >> nth=35
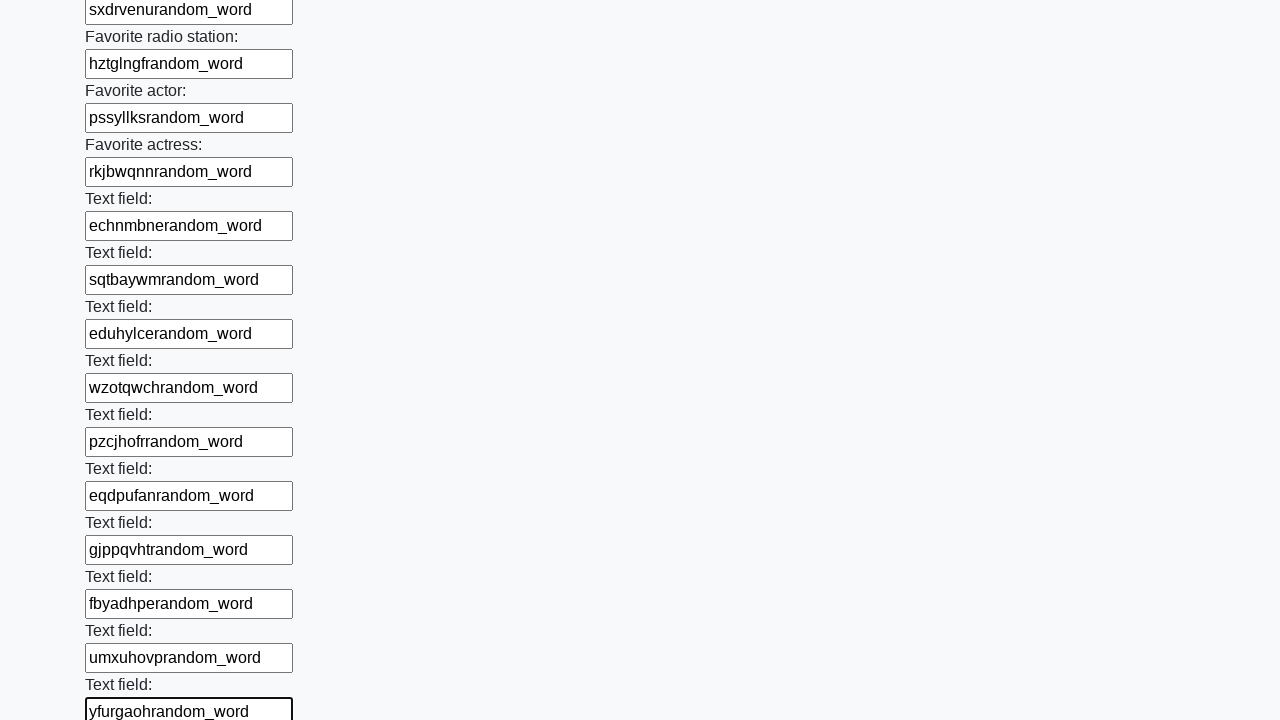

Filled an input field with random text on input >> nth=36
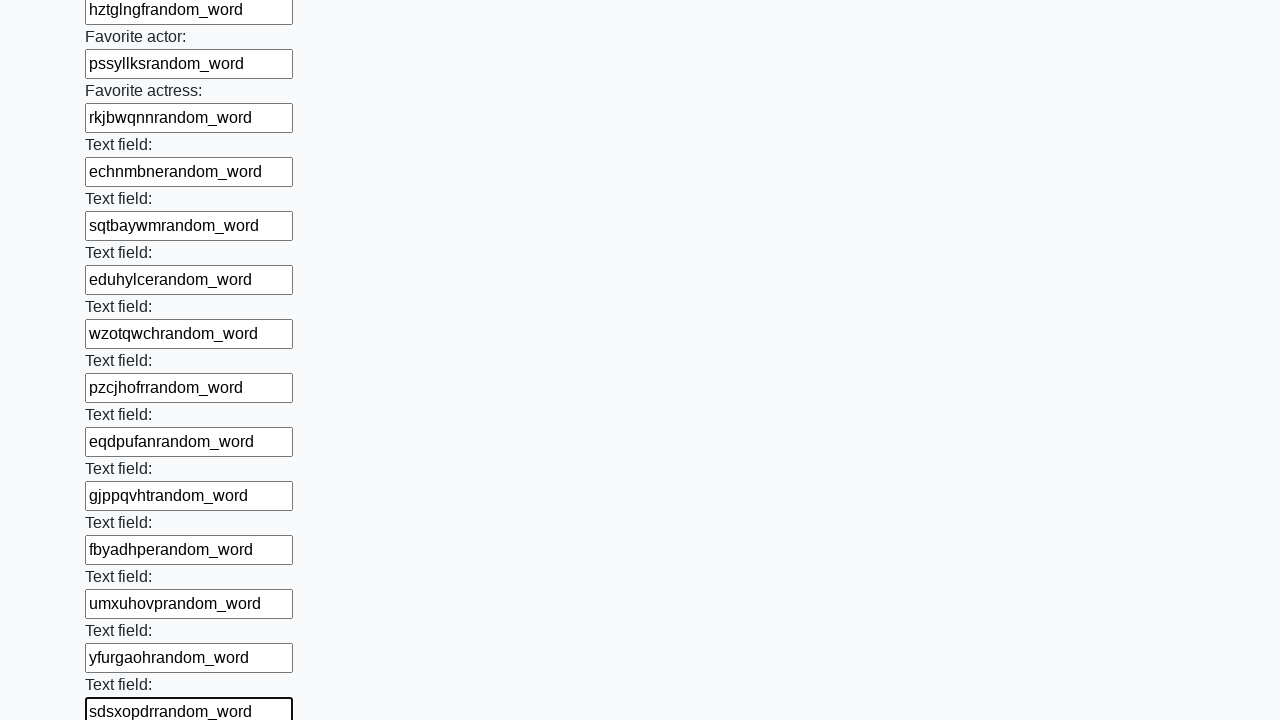

Filled an input field with random text on input >> nth=37
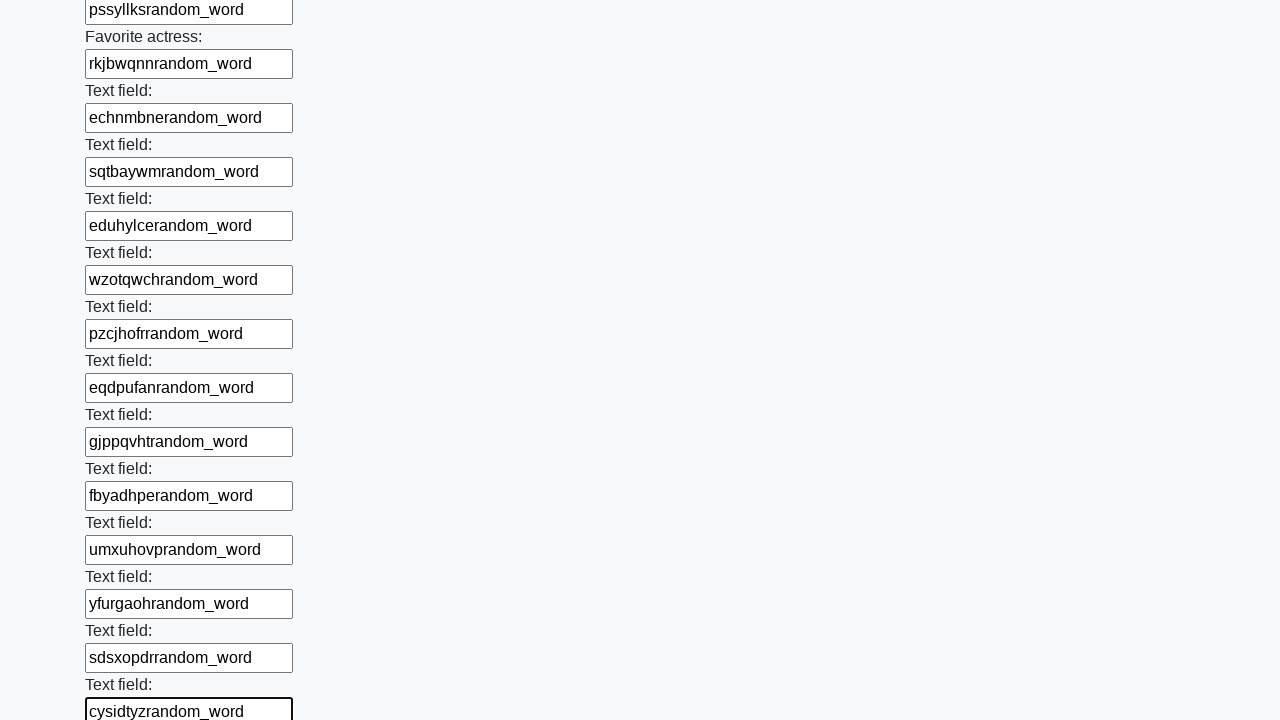

Filled an input field with random text on input >> nth=38
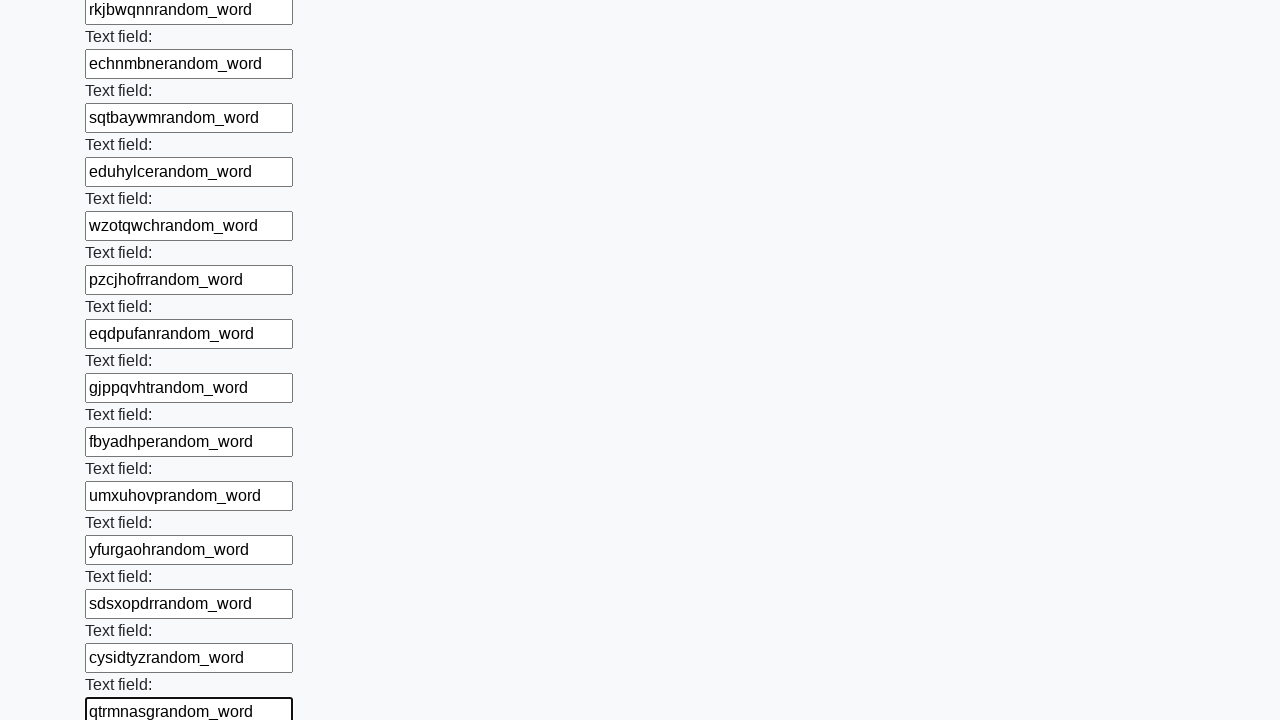

Filled an input field with random text on input >> nth=39
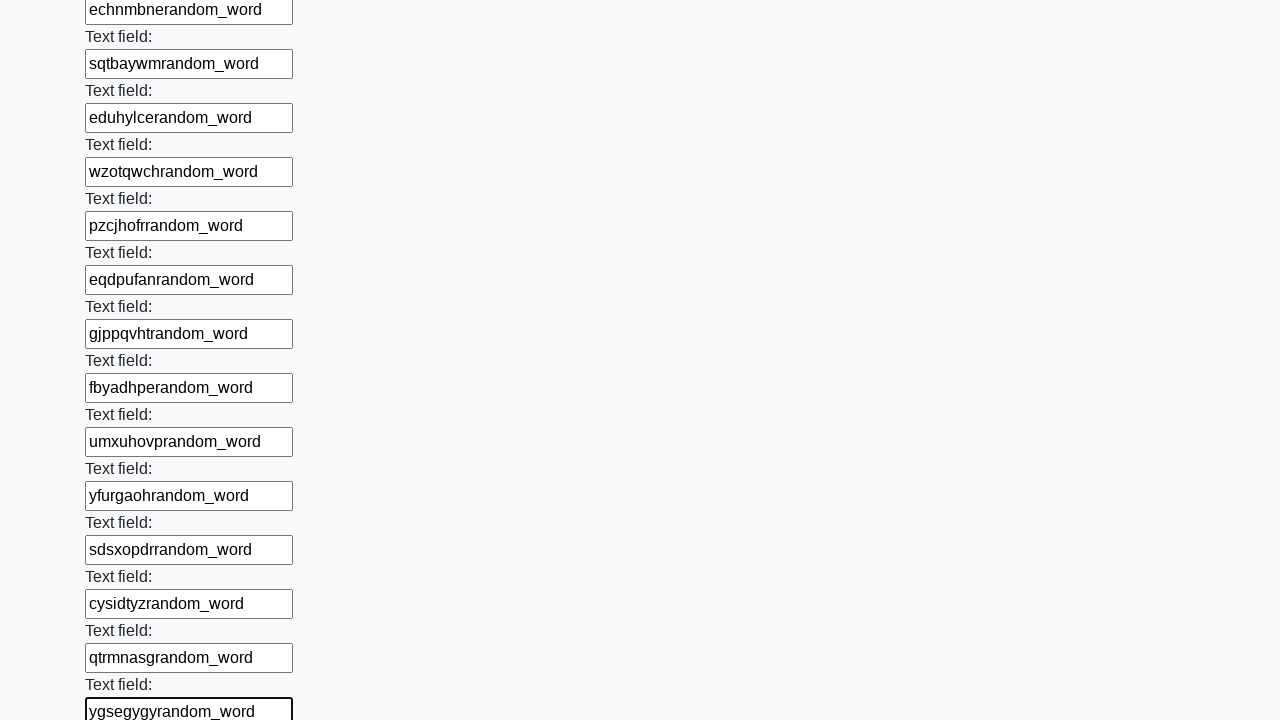

Filled an input field with random text on input >> nth=40
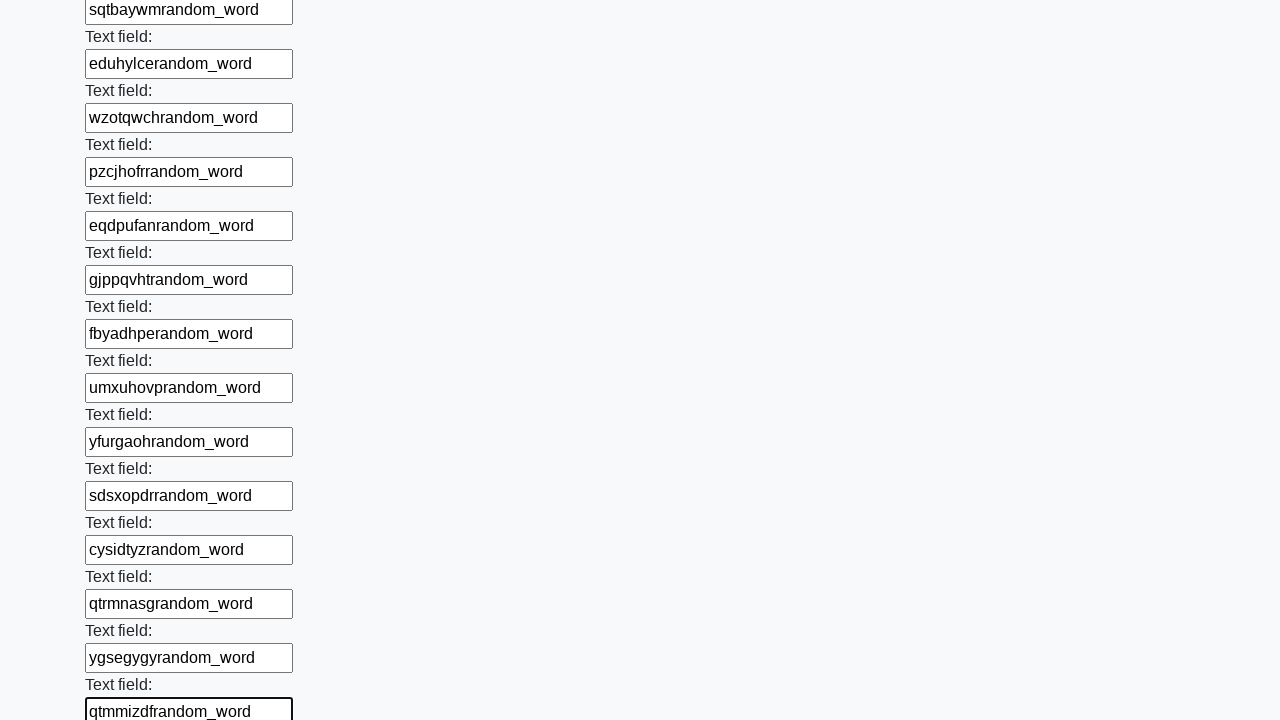

Filled an input field with random text on input >> nth=41
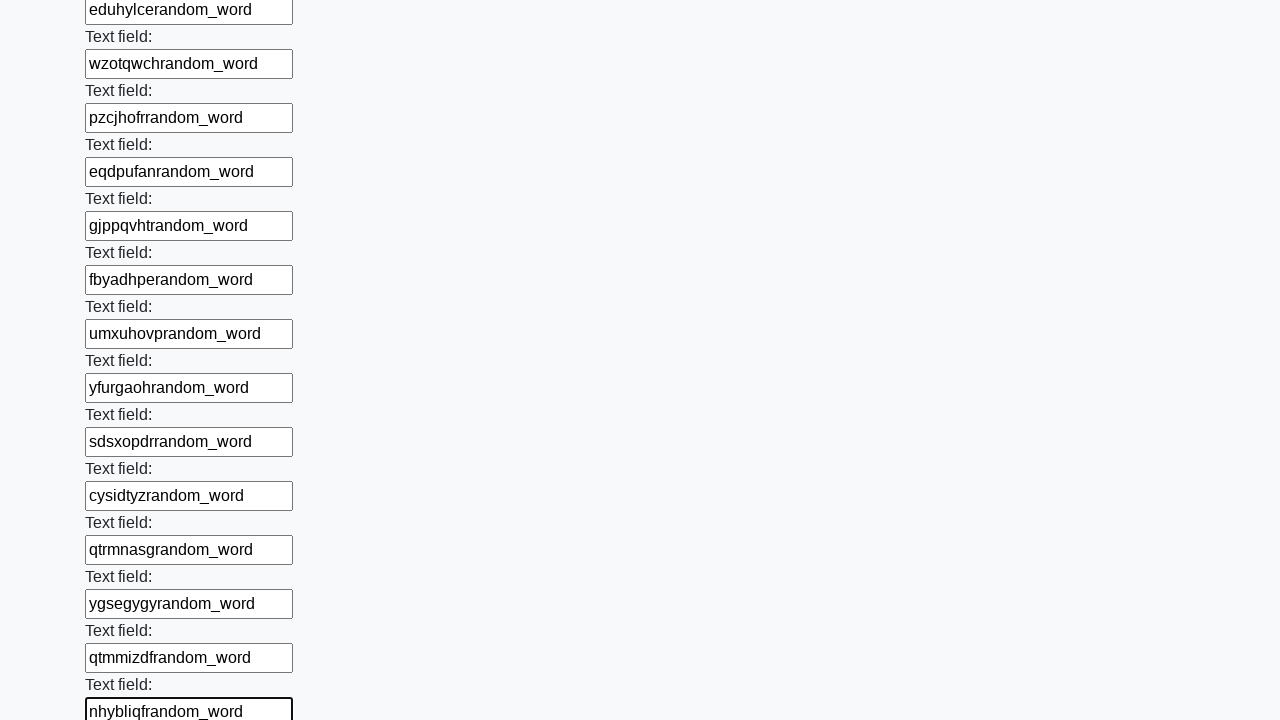

Filled an input field with random text on input >> nth=42
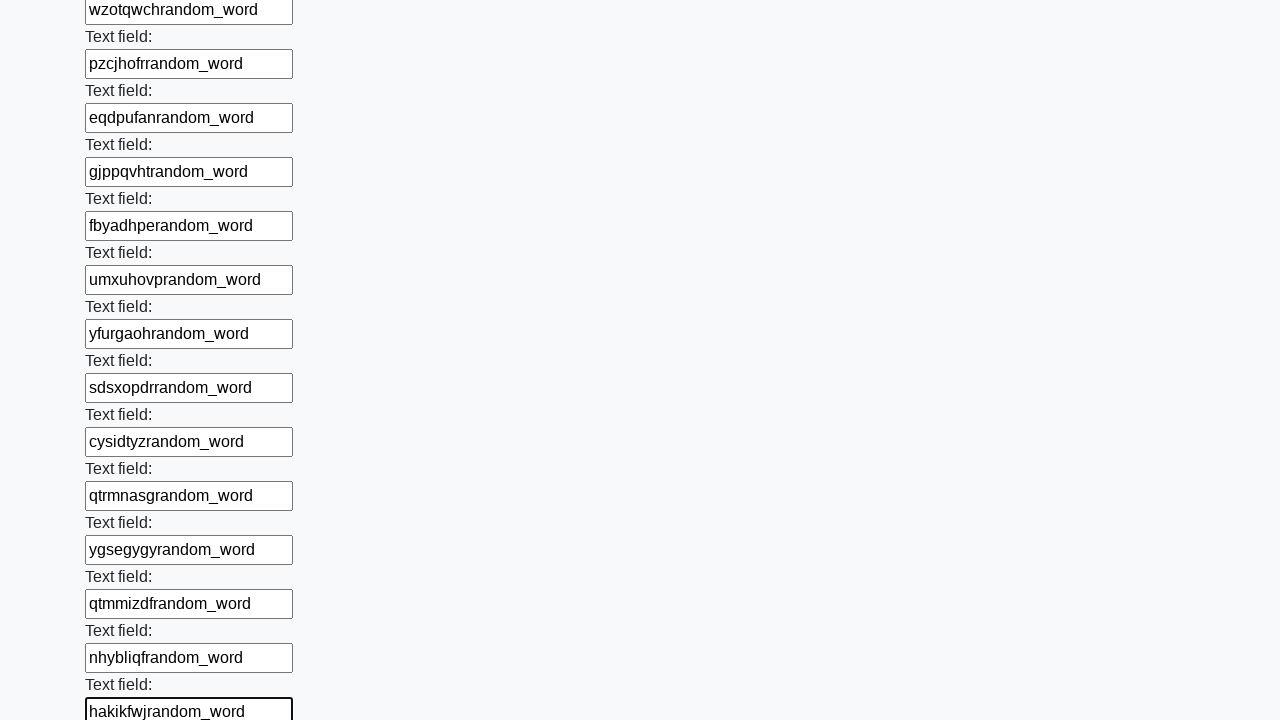

Filled an input field with random text on input >> nth=43
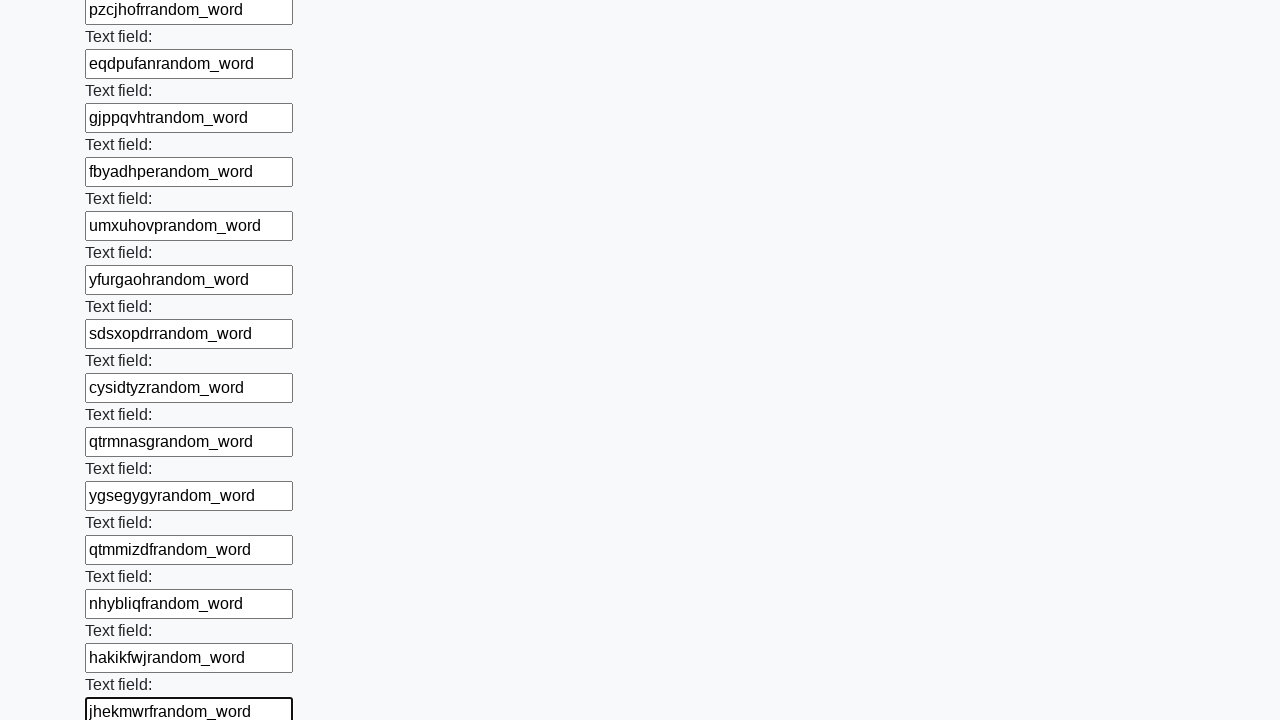

Filled an input field with random text on input >> nth=44
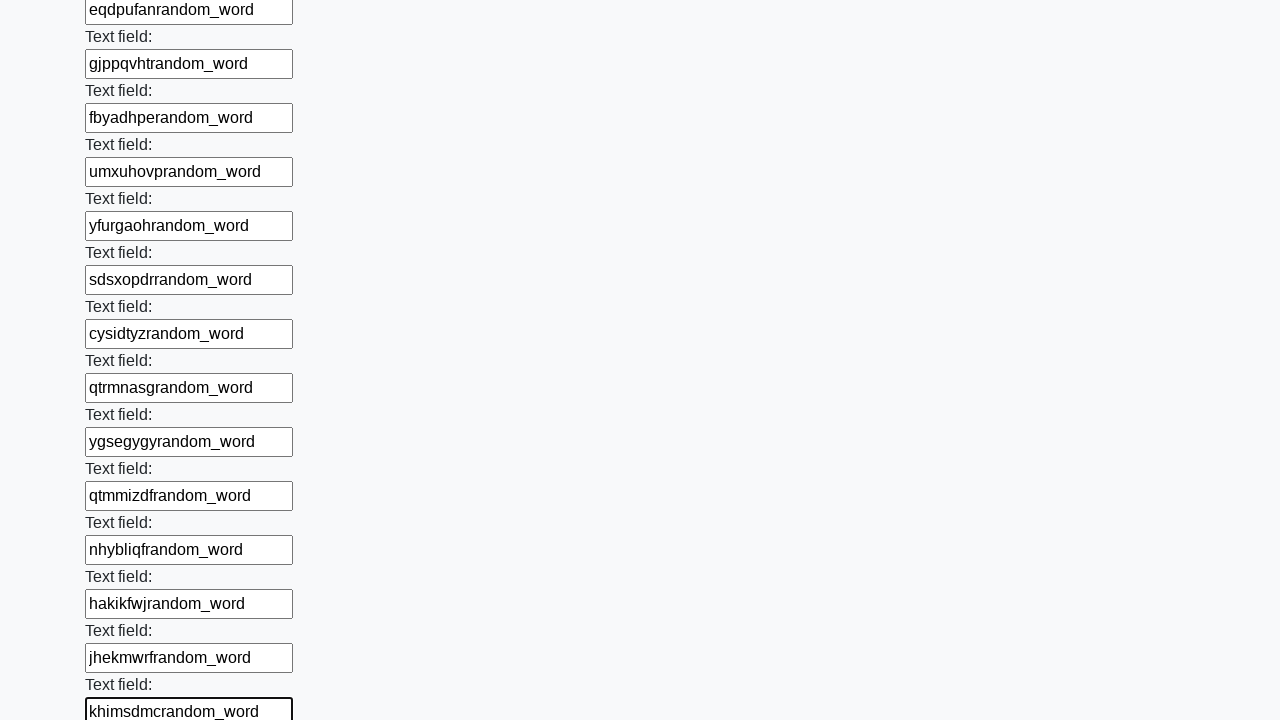

Filled an input field with random text on input >> nth=45
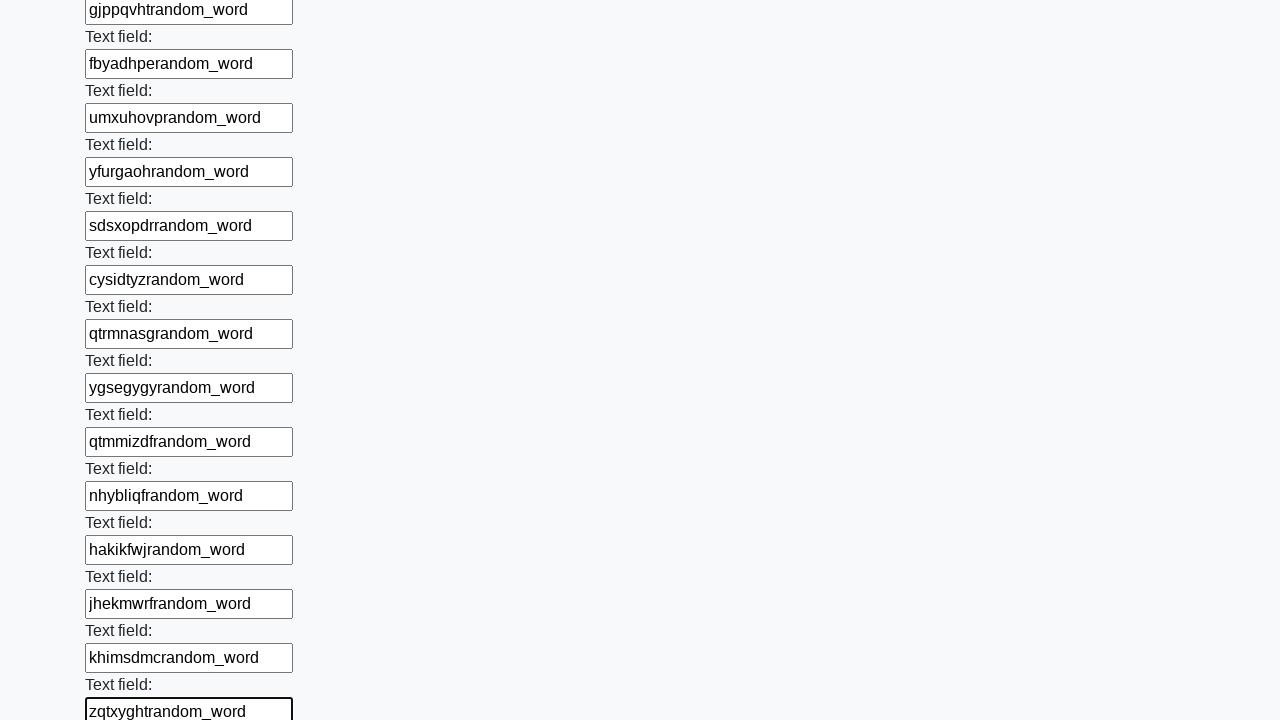

Filled an input field with random text on input >> nth=46
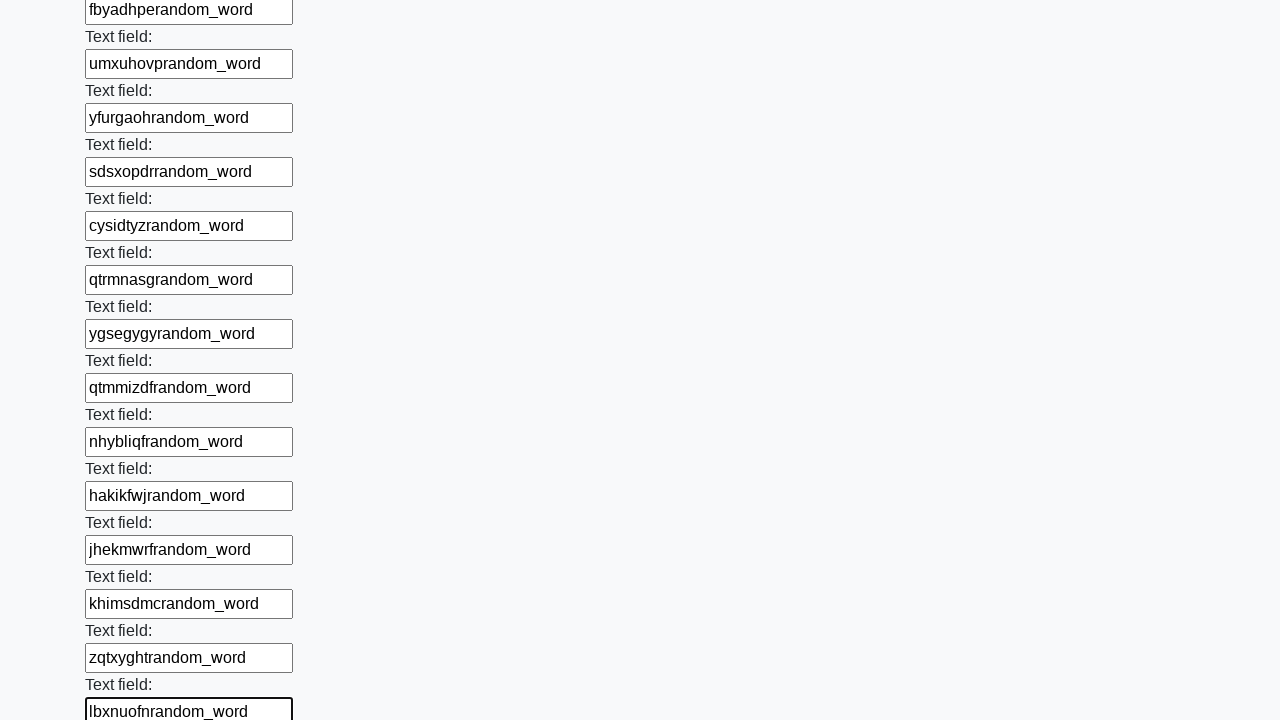

Filled an input field with random text on input >> nth=47
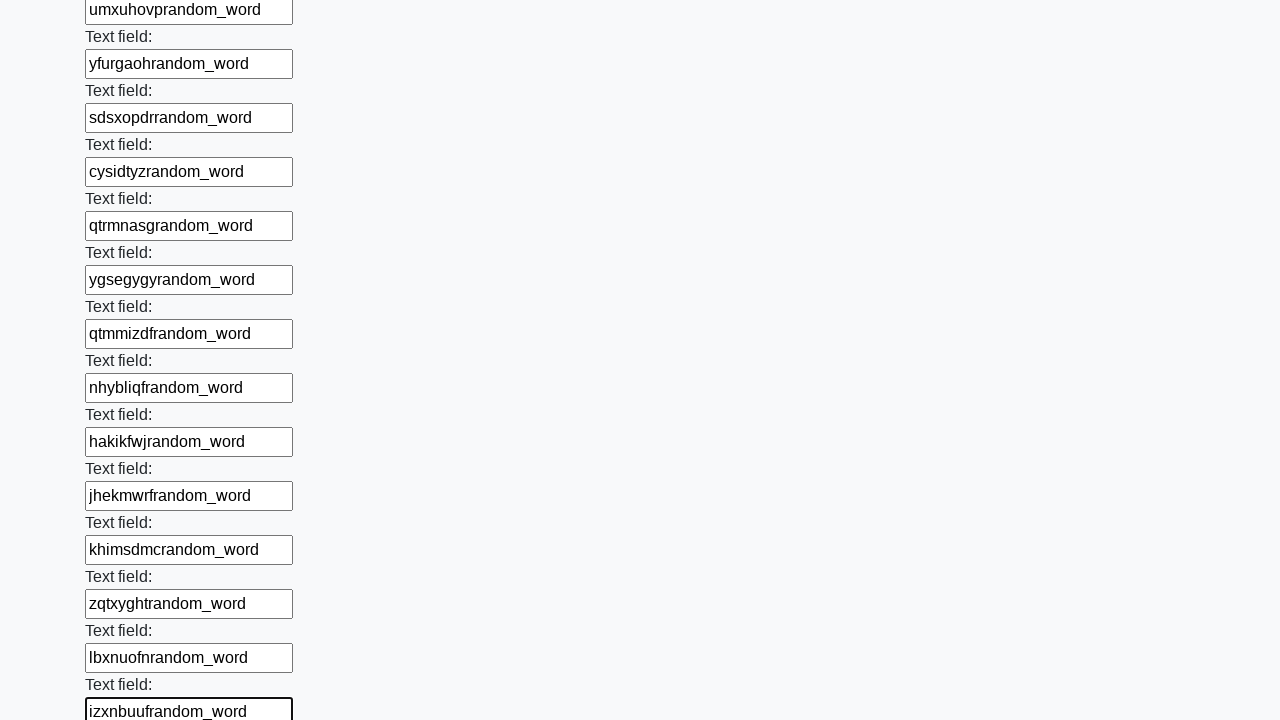

Filled an input field with random text on input >> nth=48
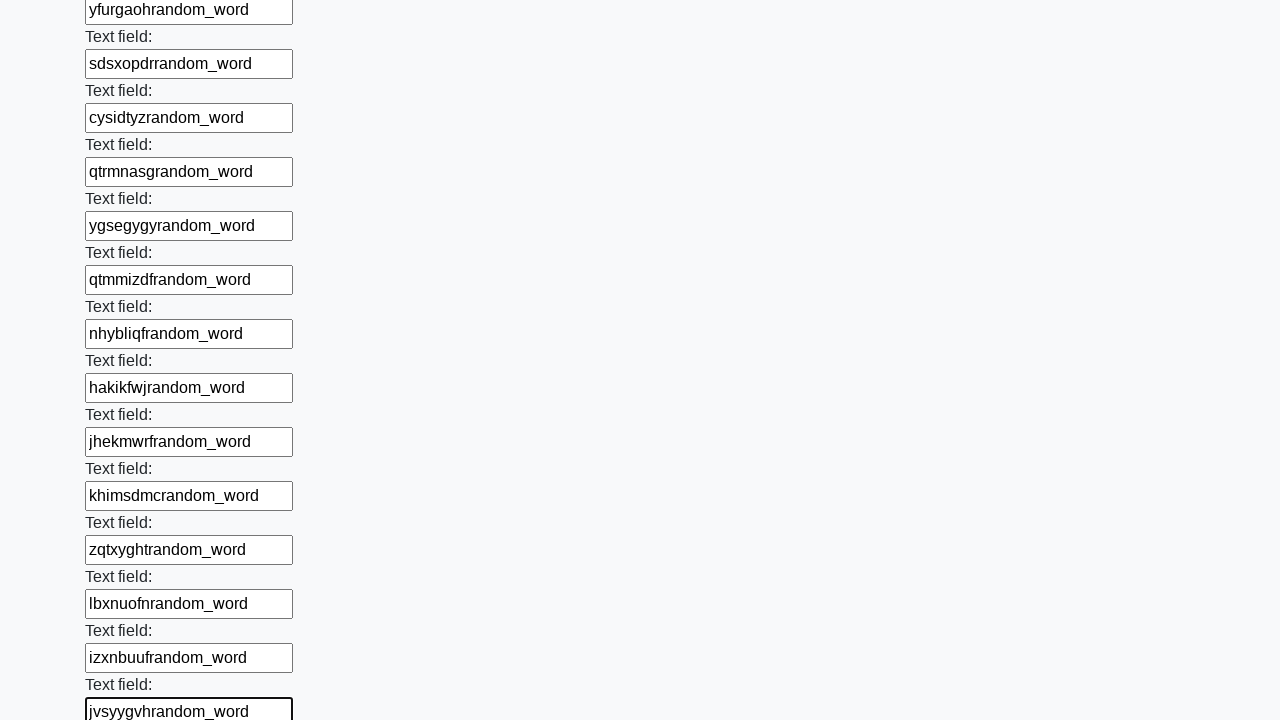

Filled an input field with random text on input >> nth=49
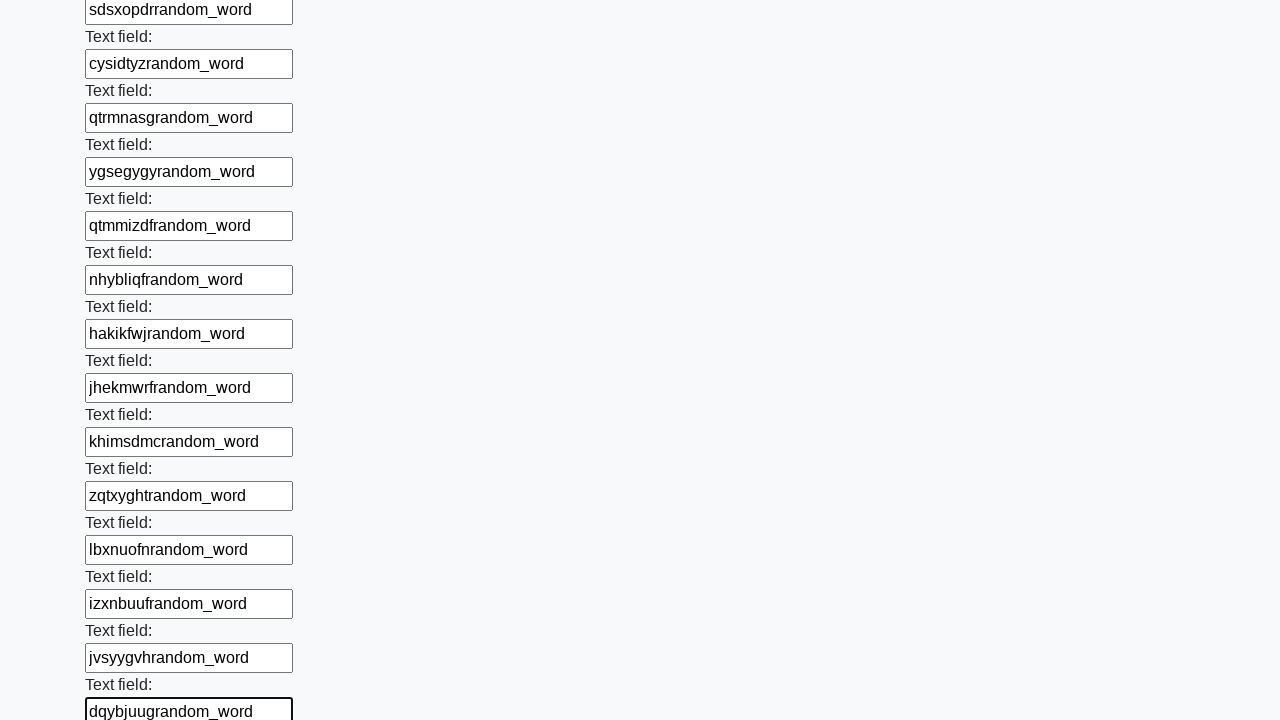

Filled an input field with random text on input >> nth=50
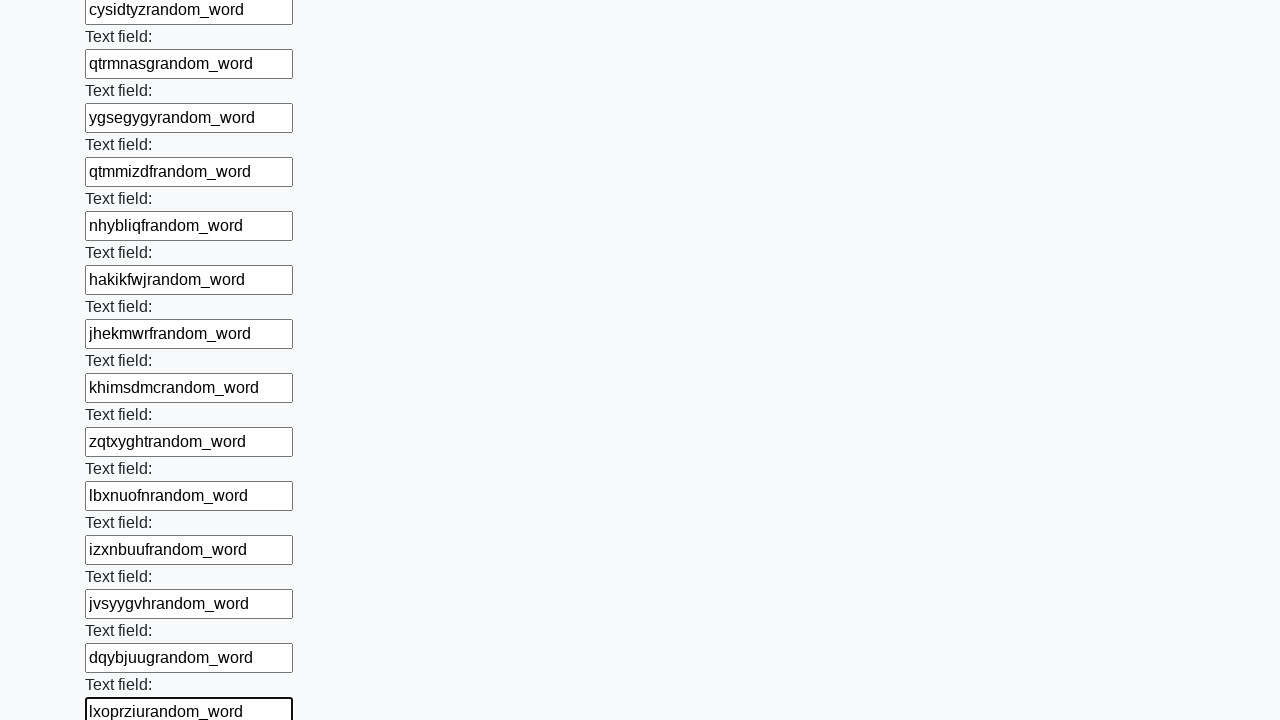

Filled an input field with random text on input >> nth=51
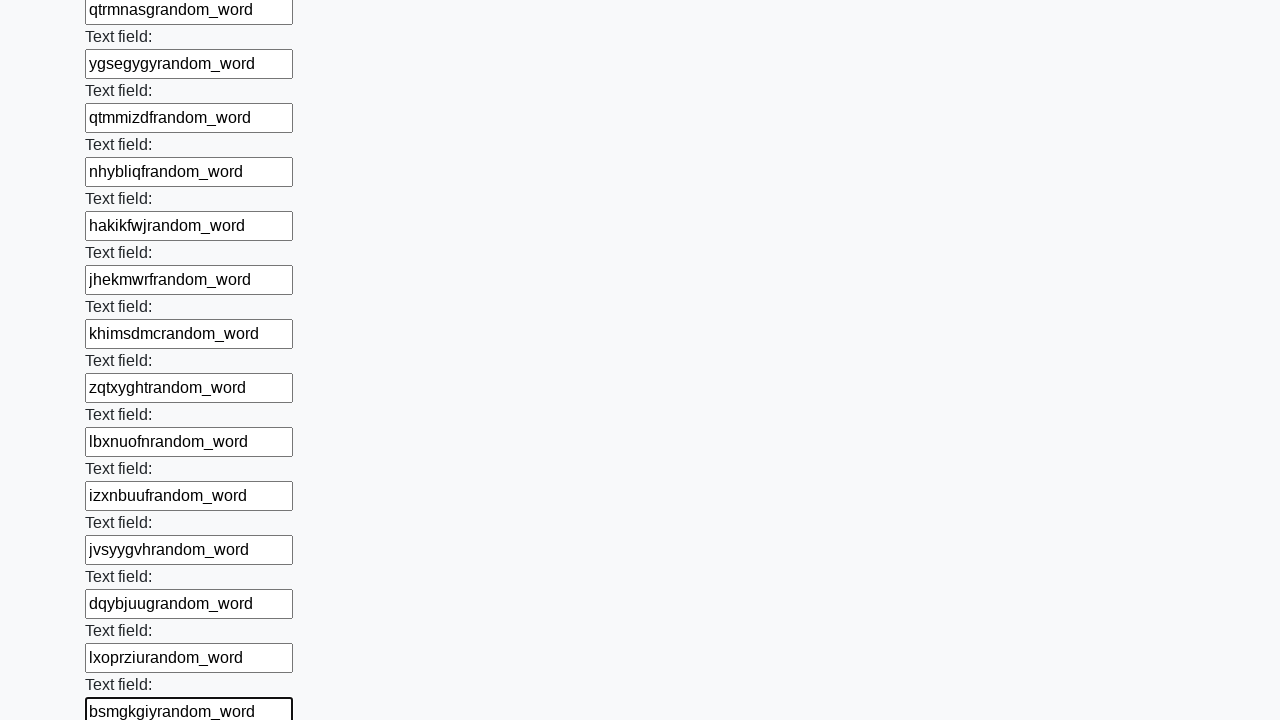

Filled an input field with random text on input >> nth=52
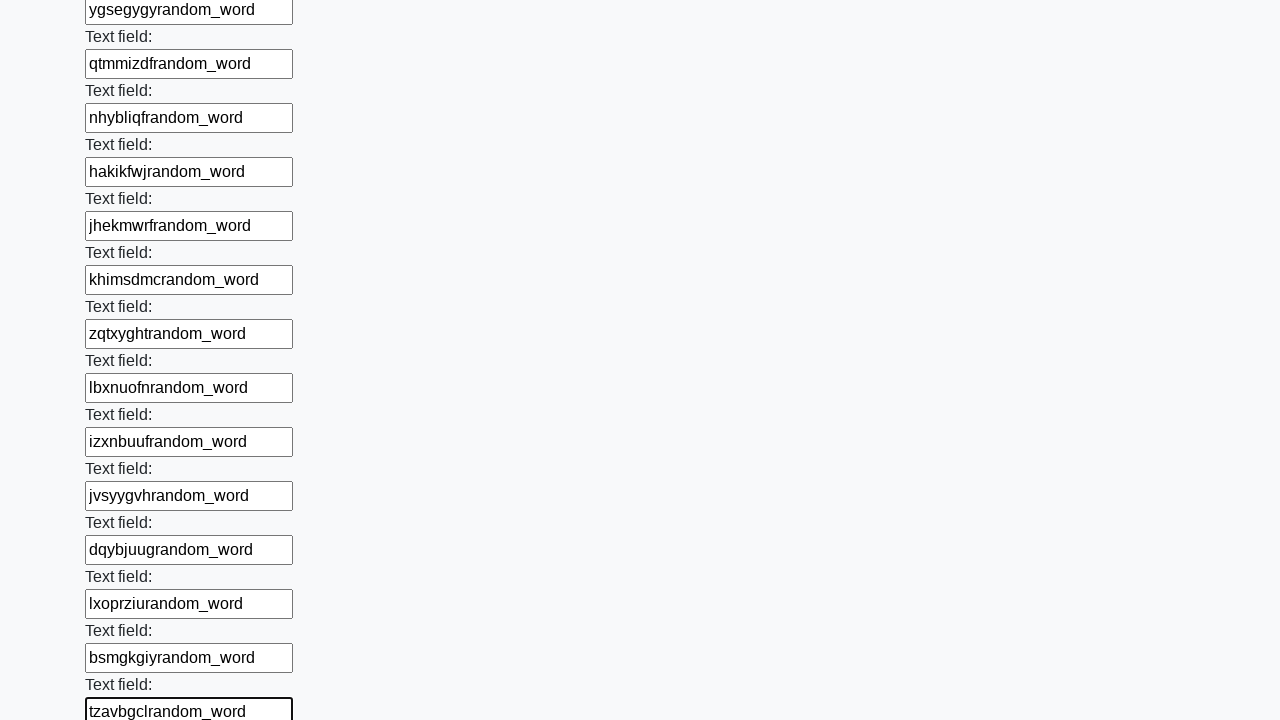

Filled an input field with random text on input >> nth=53
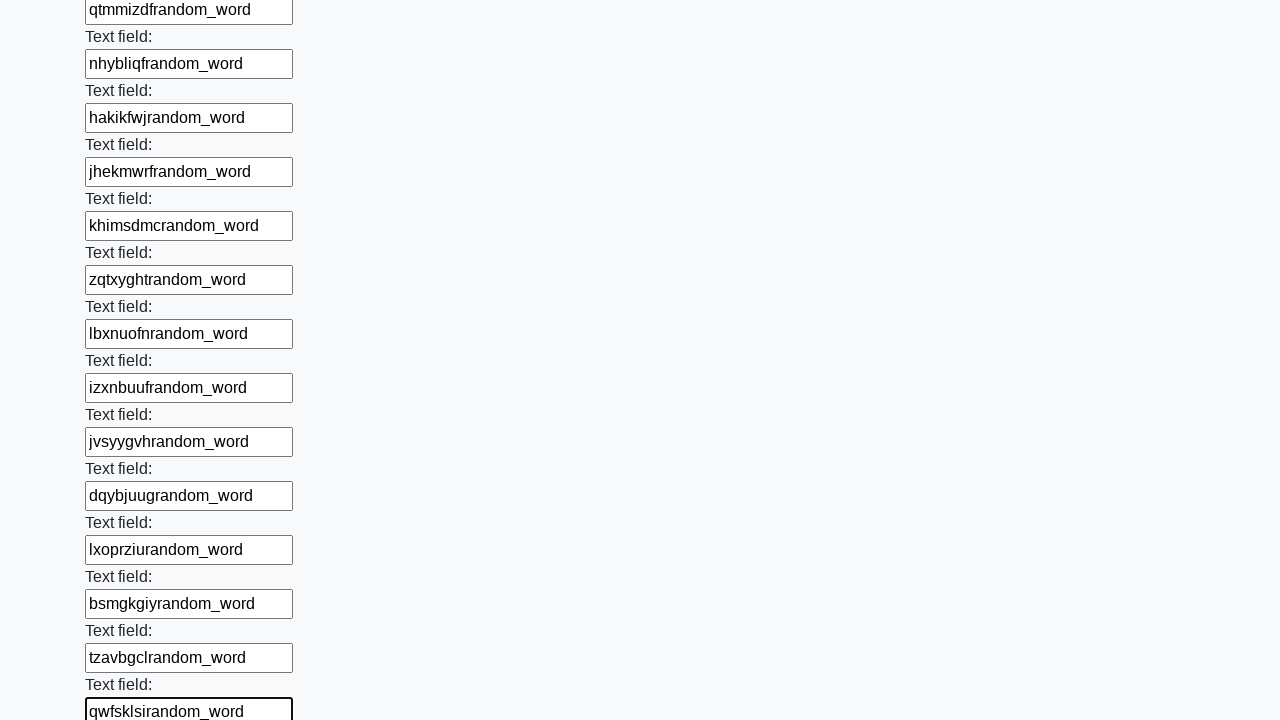

Filled an input field with random text on input >> nth=54
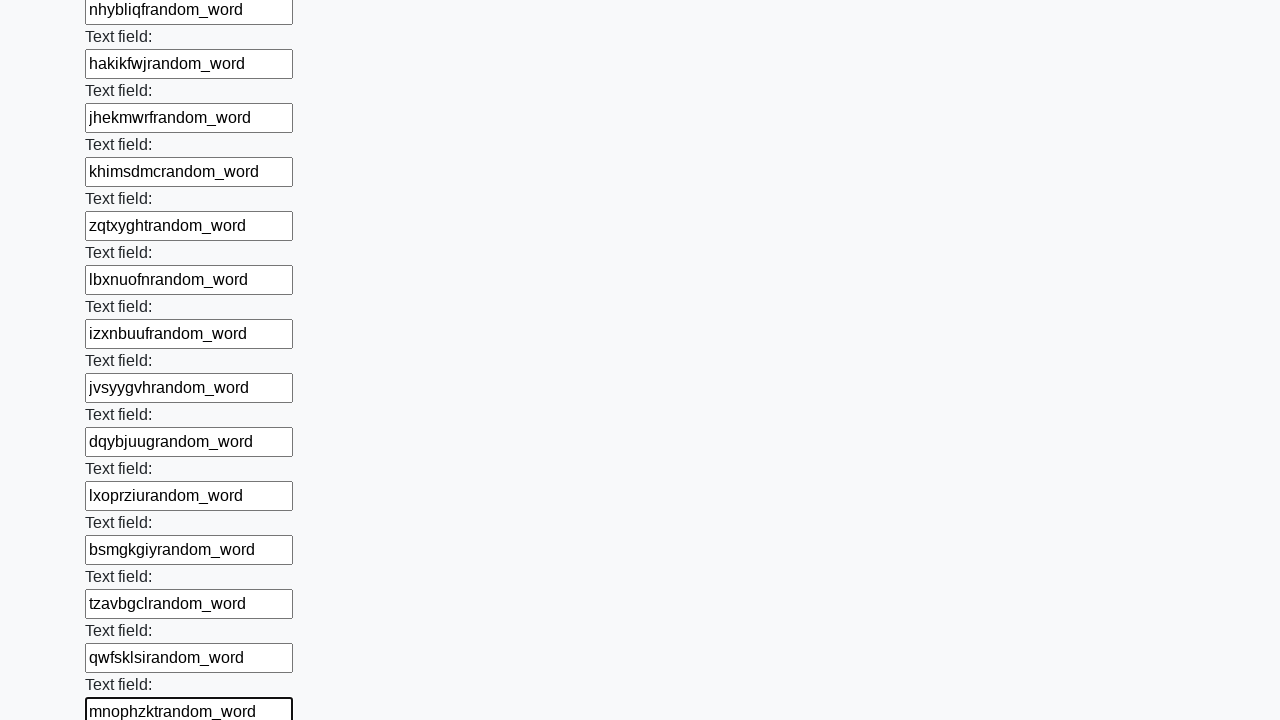

Filled an input field with random text on input >> nth=55
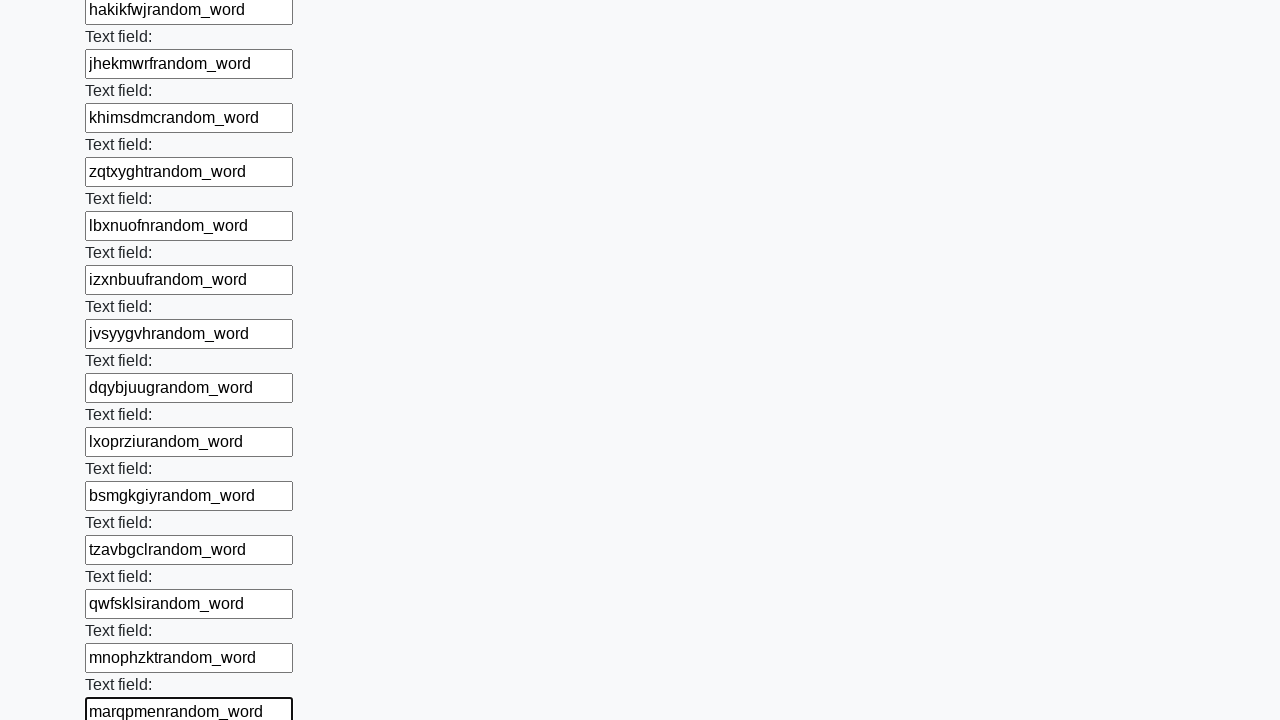

Filled an input field with random text on input >> nth=56
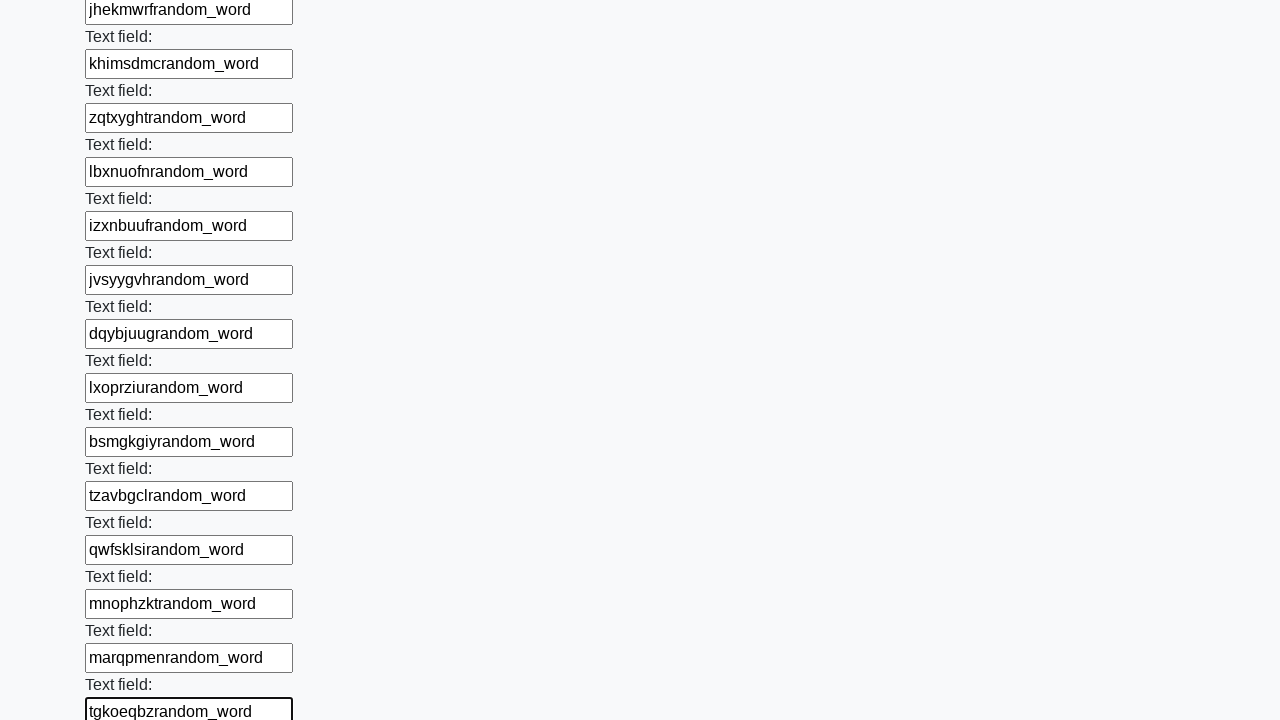

Filled an input field with random text on input >> nth=57
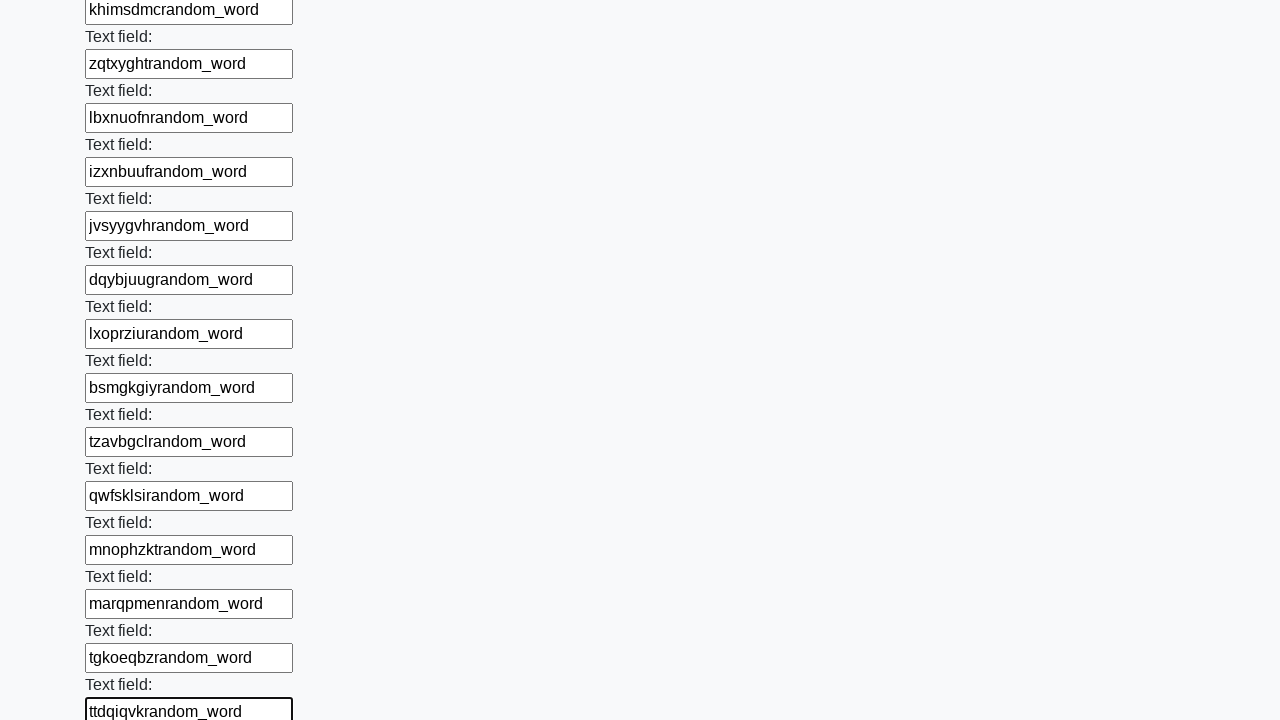

Filled an input field with random text on input >> nth=58
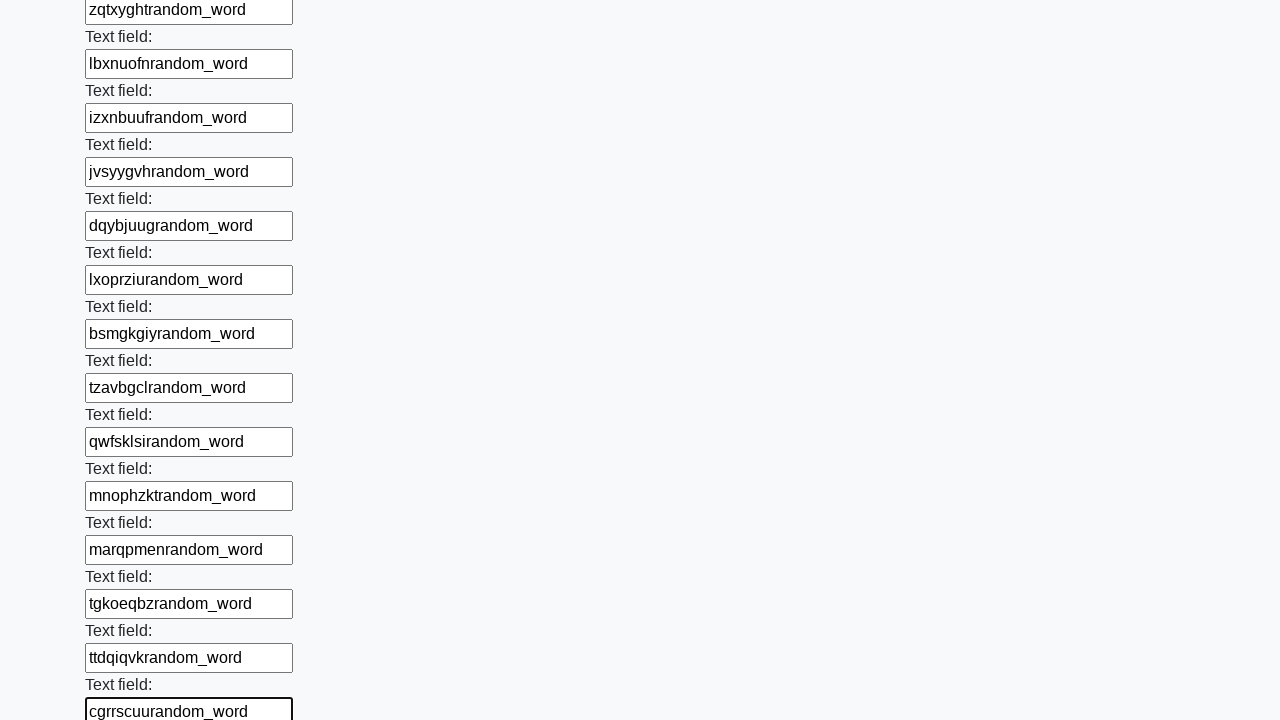

Filled an input field with random text on input >> nth=59
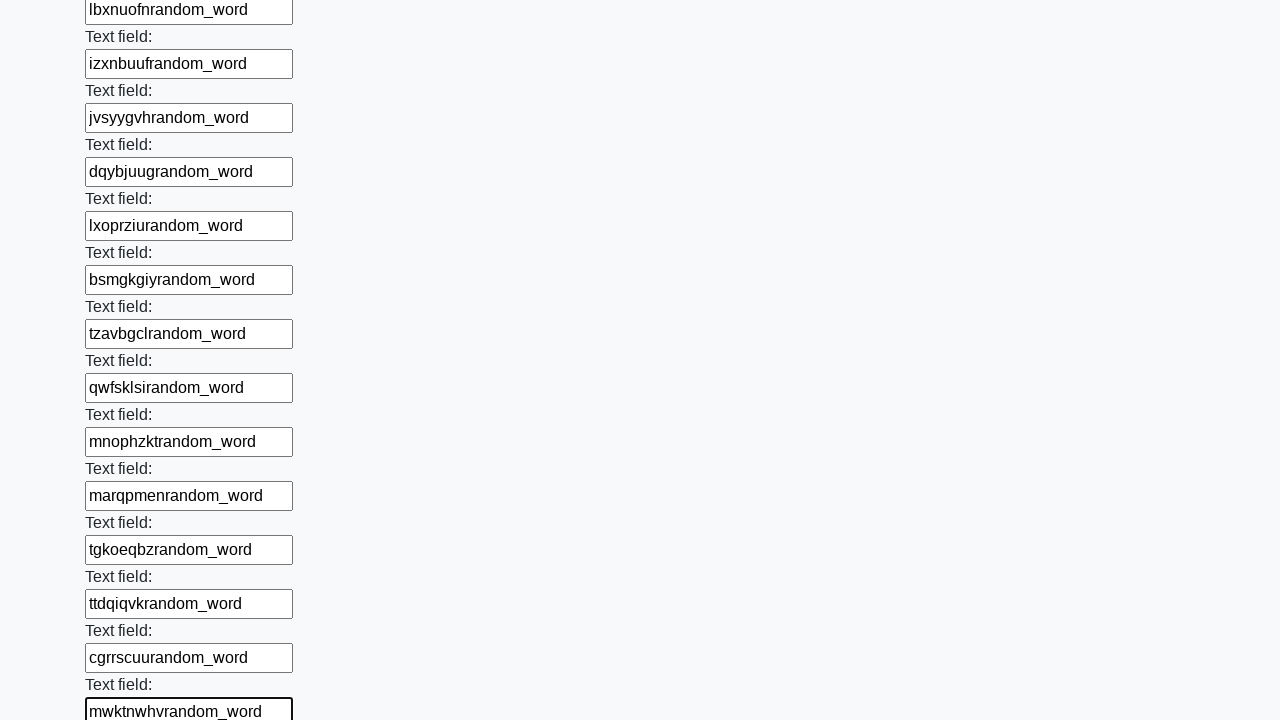

Filled an input field with random text on input >> nth=60
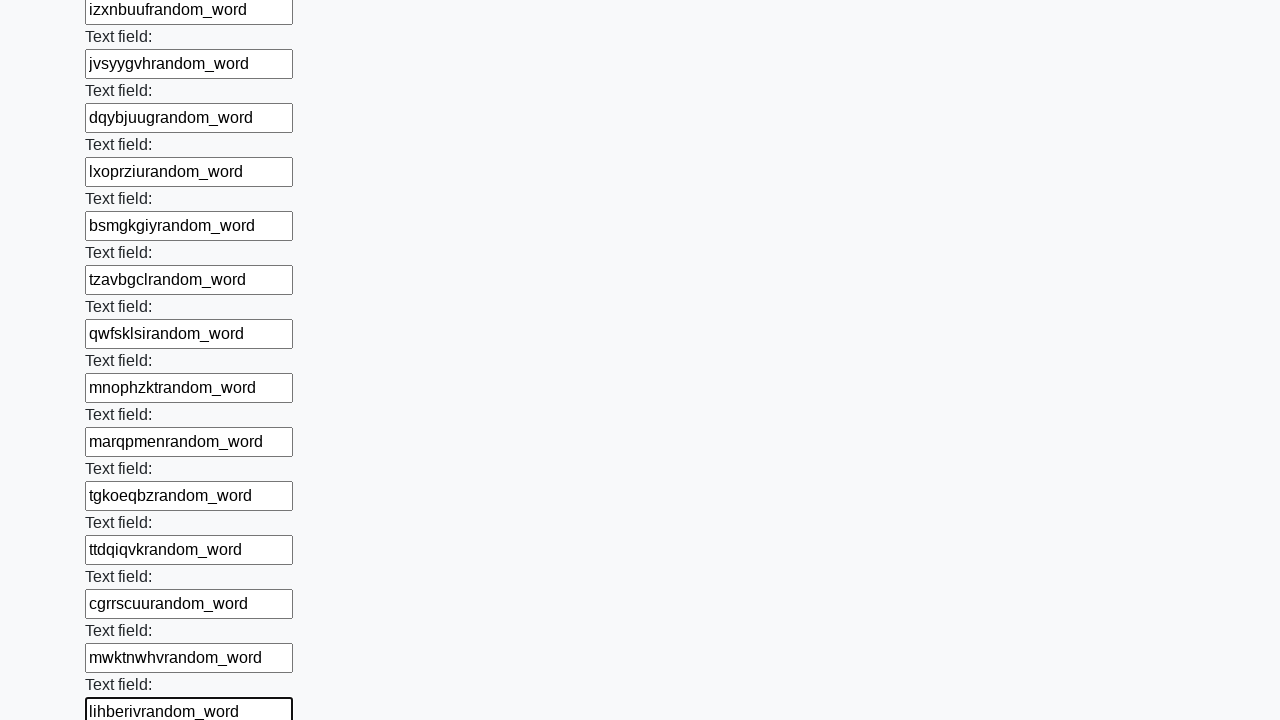

Filled an input field with random text on input >> nth=61
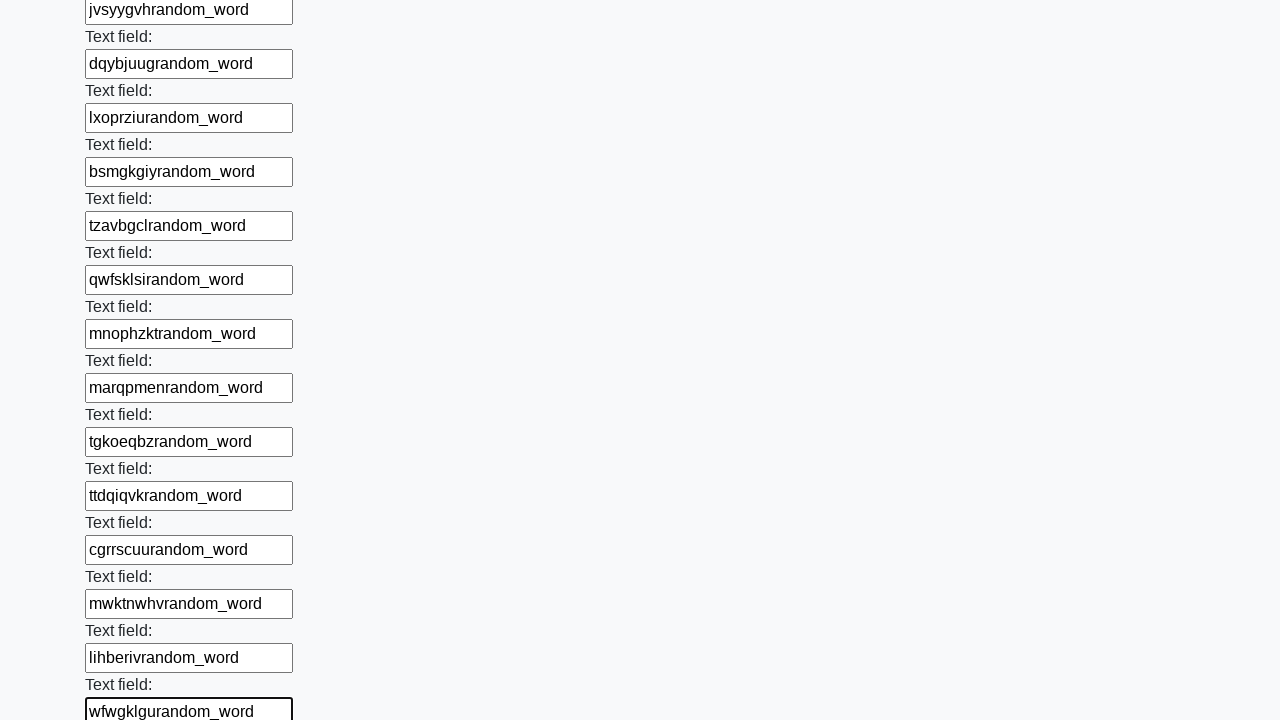

Filled an input field with random text on input >> nth=62
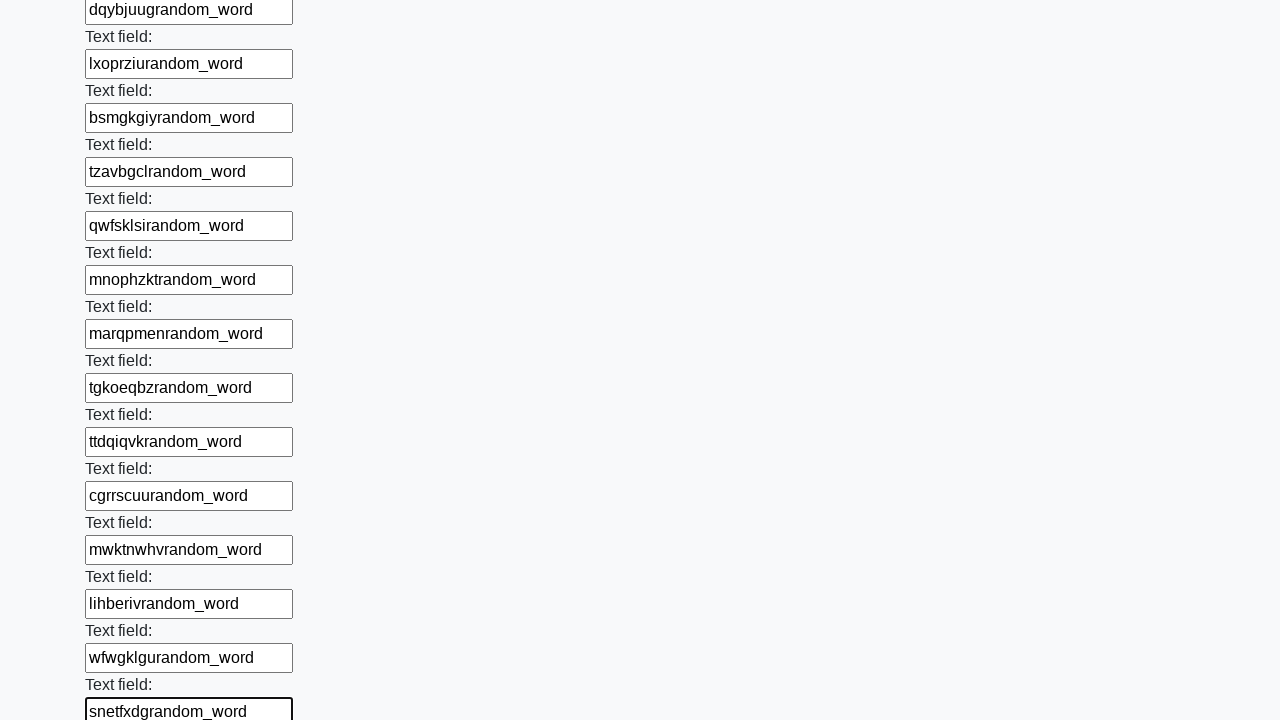

Filled an input field with random text on input >> nth=63
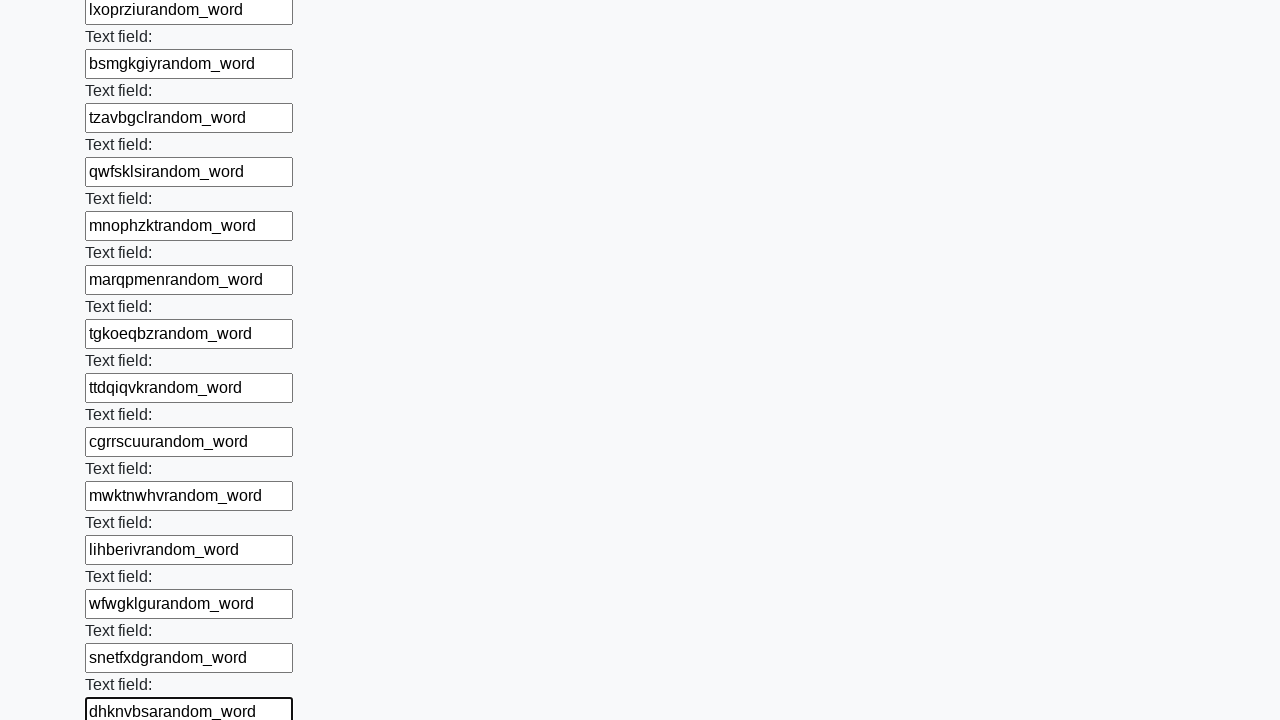

Filled an input field with random text on input >> nth=64
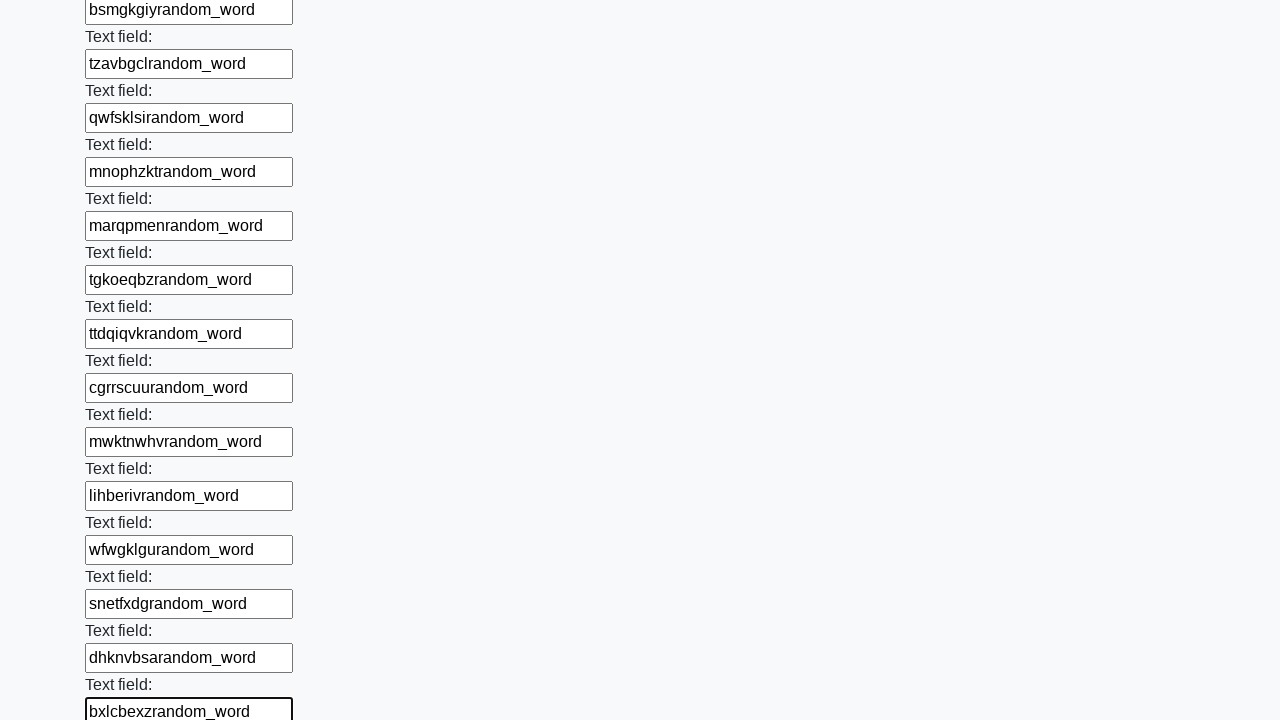

Filled an input field with random text on input >> nth=65
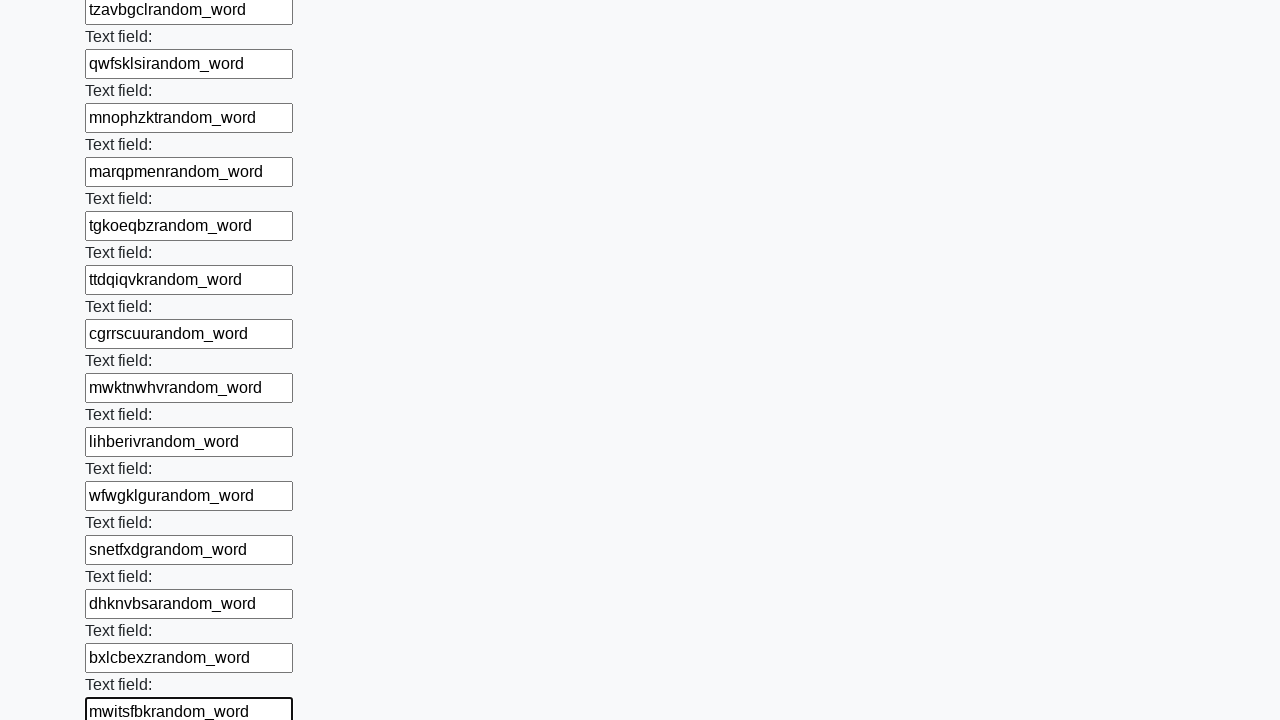

Filled an input field with random text on input >> nth=66
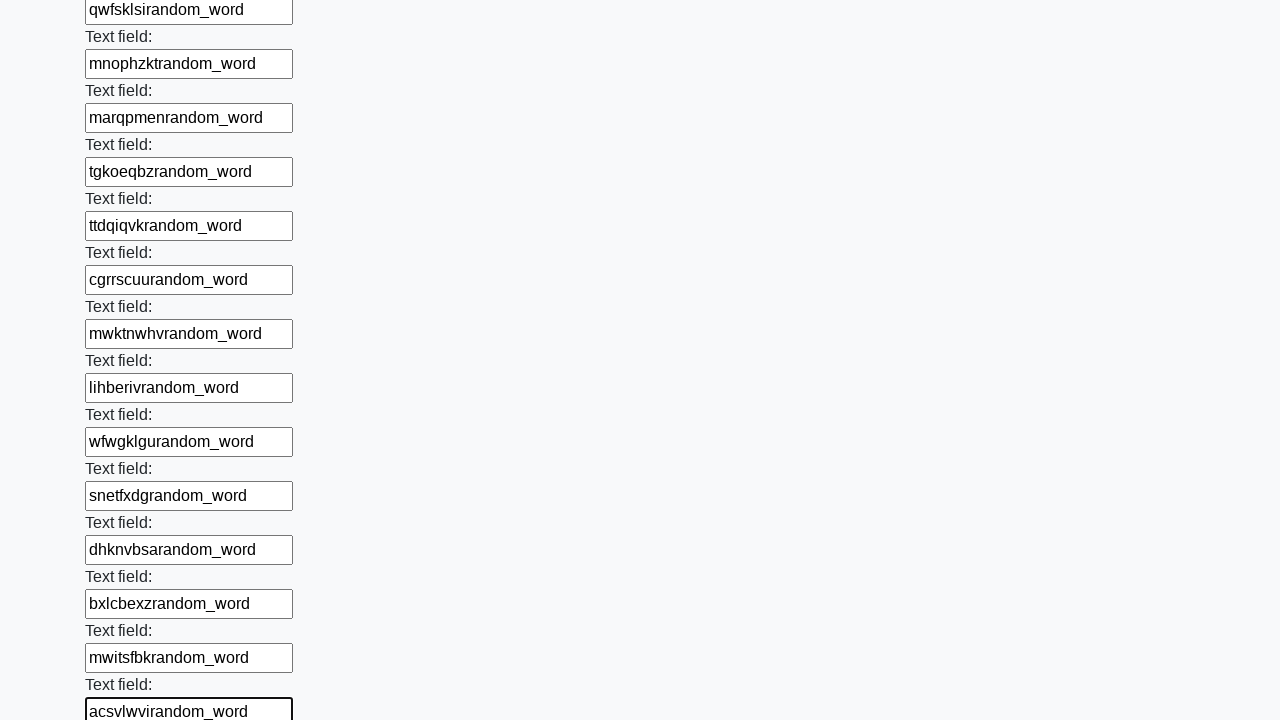

Filled an input field with random text on input >> nth=67
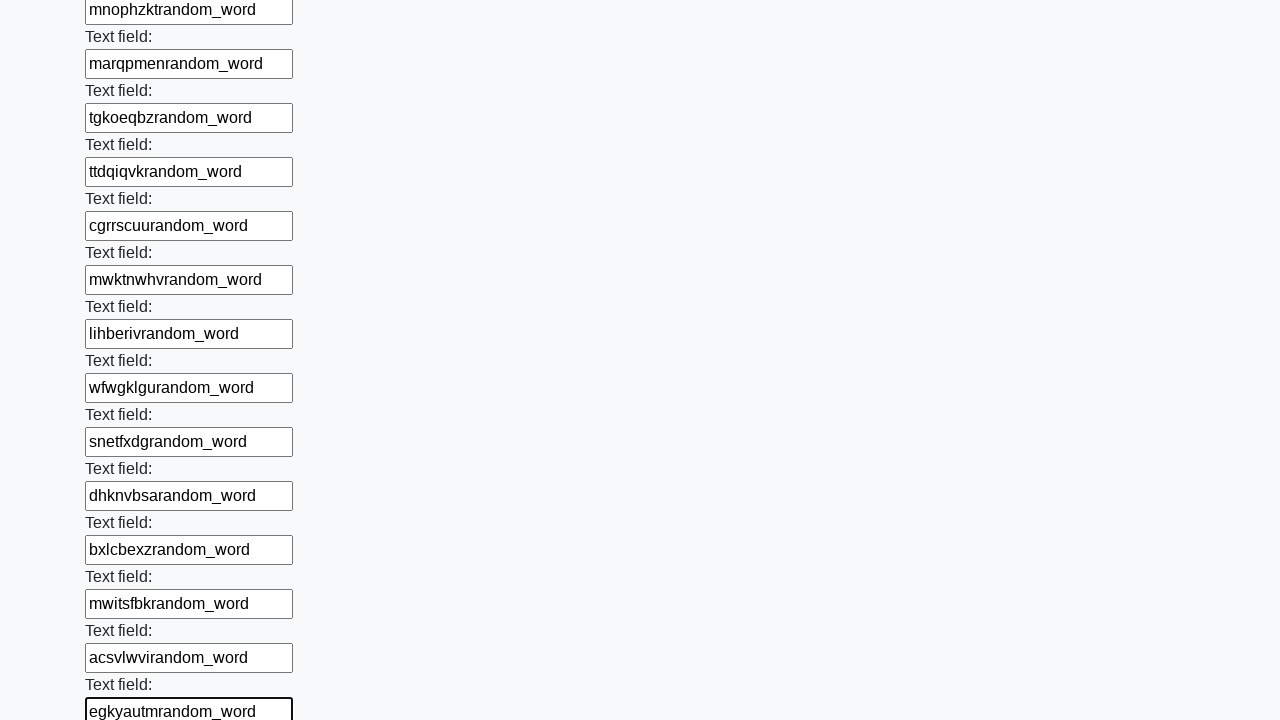

Filled an input field with random text on input >> nth=68
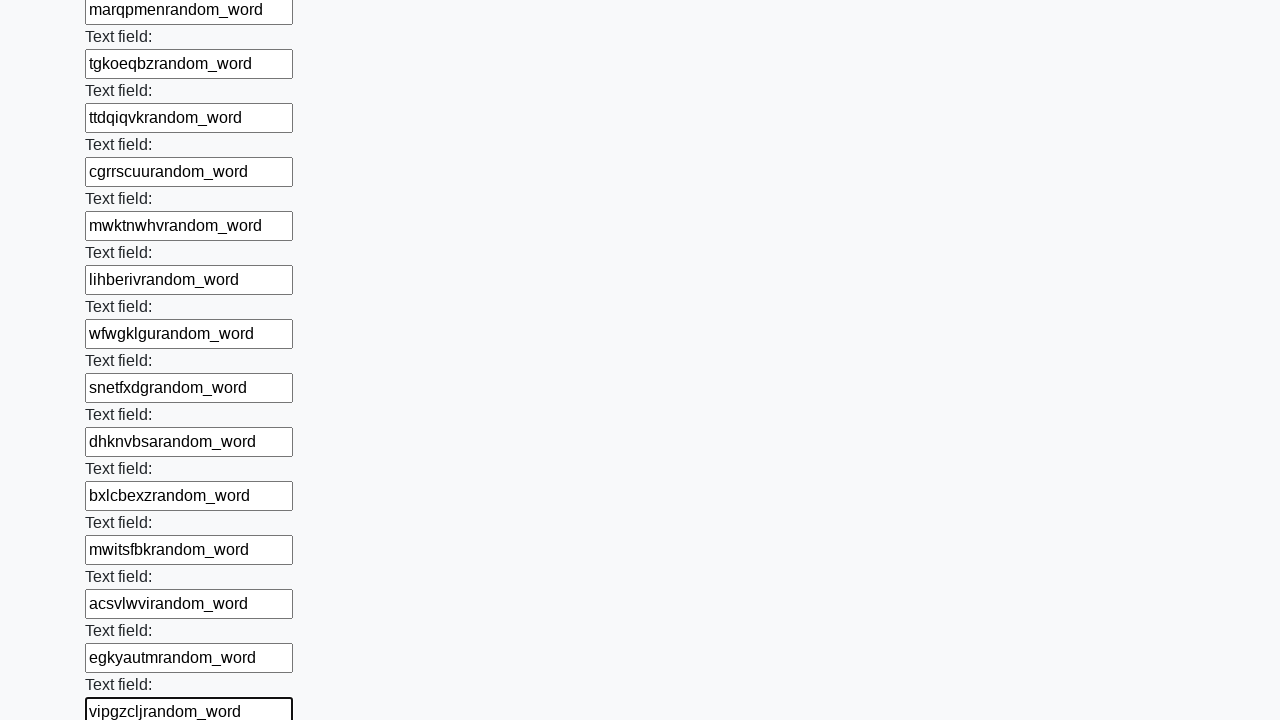

Filled an input field with random text on input >> nth=69
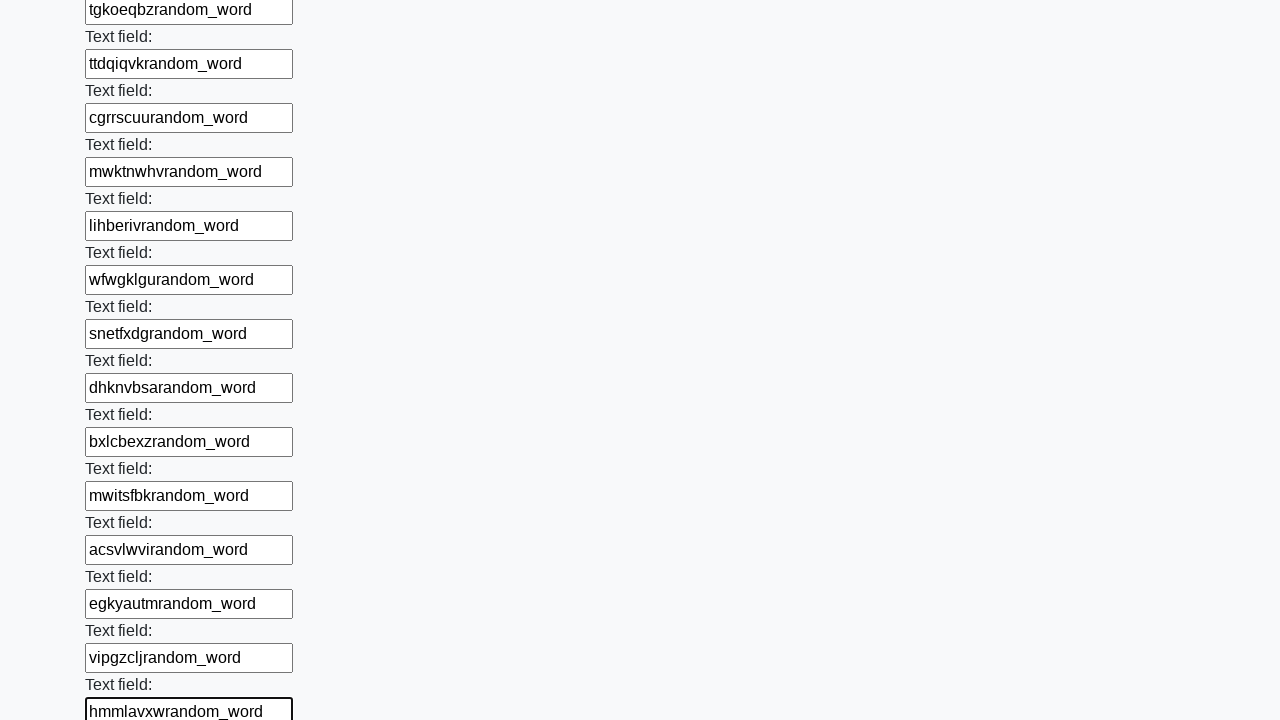

Filled an input field with random text on input >> nth=70
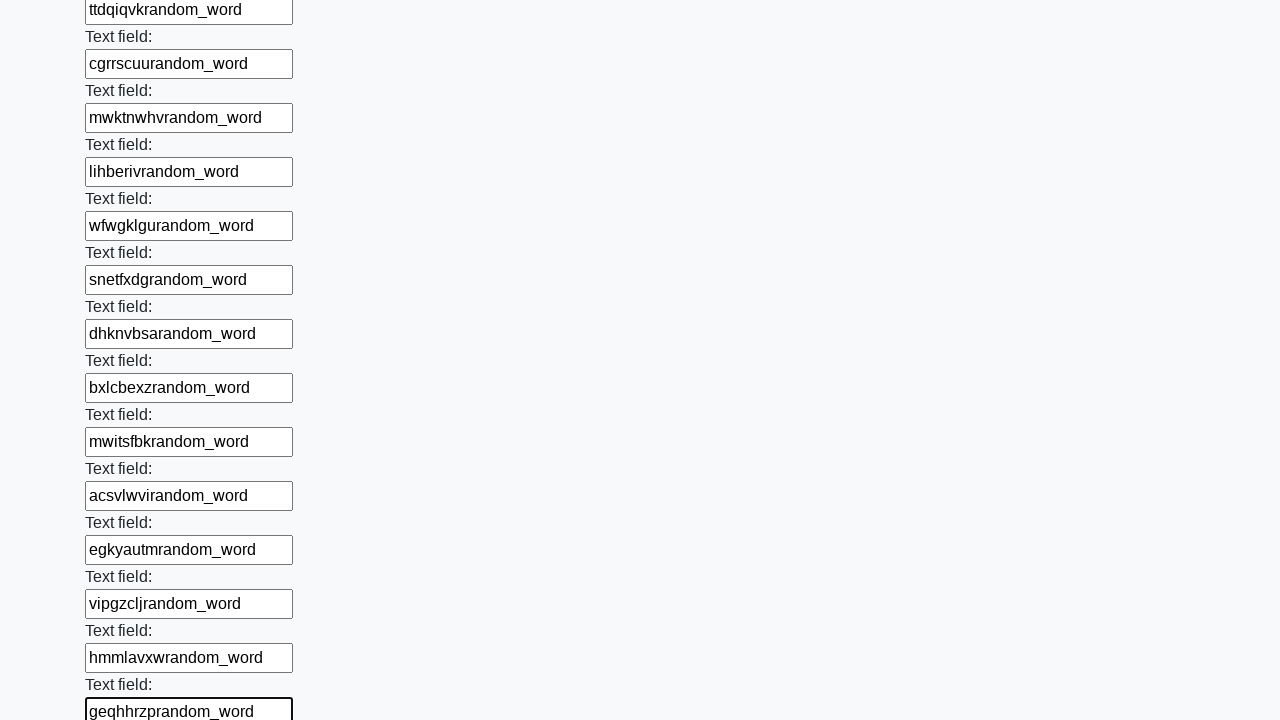

Filled an input field with random text on input >> nth=71
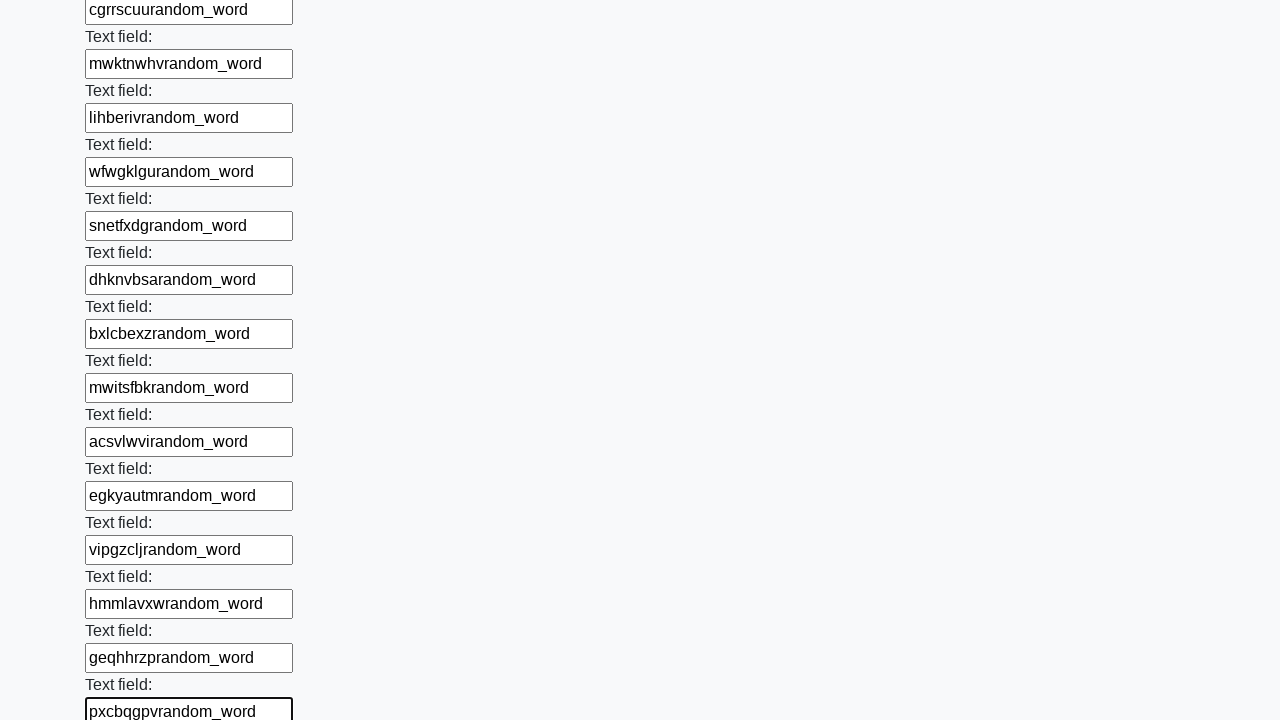

Filled an input field with random text on input >> nth=72
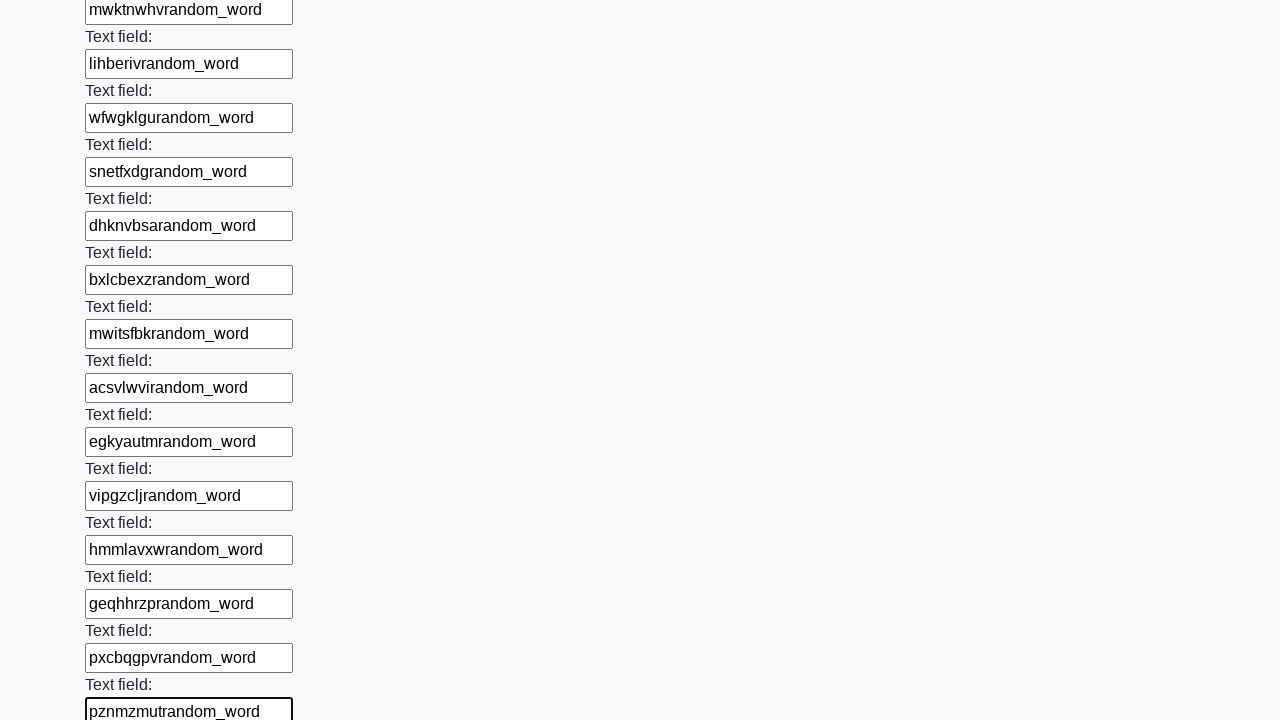

Filled an input field with random text on input >> nth=73
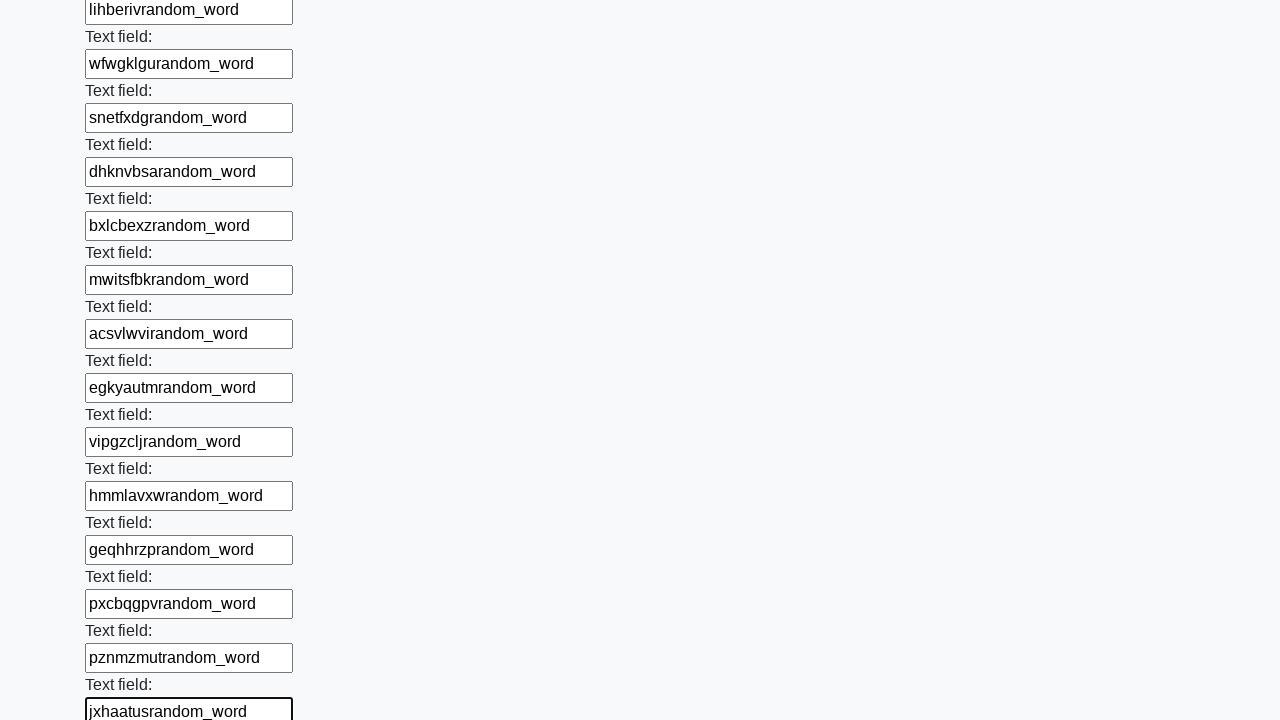

Filled an input field with random text on input >> nth=74
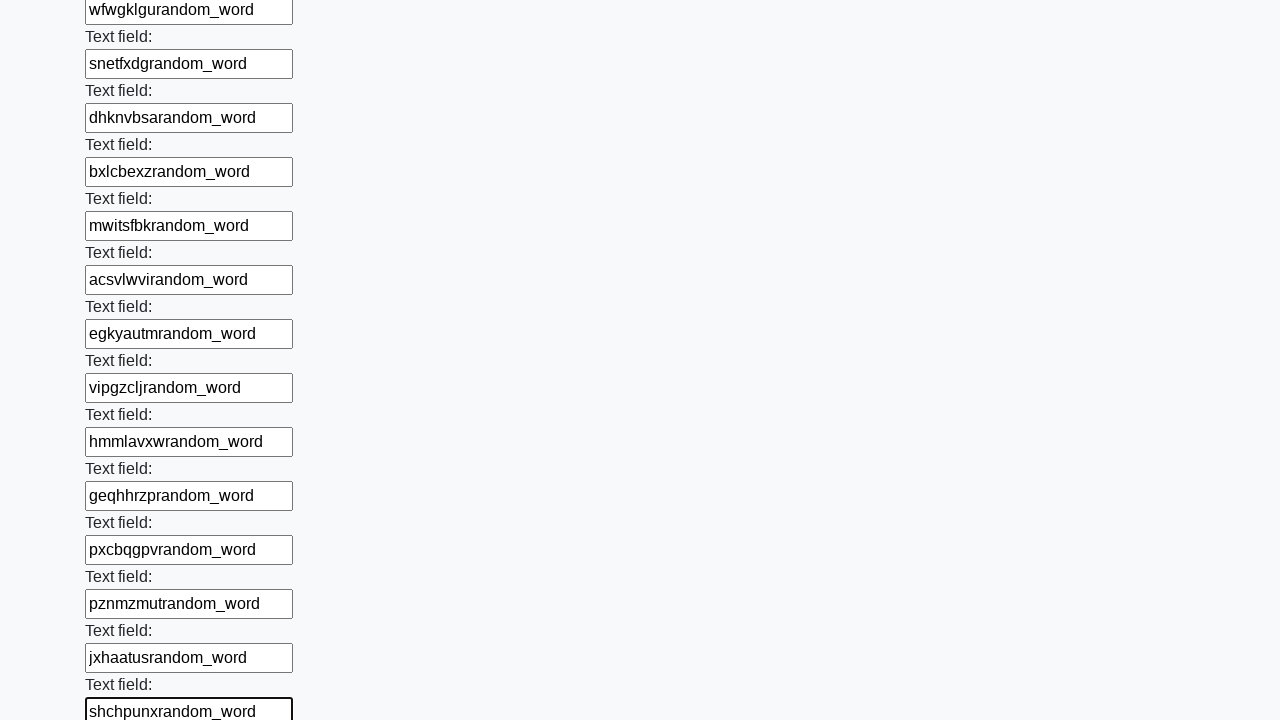

Filled an input field with random text on input >> nth=75
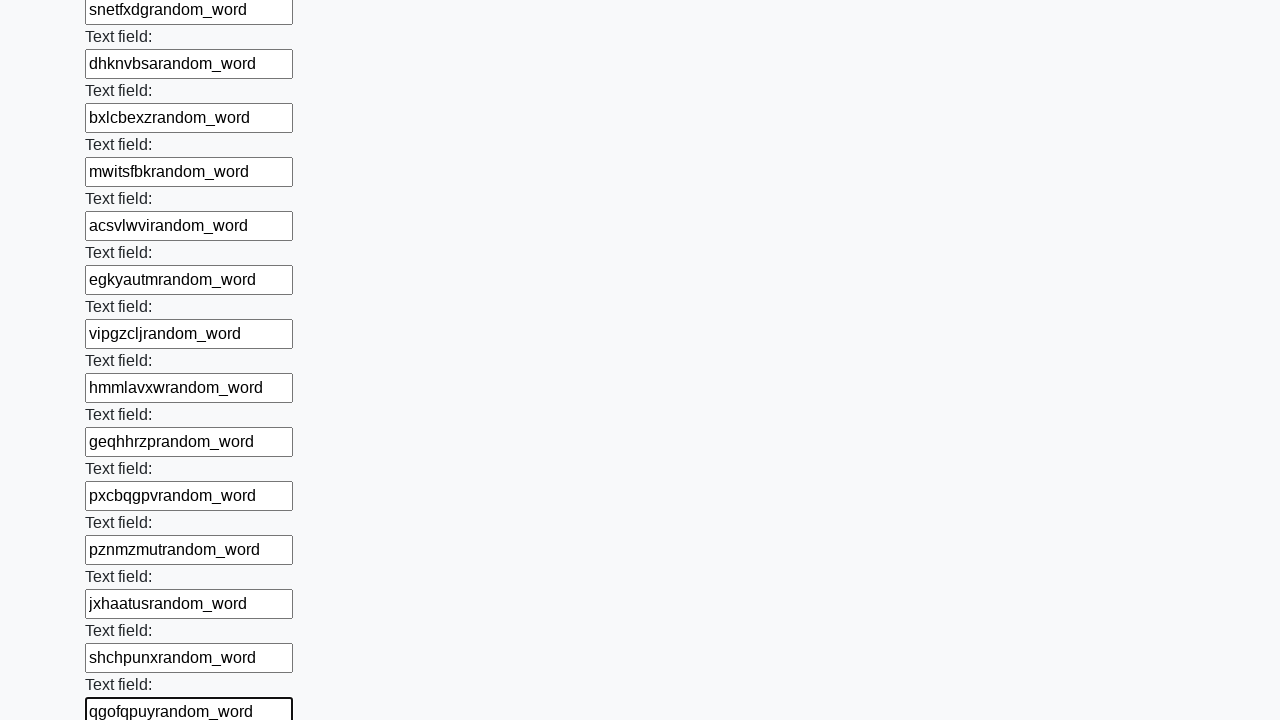

Filled an input field with random text on input >> nth=76
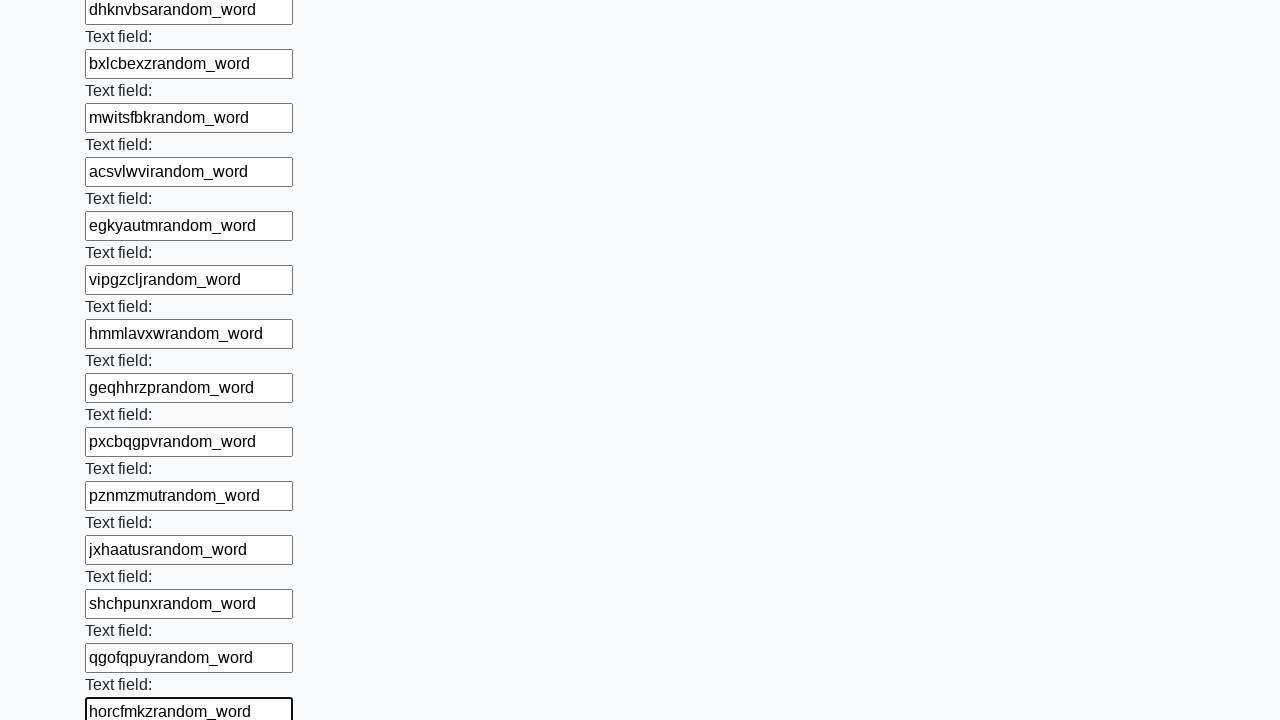

Filled an input field with random text on input >> nth=77
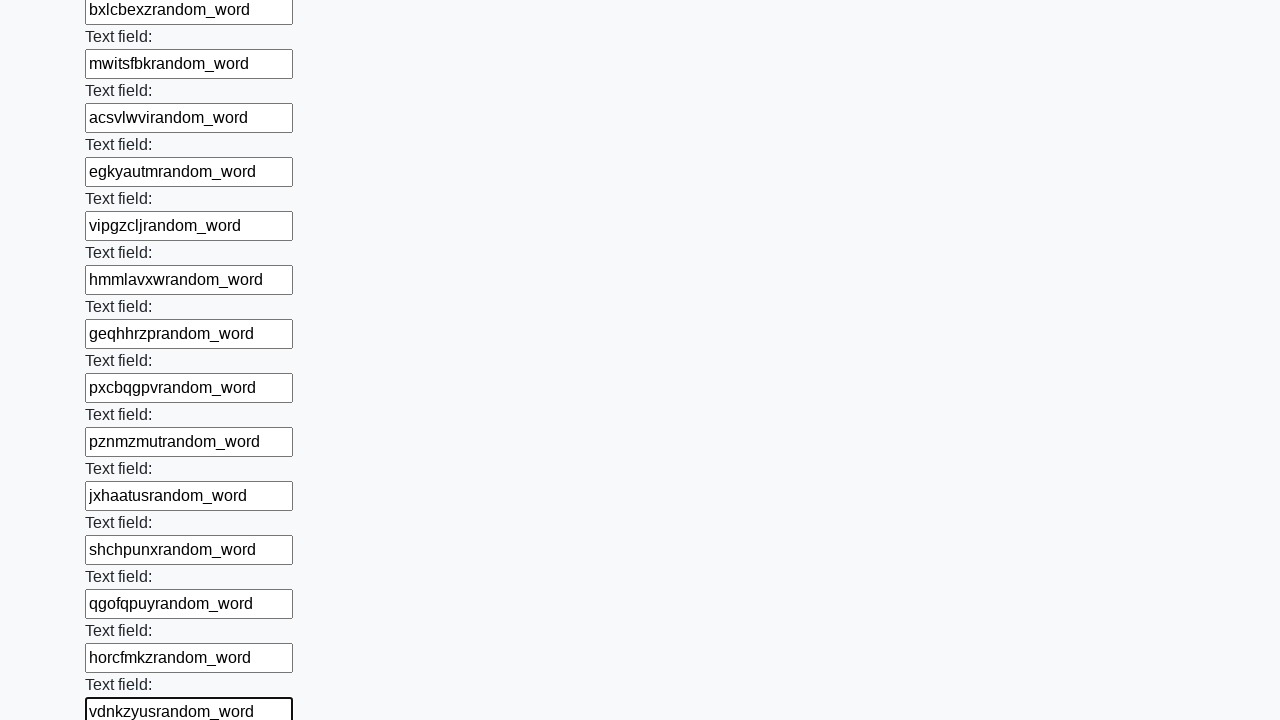

Filled an input field with random text on input >> nth=78
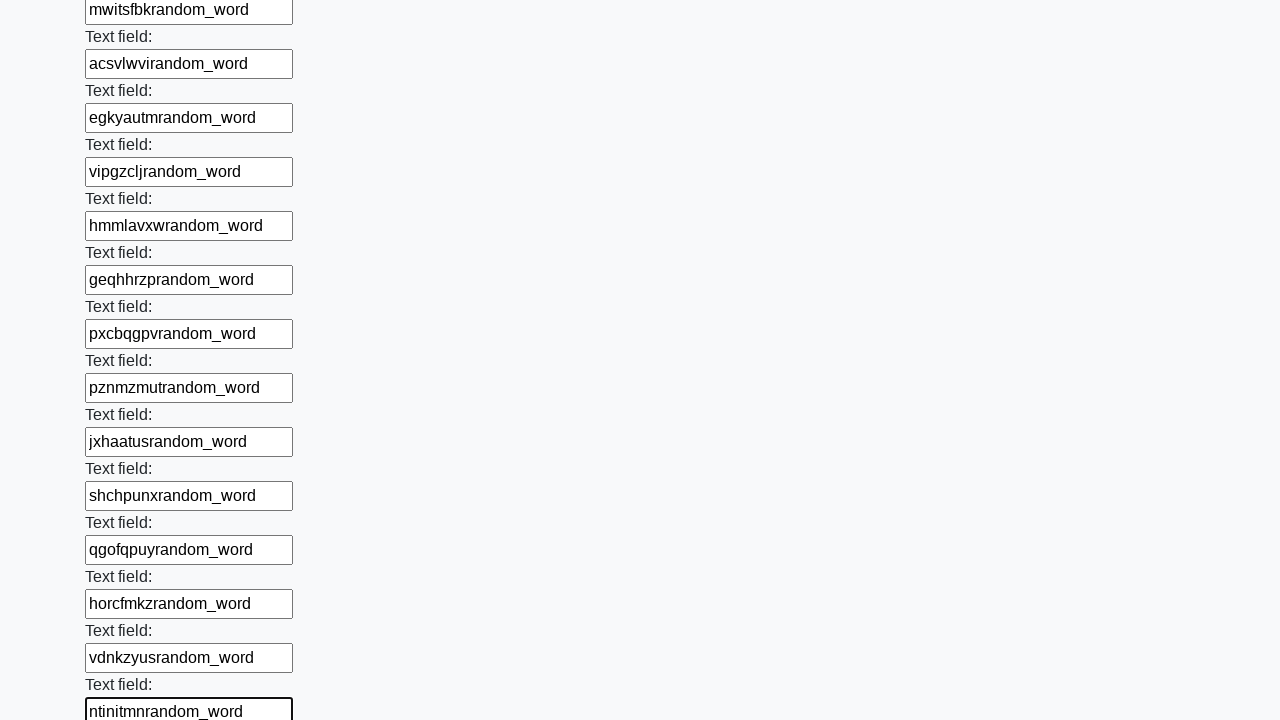

Filled an input field with random text on input >> nth=79
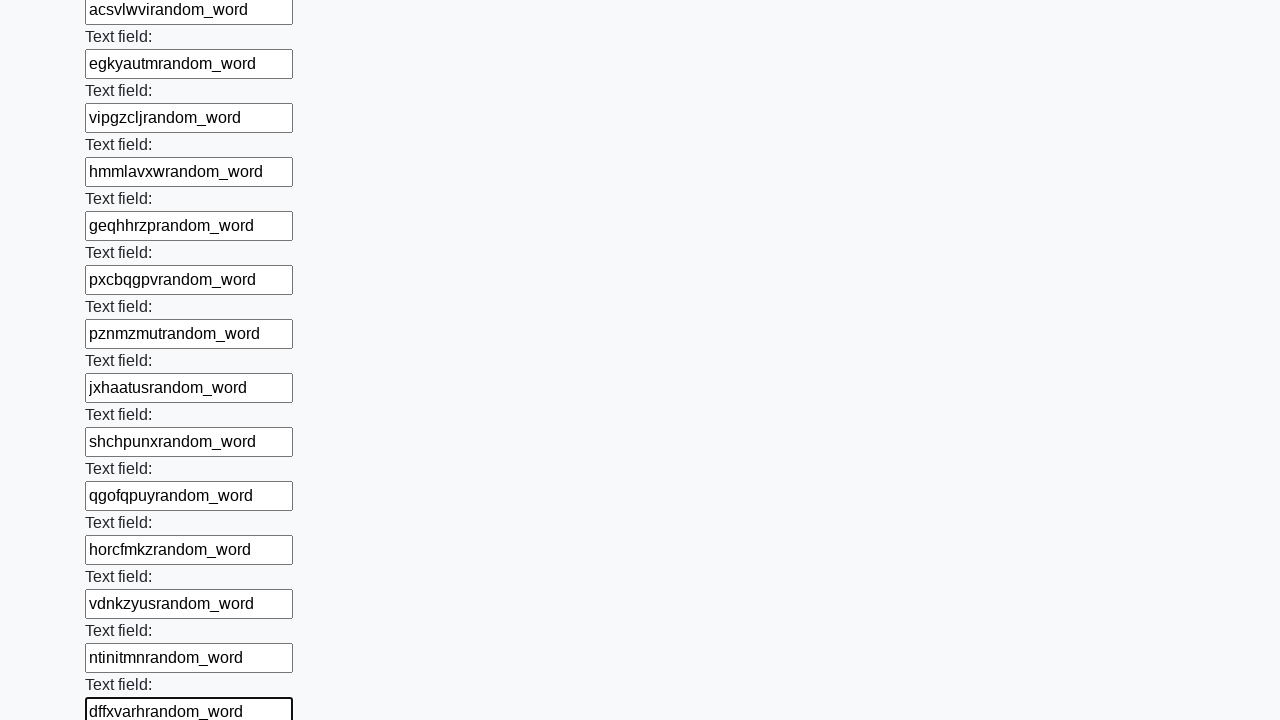

Filled an input field with random text on input >> nth=80
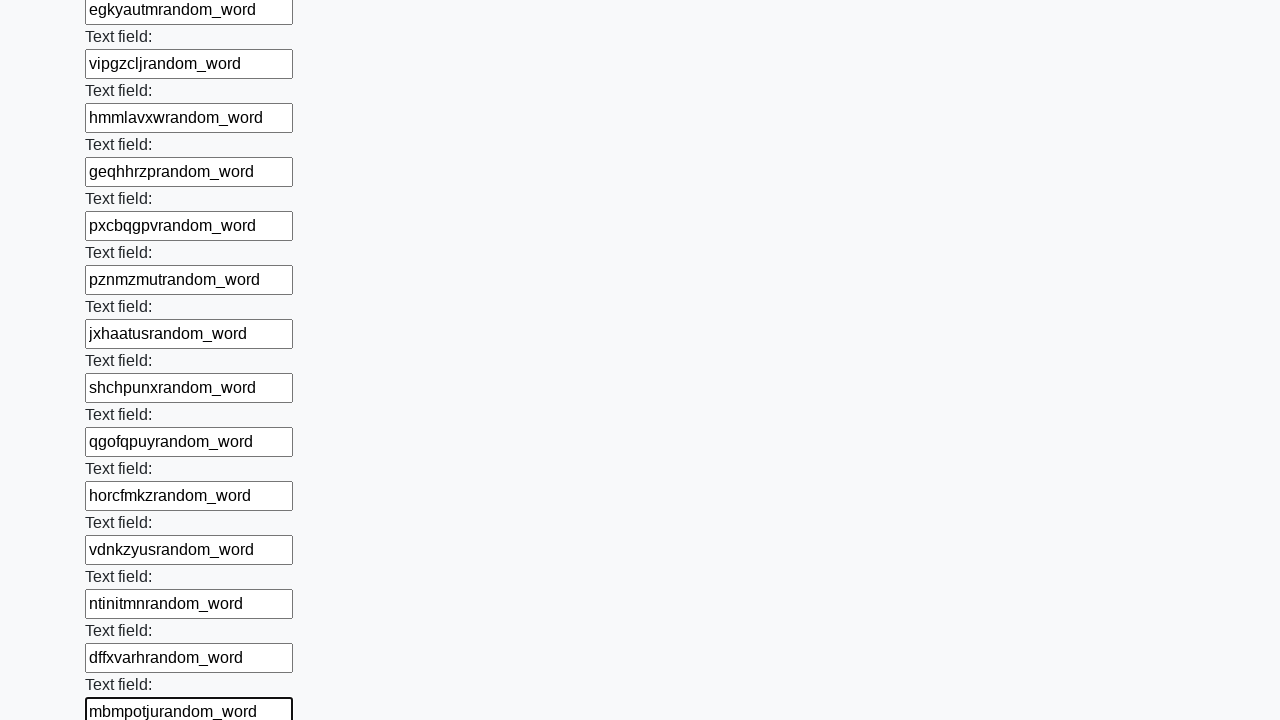

Filled an input field with random text on input >> nth=81
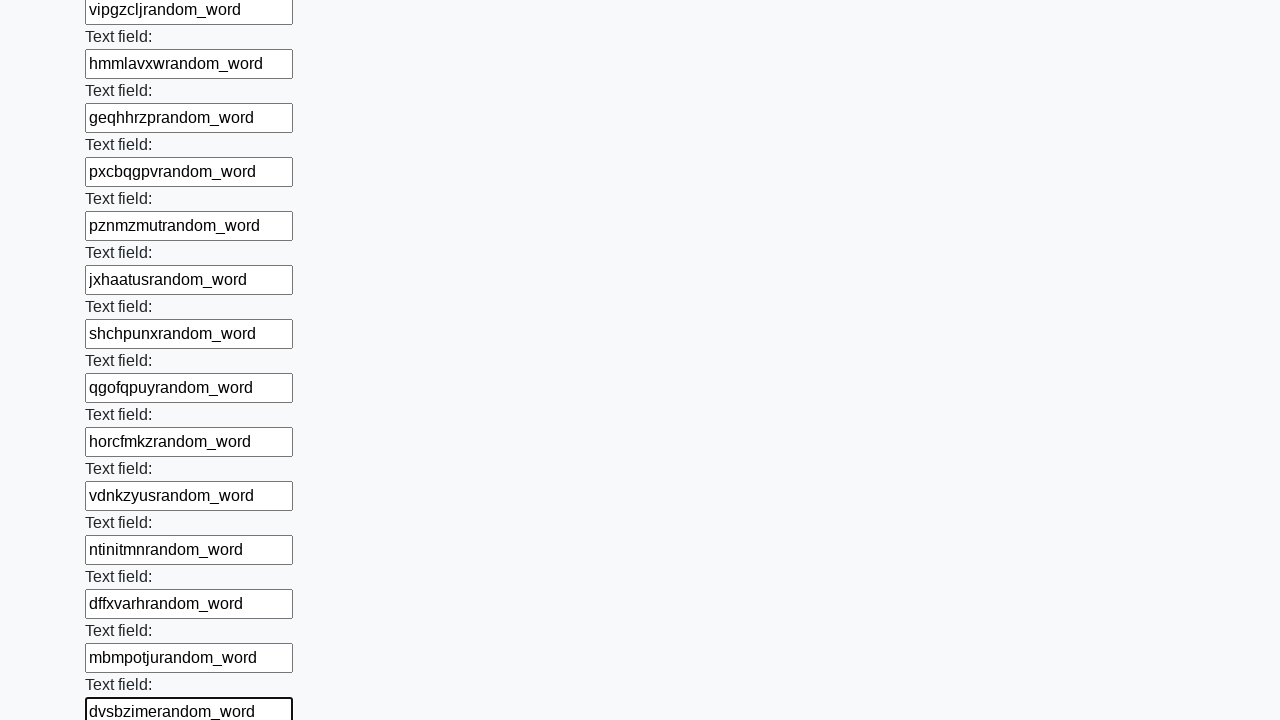

Filled an input field with random text on input >> nth=82
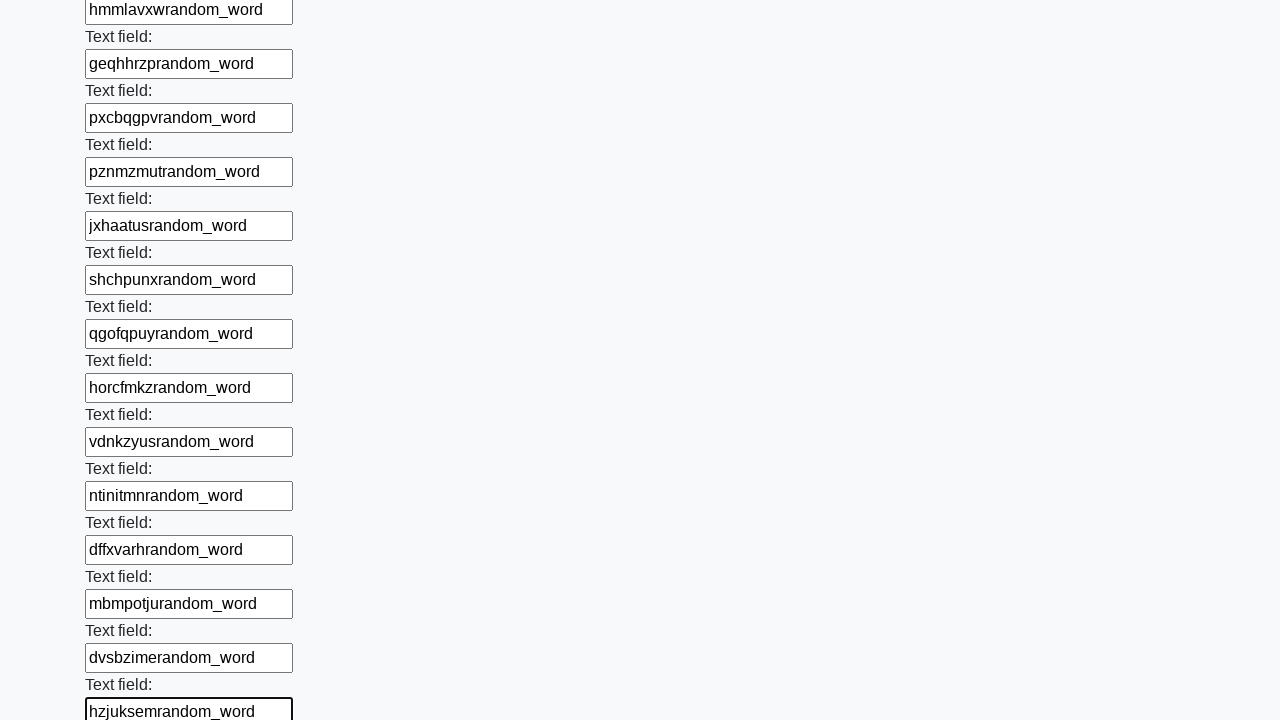

Filled an input field with random text on input >> nth=83
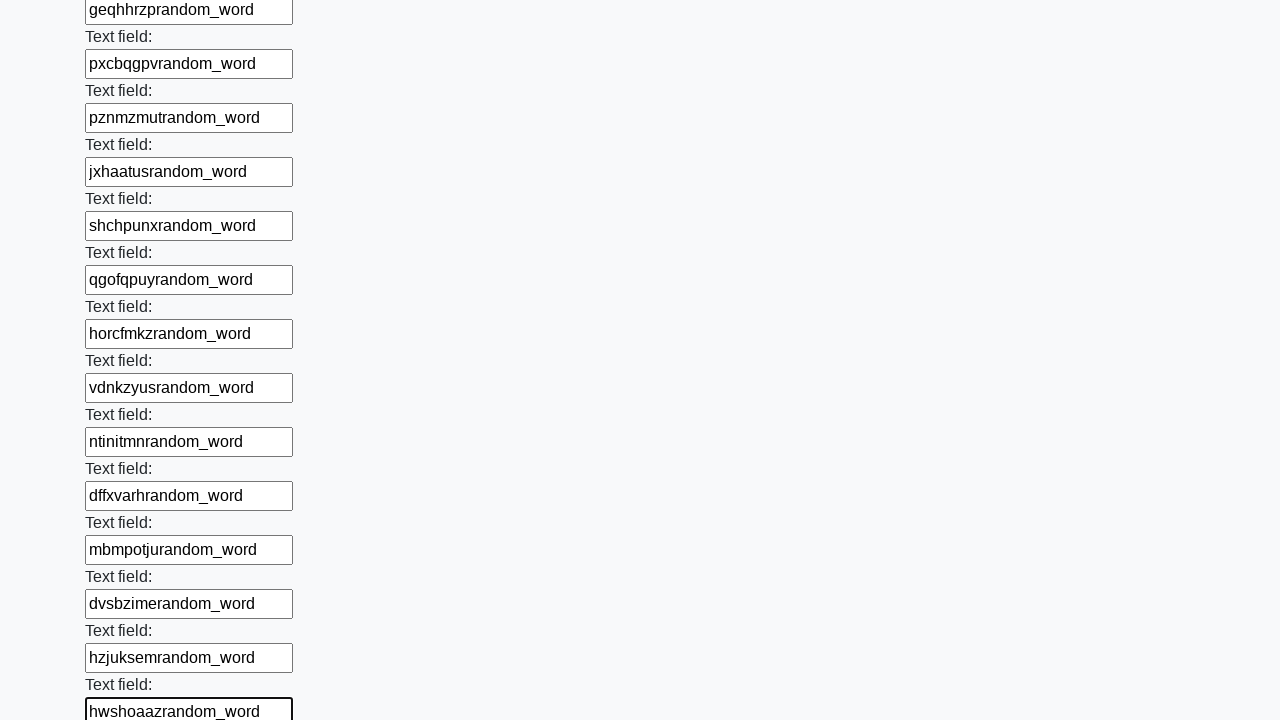

Filled an input field with random text on input >> nth=84
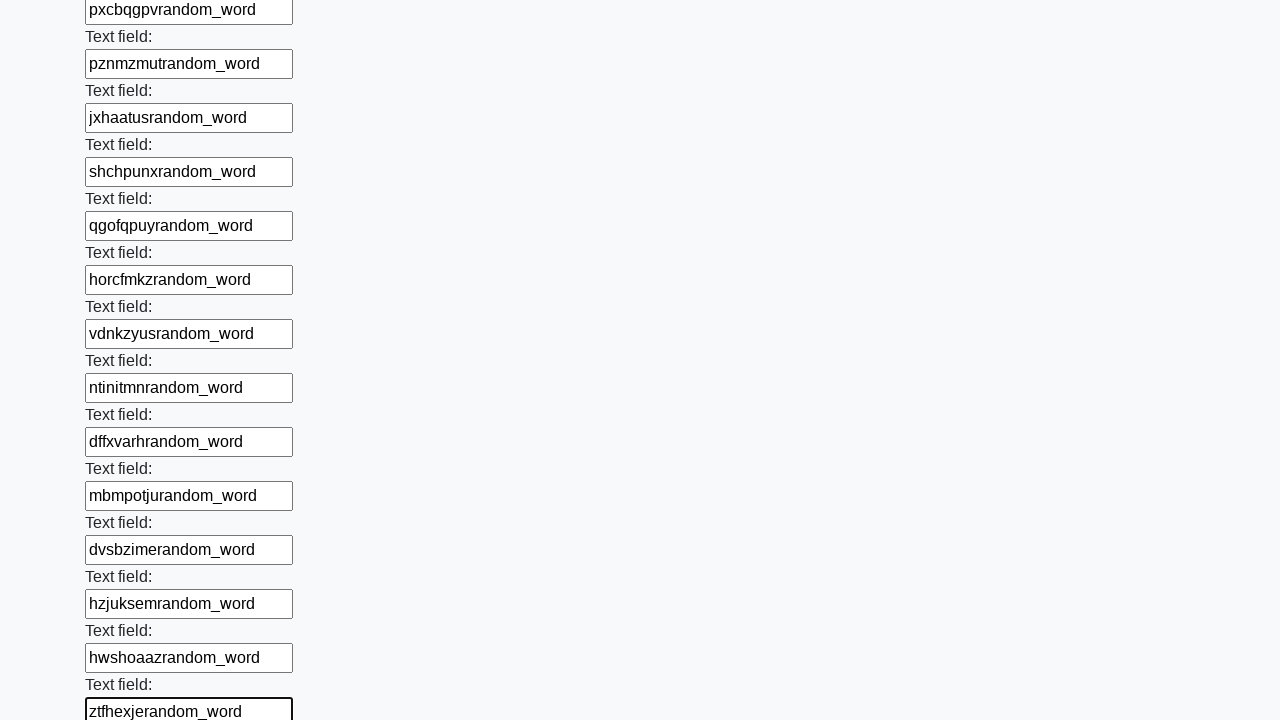

Filled an input field with random text on input >> nth=85
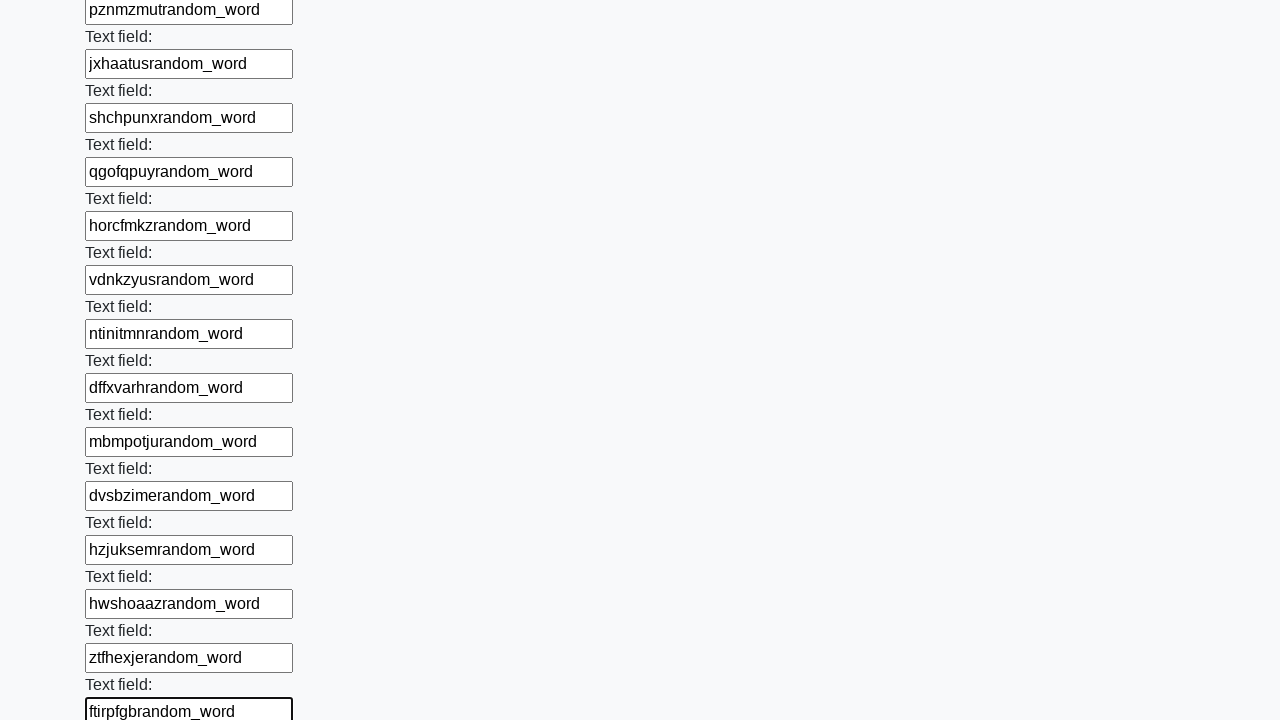

Filled an input field with random text on input >> nth=86
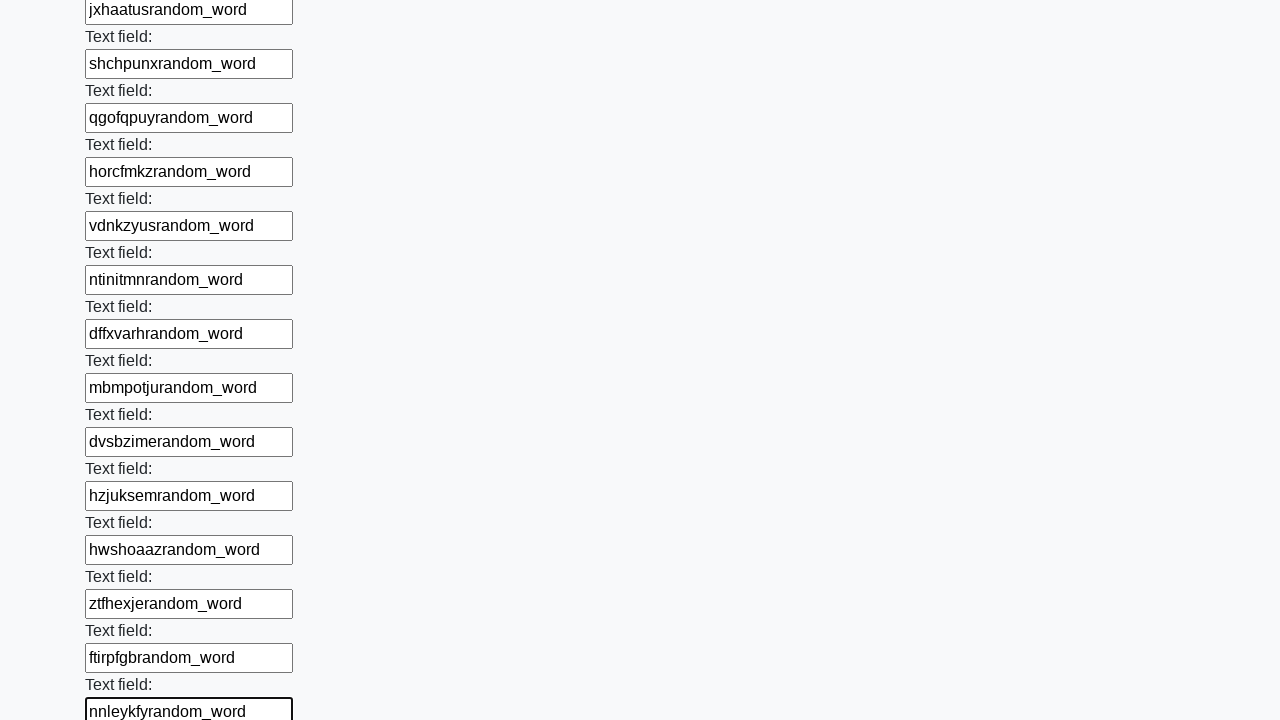

Filled an input field with random text on input >> nth=87
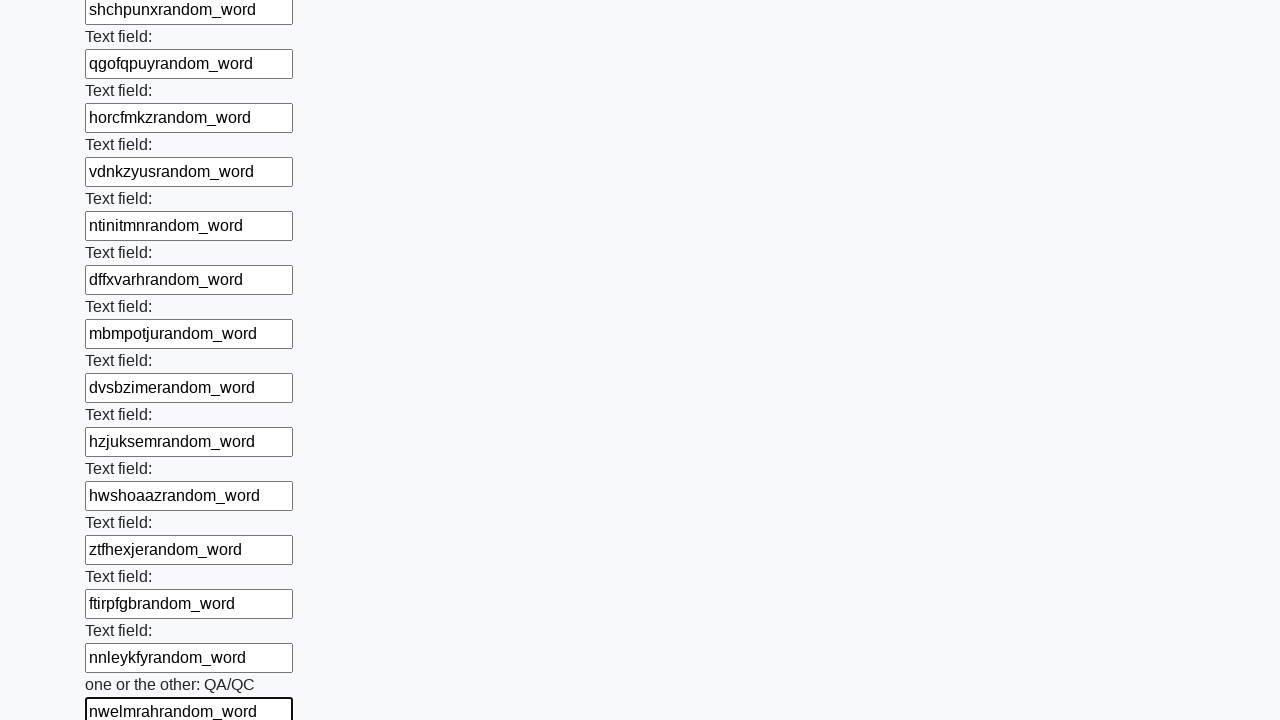

Filled an input field with random text on input >> nth=88
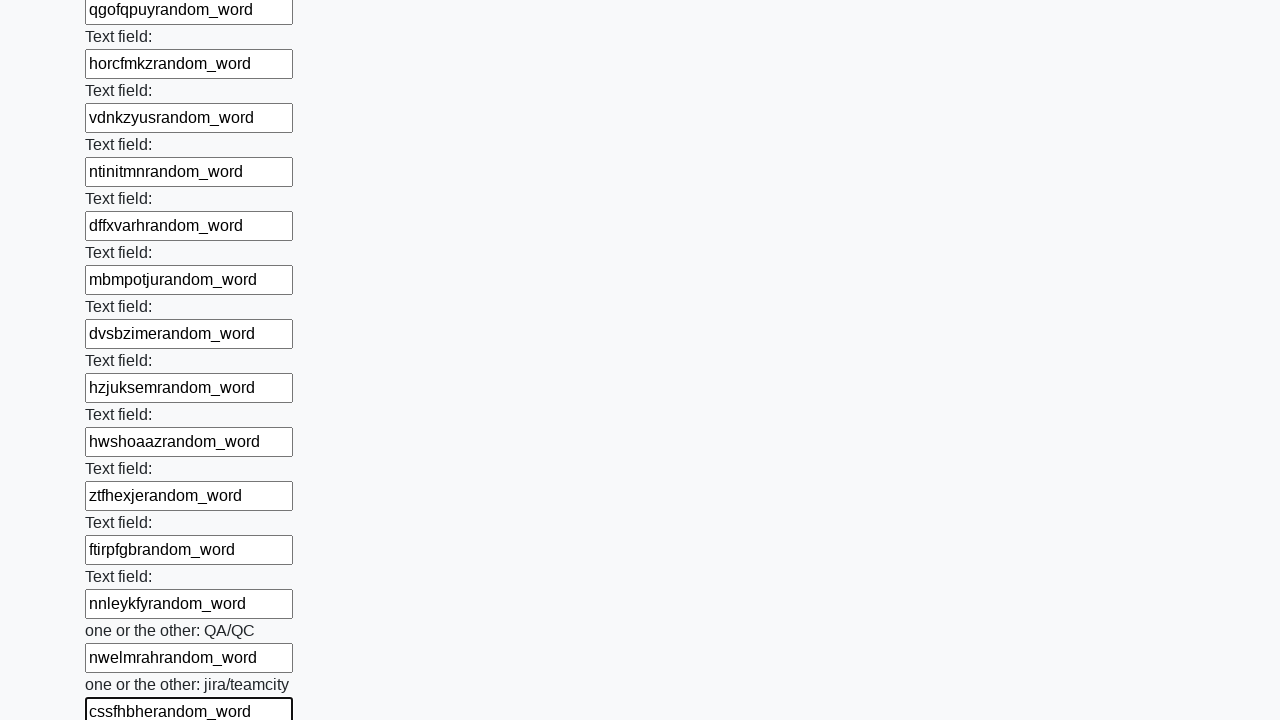

Filled an input field with random text on input >> nth=89
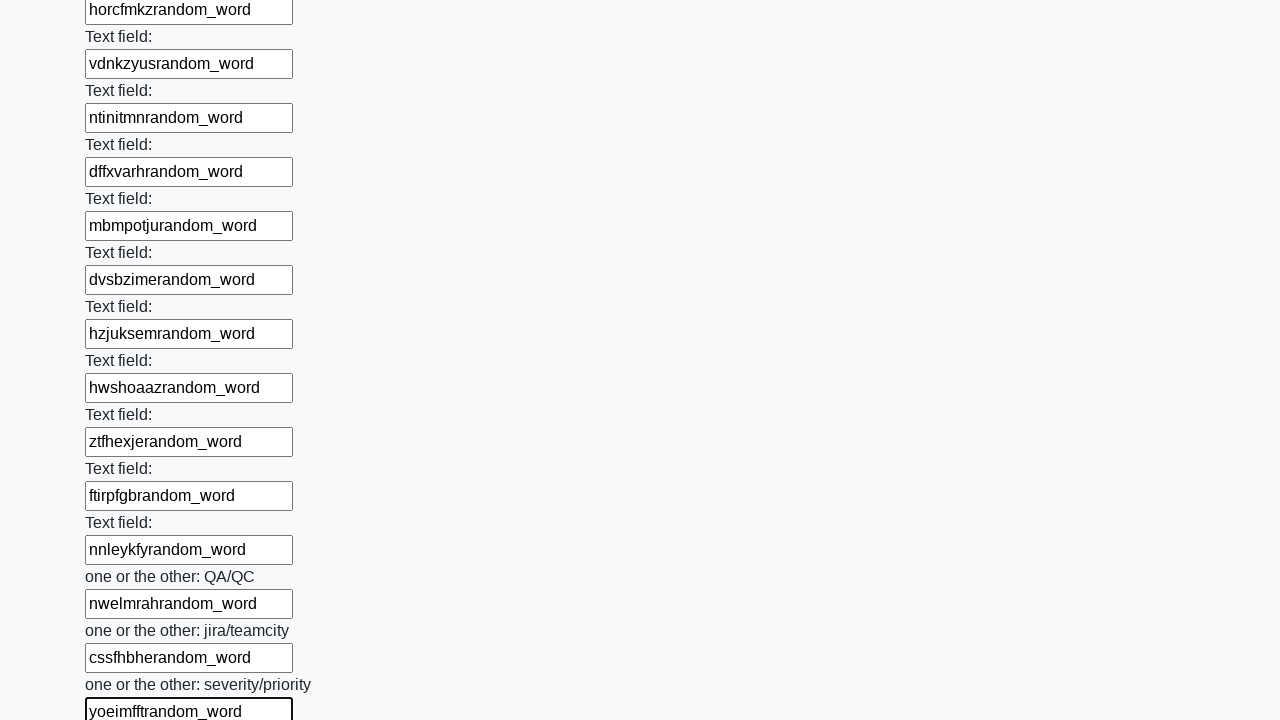

Filled an input field with random text on input >> nth=90
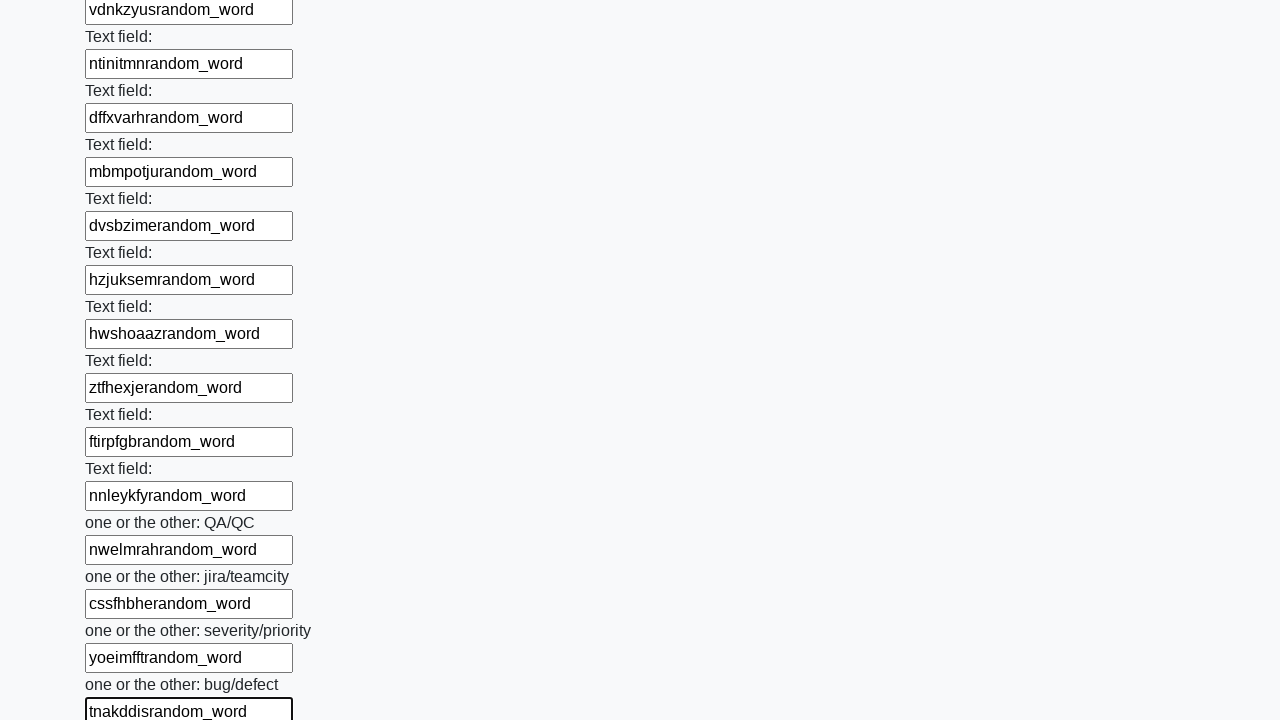

Filled an input field with random text on input >> nth=91
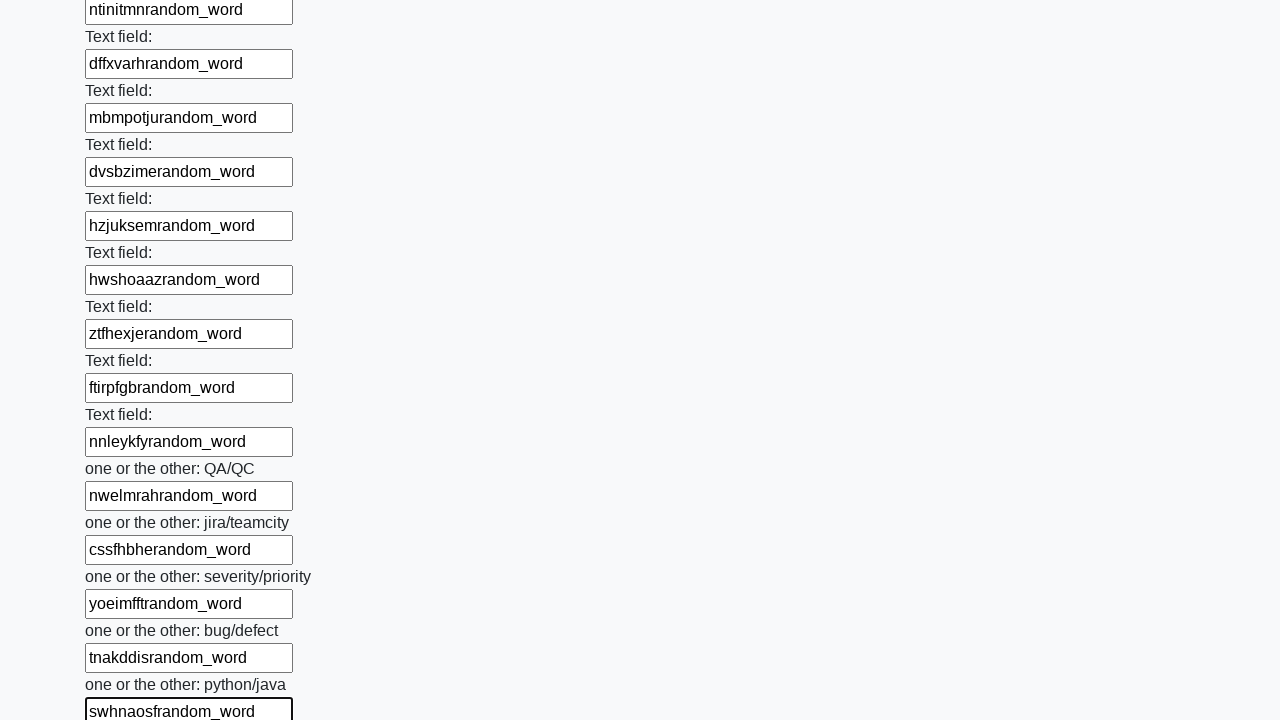

Filled an input field with random text on input >> nth=92
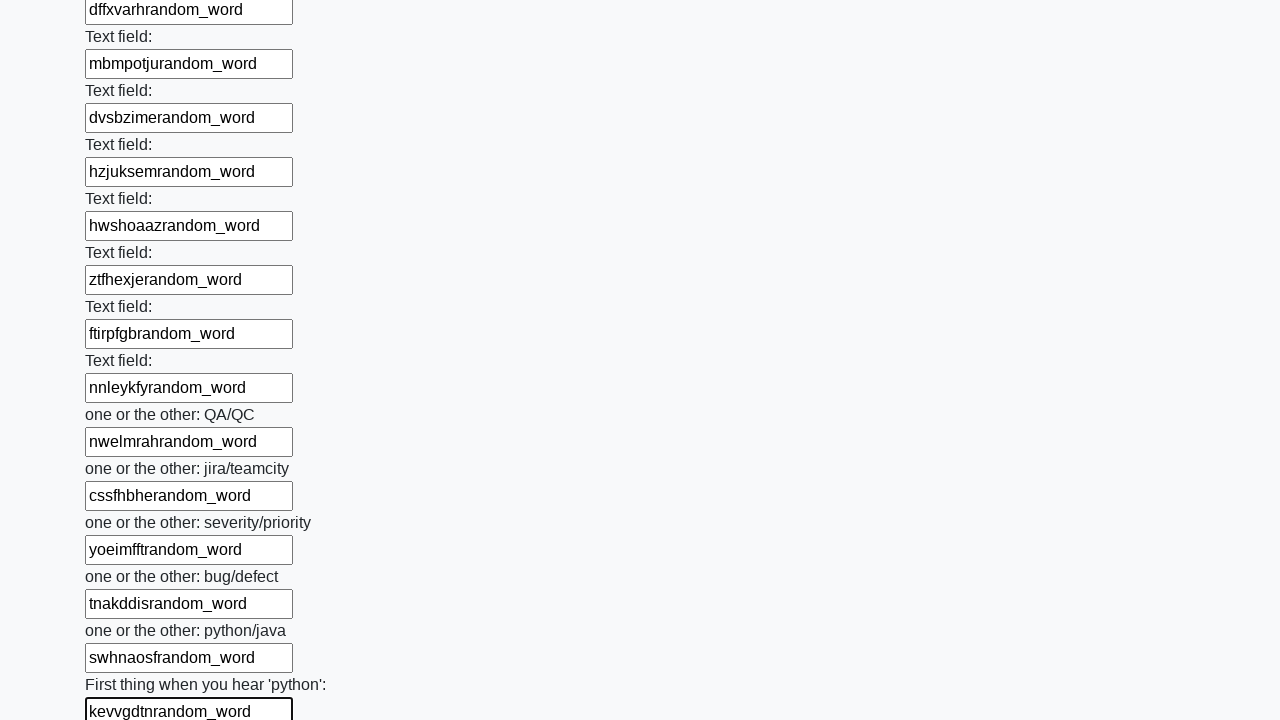

Filled an input field with random text on input >> nth=93
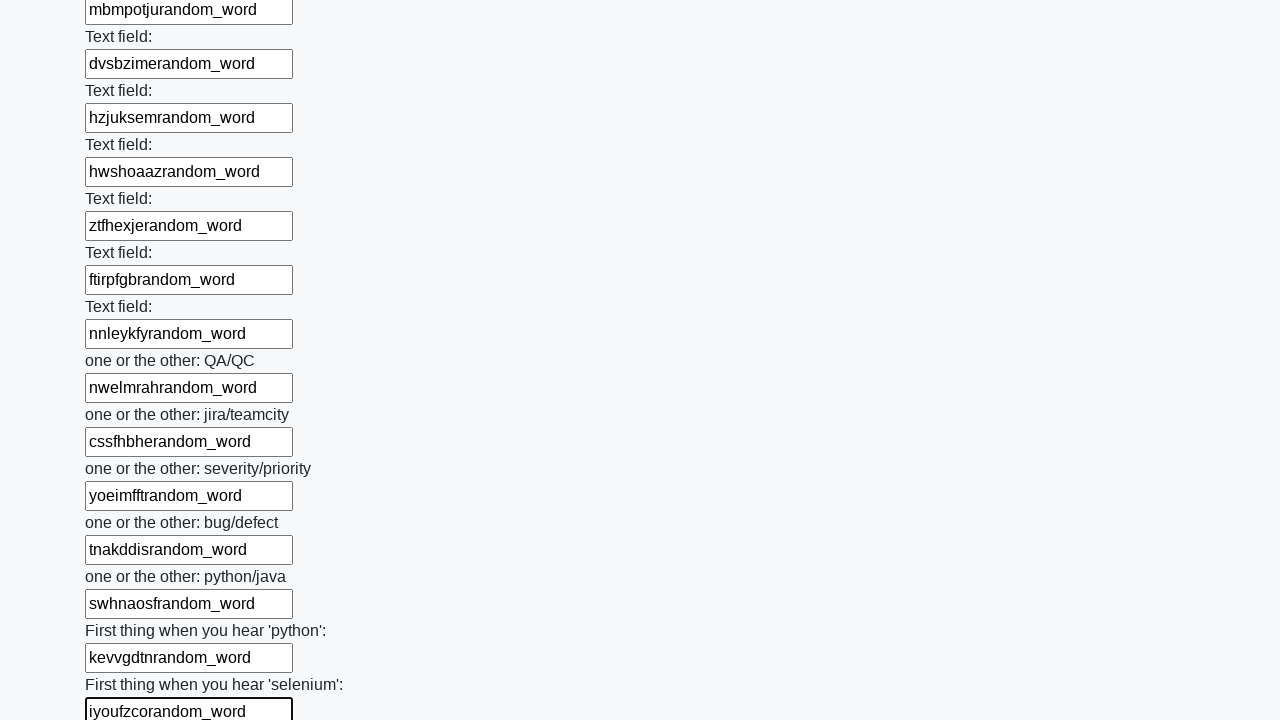

Filled an input field with random text on input >> nth=94
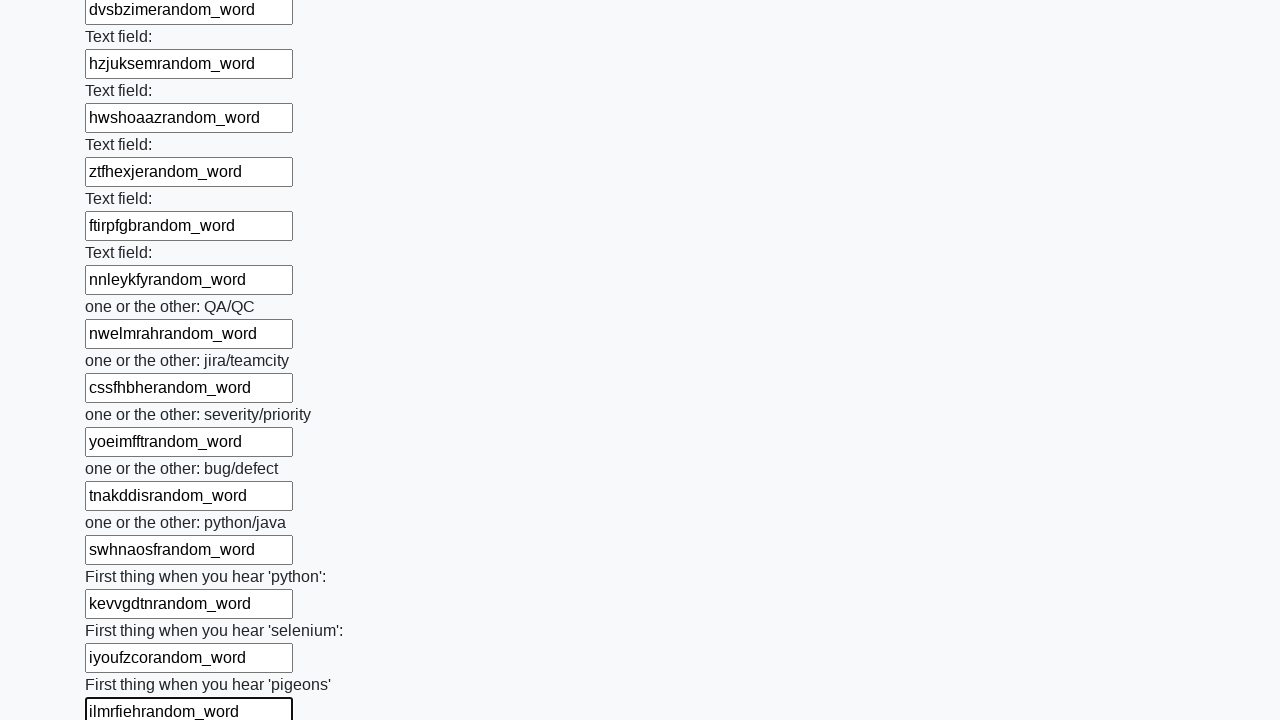

Filled an input field with random text on input >> nth=95
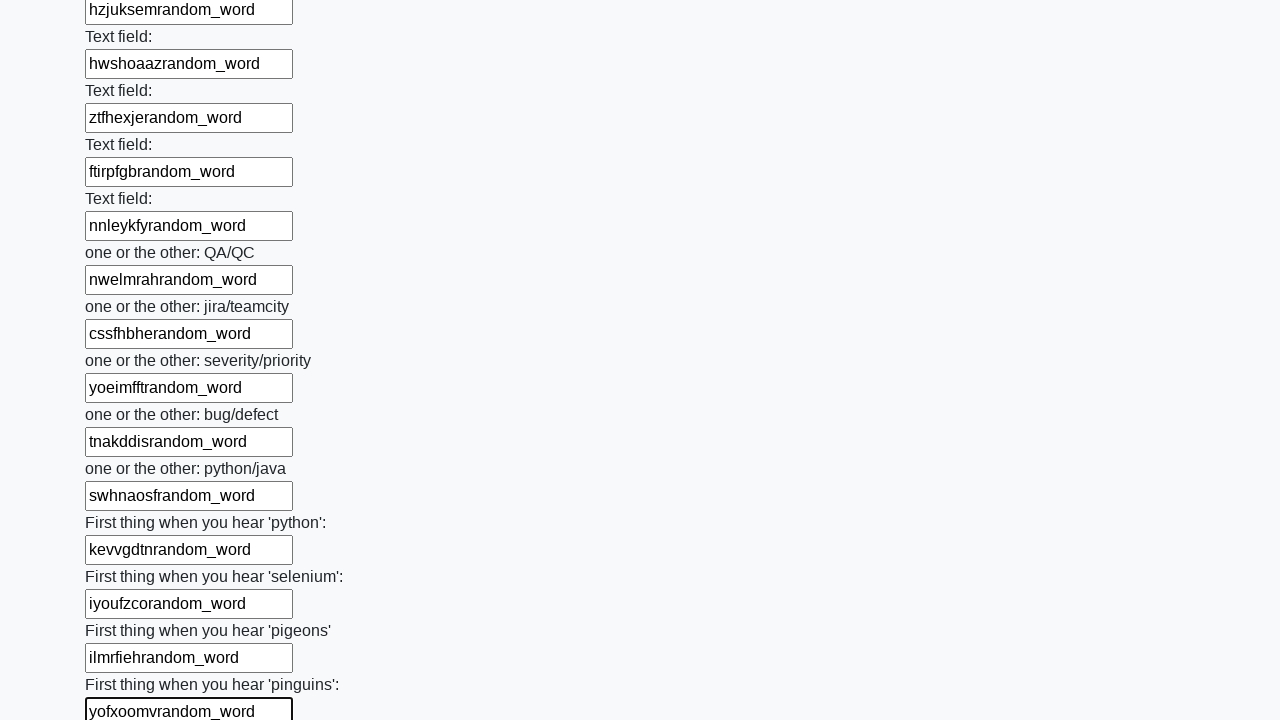

Filled an input field with random text on input >> nth=96
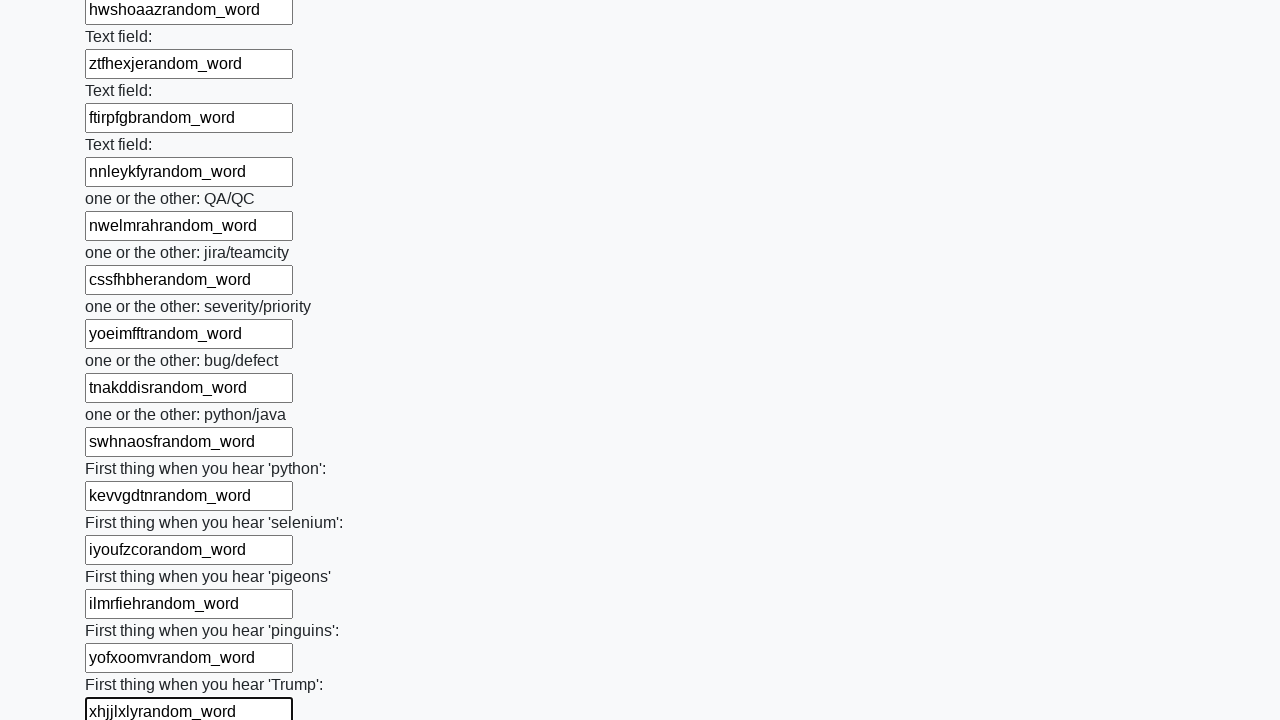

Filled an input field with random text on input >> nth=97
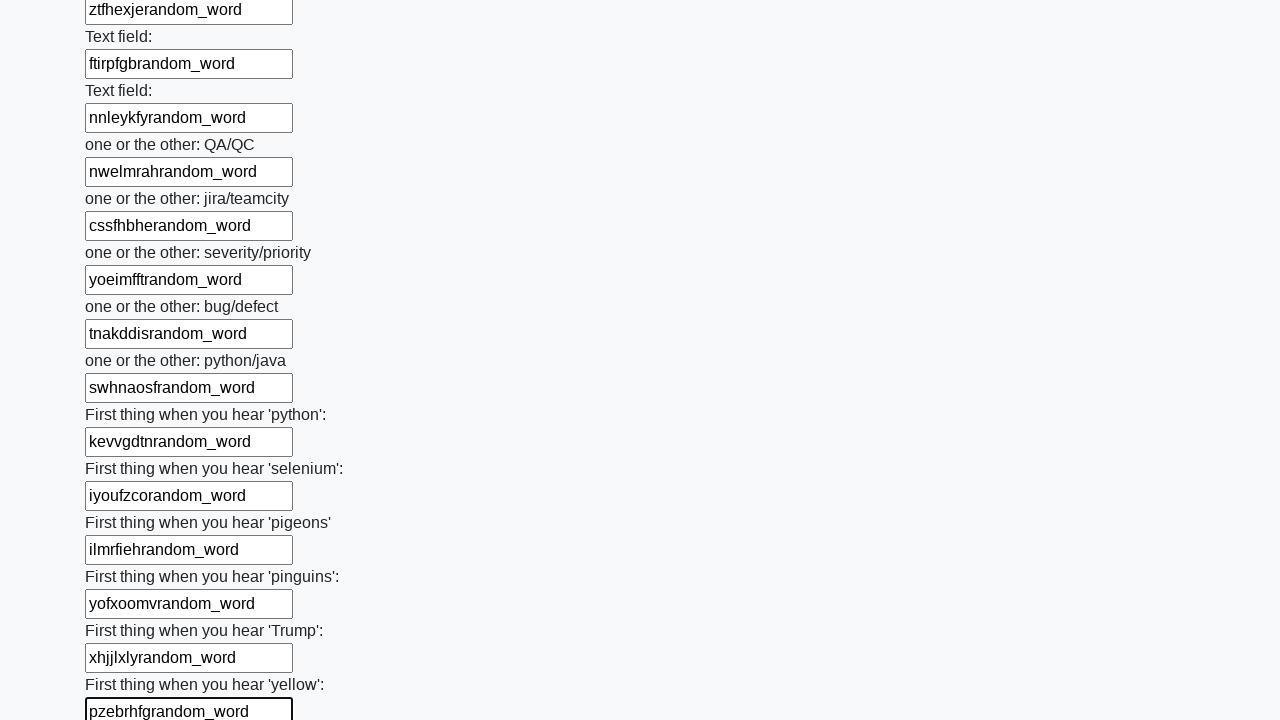

Filled an input field with random text on input >> nth=98
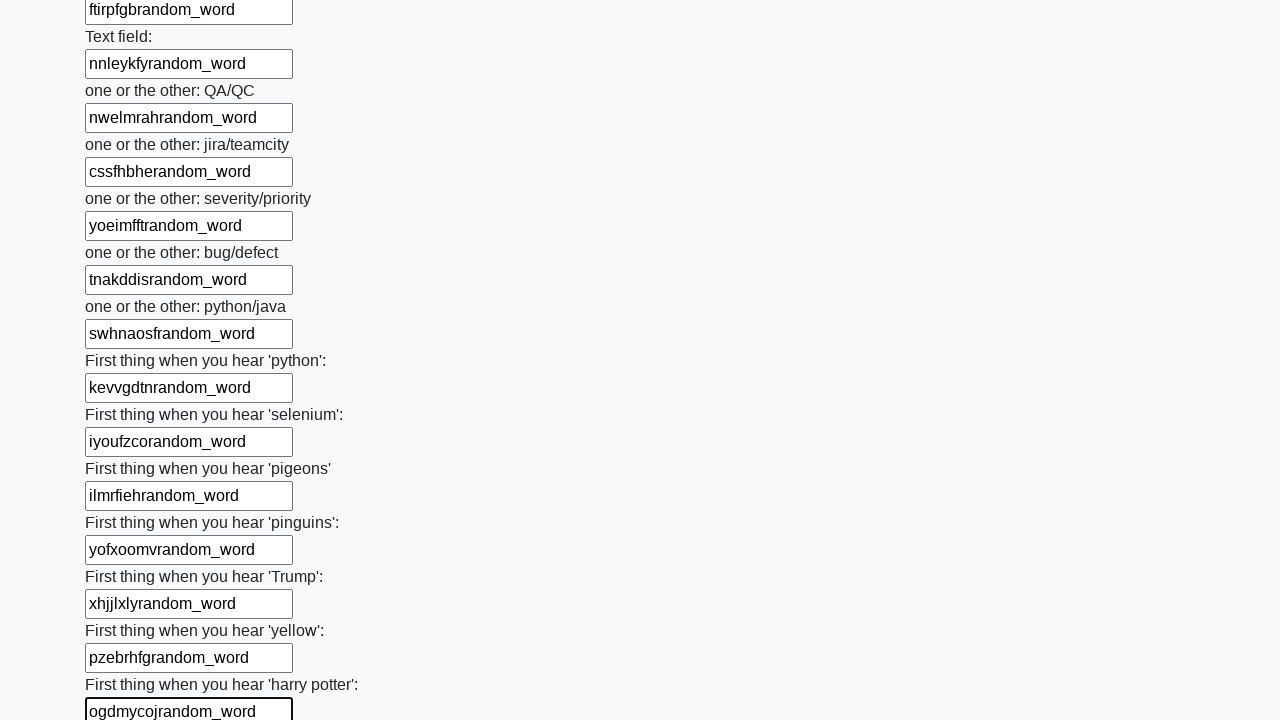

Filled an input field with random text on input >> nth=99
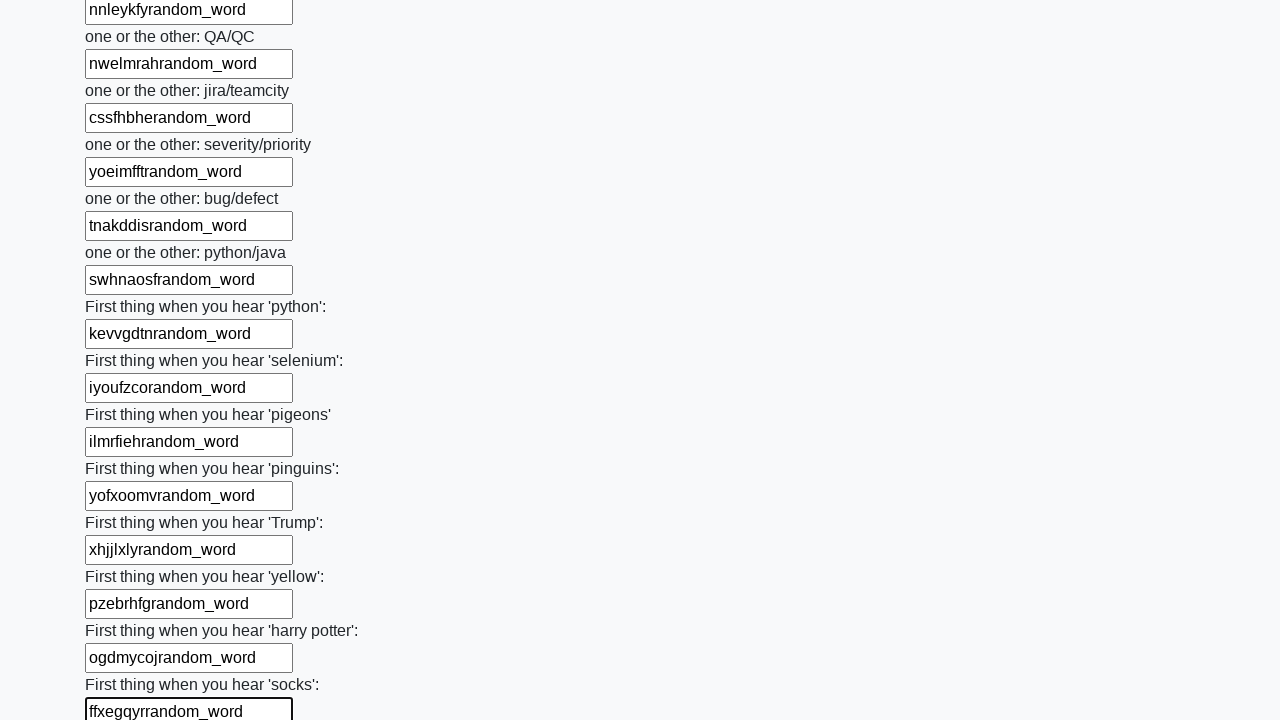

Clicked the submit button at (123, 611) on div .btn-default
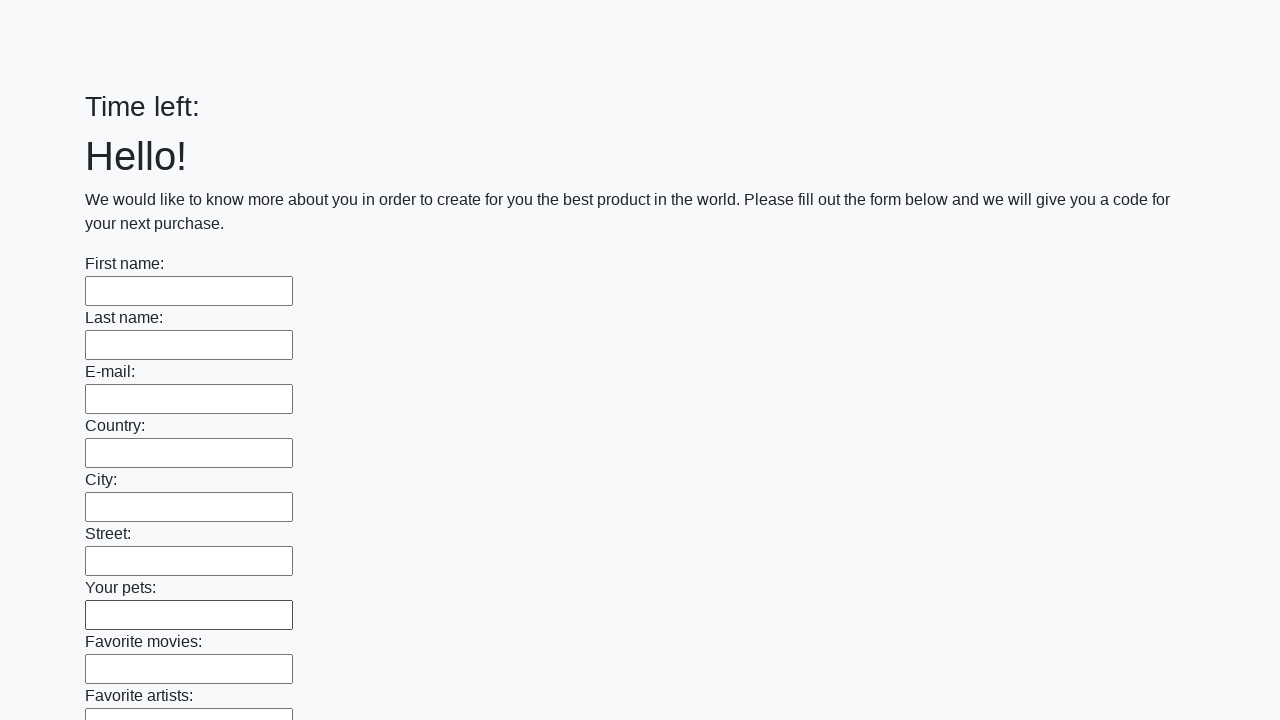

Waited for form submission to complete
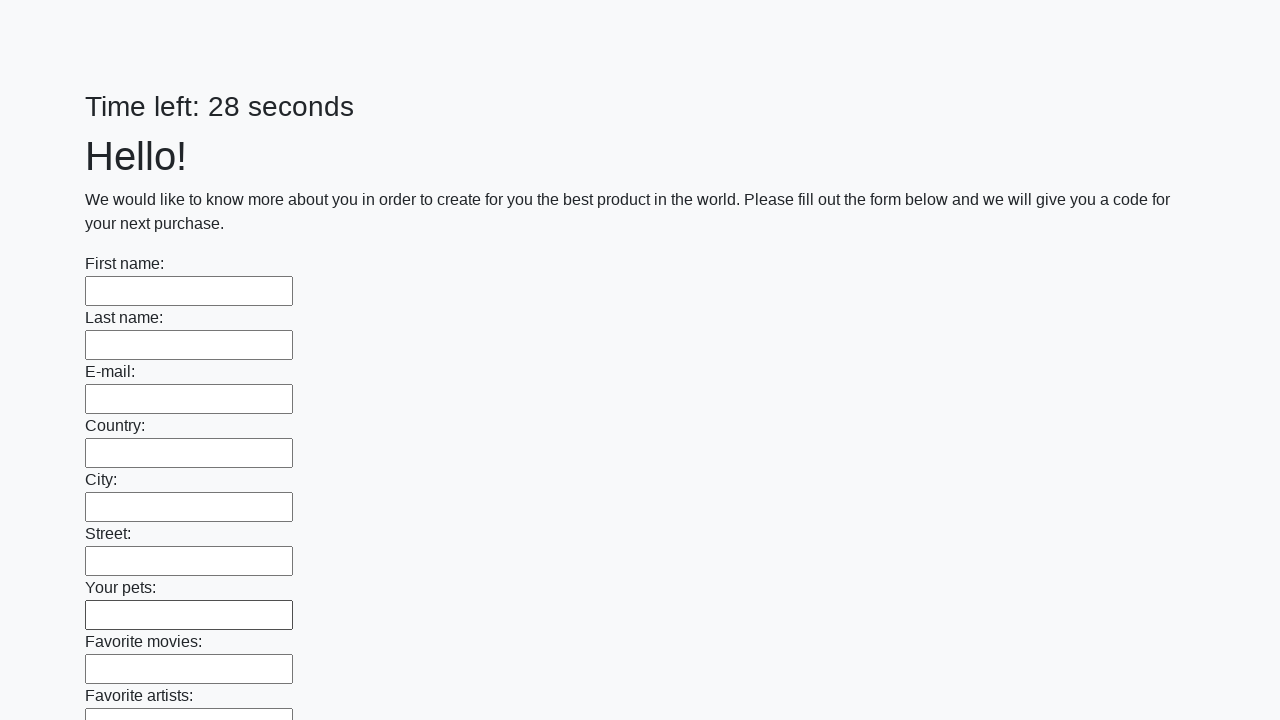

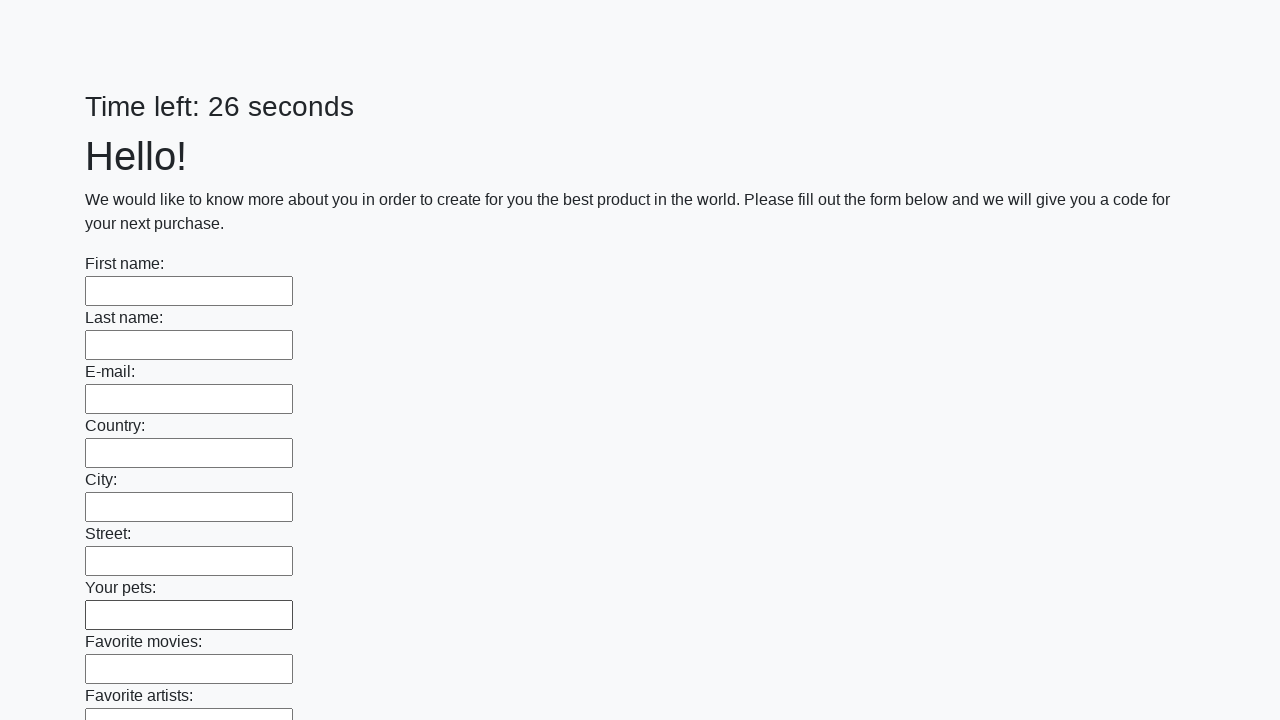